Tests selecting a past date from a jQuery UI datepicker by navigating backwards through months and years

Starting URL: https://jqueryui.com/datepicker/

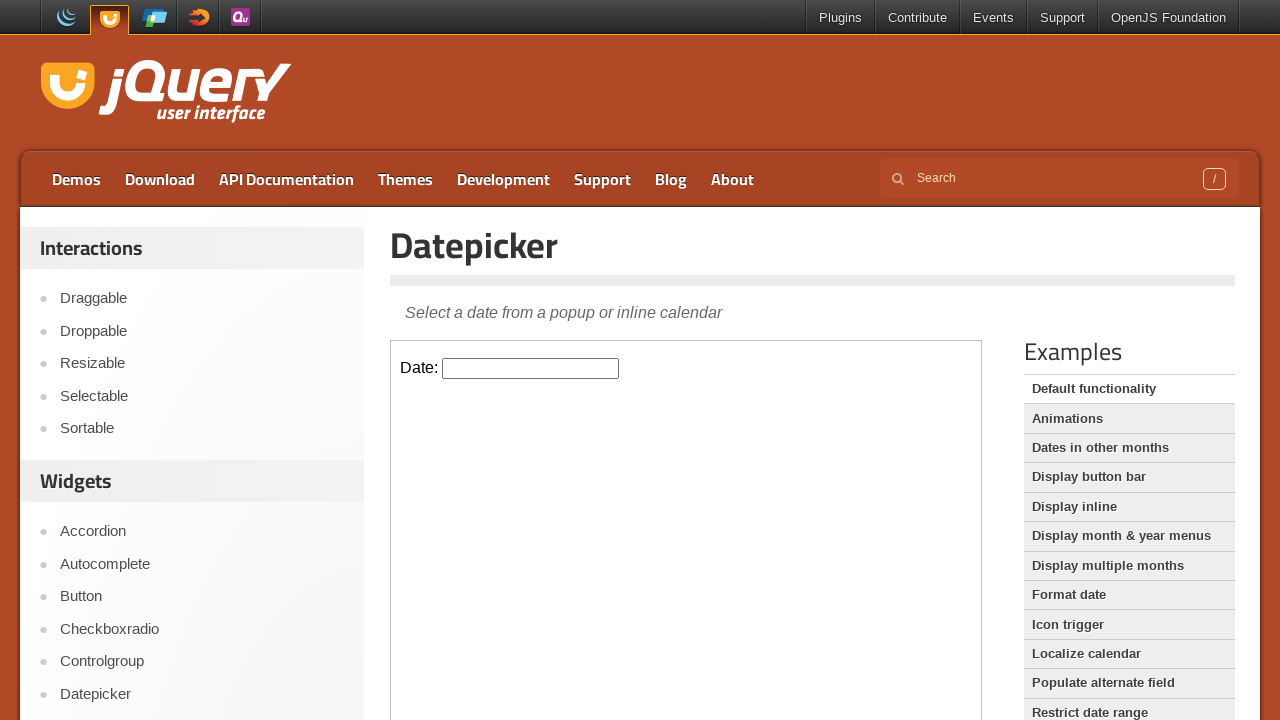

Clicked datepicker input field in iframe at (531, 368) on iframe >> nth=0 >> internal:control=enter-frame >> xpath=//input[@id='datepicker
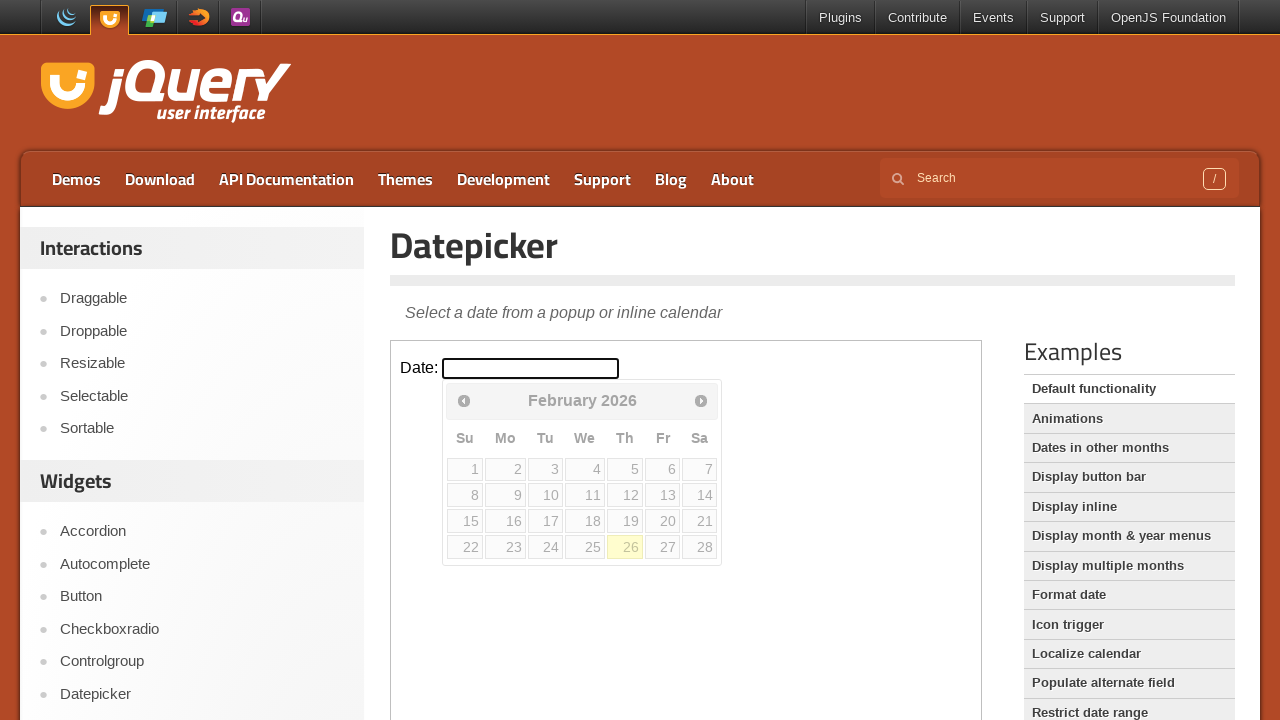

Retrieved current month from datepicker
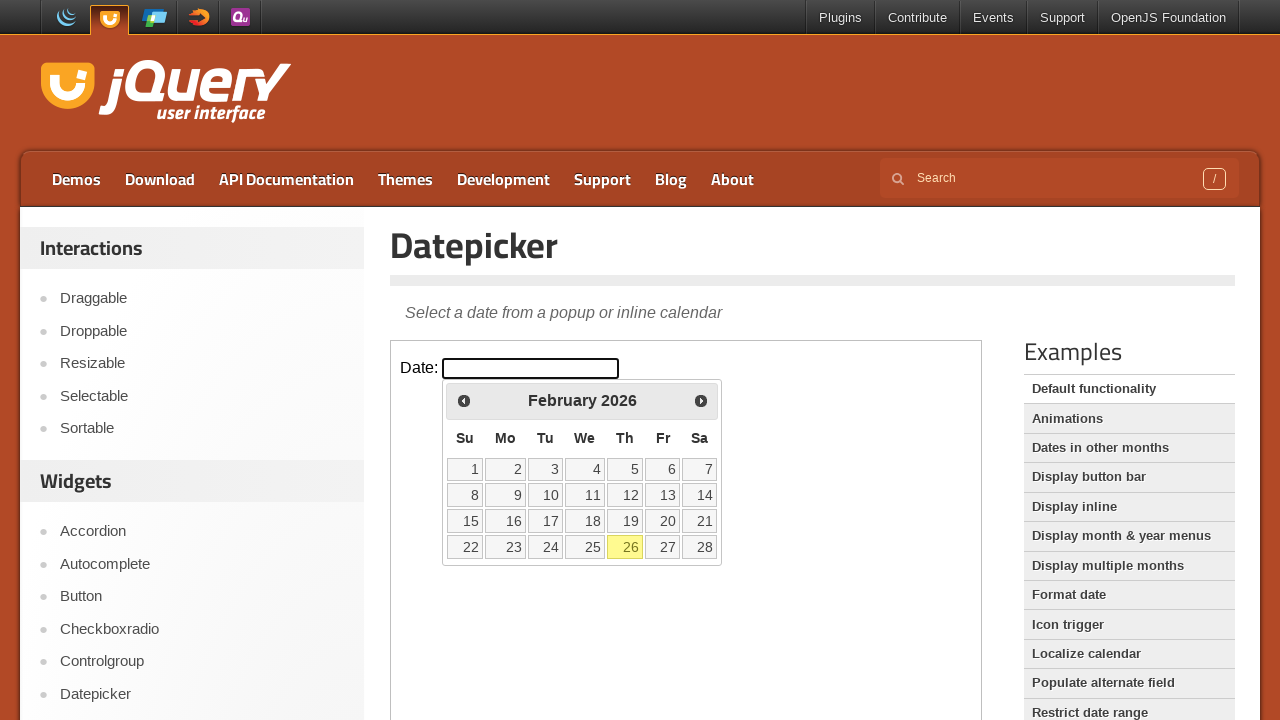

Retrieved current year from datepicker
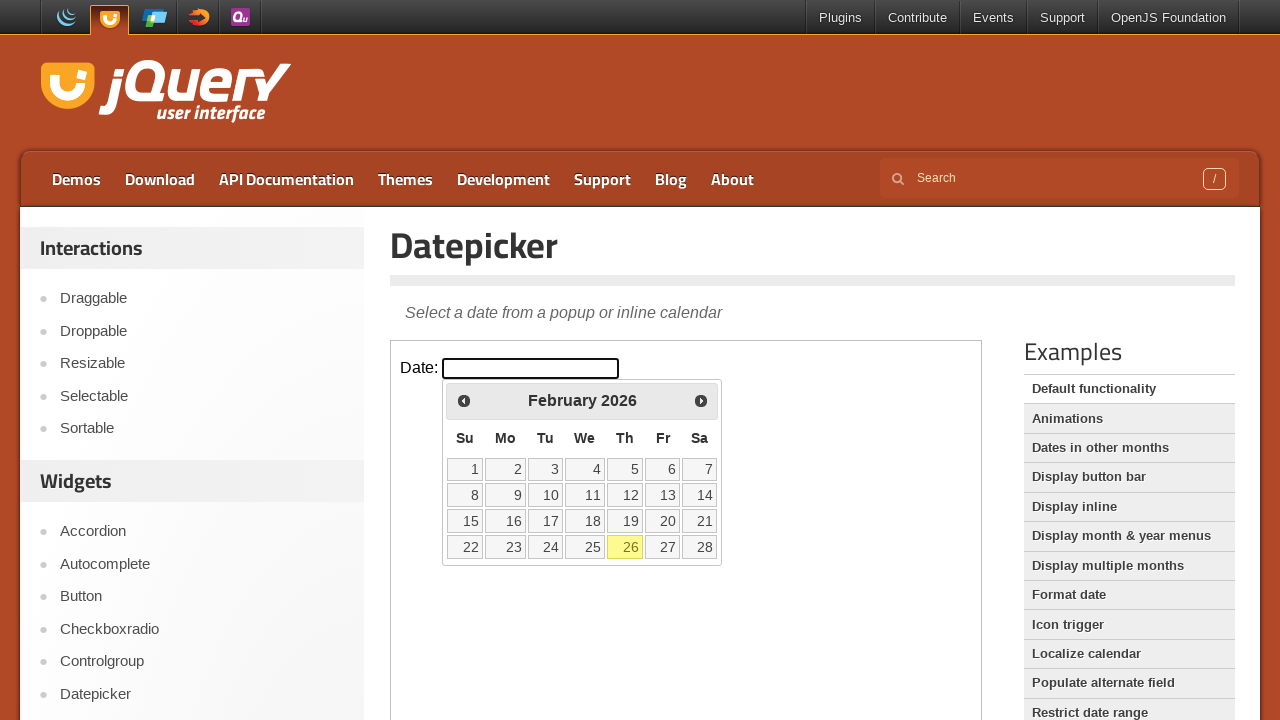

Clicked previous month button (currently at February 2026) at (464, 400) on iframe >> nth=0 >> internal:control=enter-frame >> xpath=//span[@class='ui-icon 
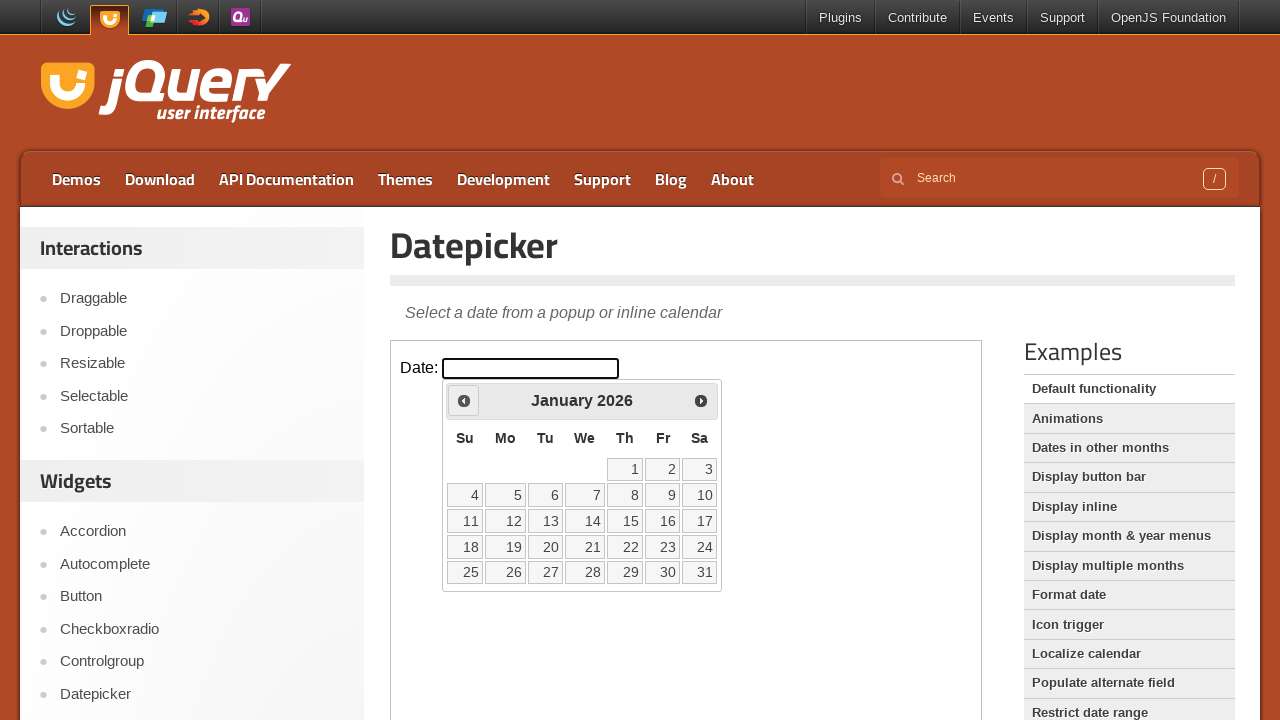

Retrieved current month from datepicker
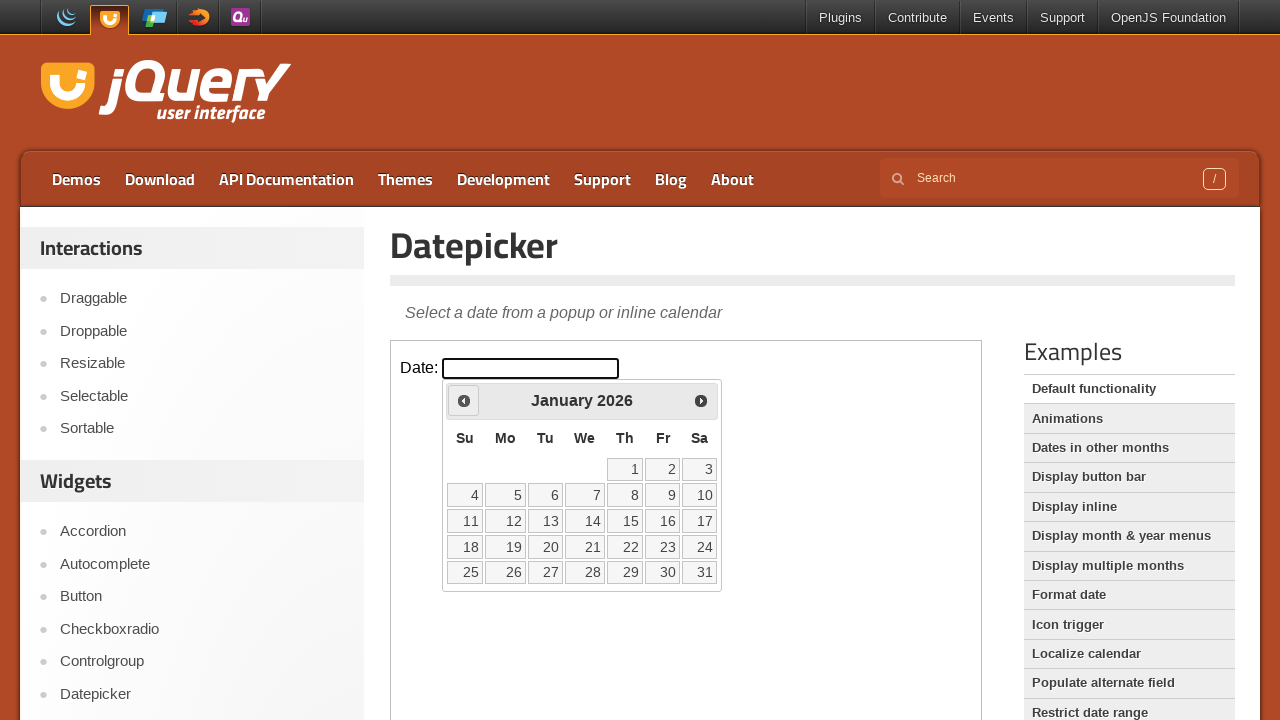

Retrieved current year from datepicker
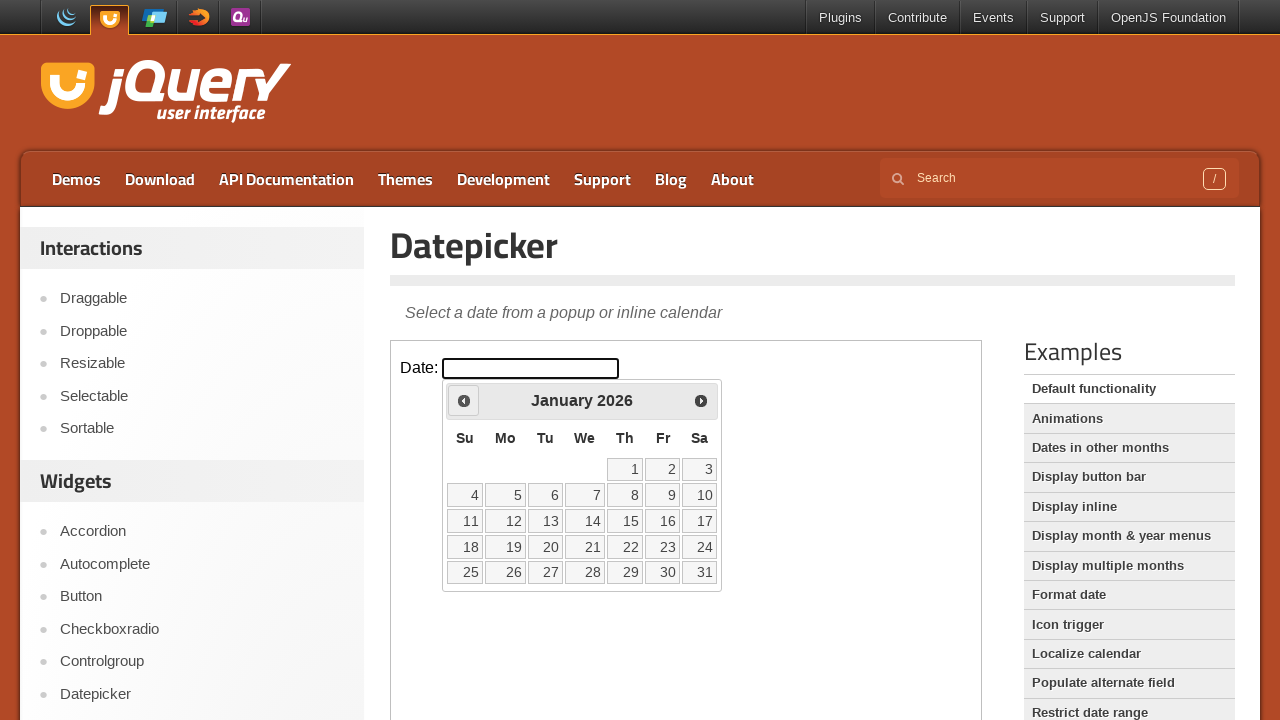

Clicked previous month button (currently at January 2026) at (464, 400) on iframe >> nth=0 >> internal:control=enter-frame >> xpath=//span[@class='ui-icon 
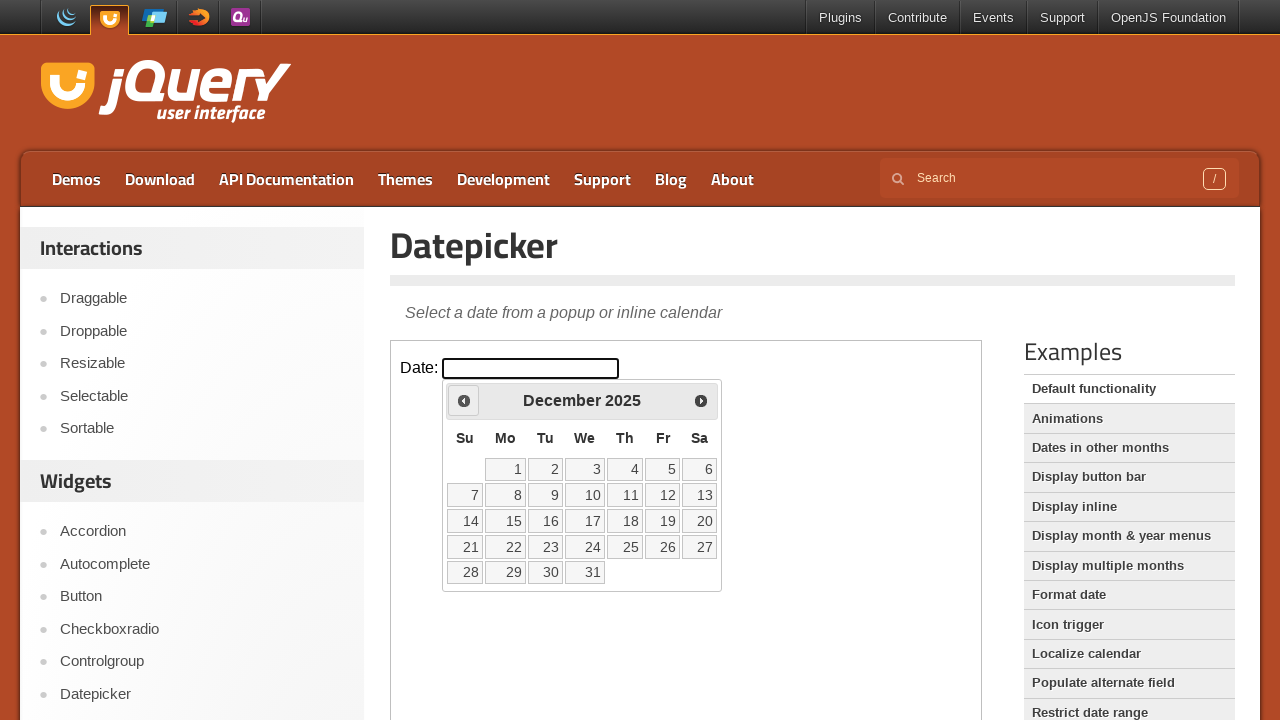

Retrieved current month from datepicker
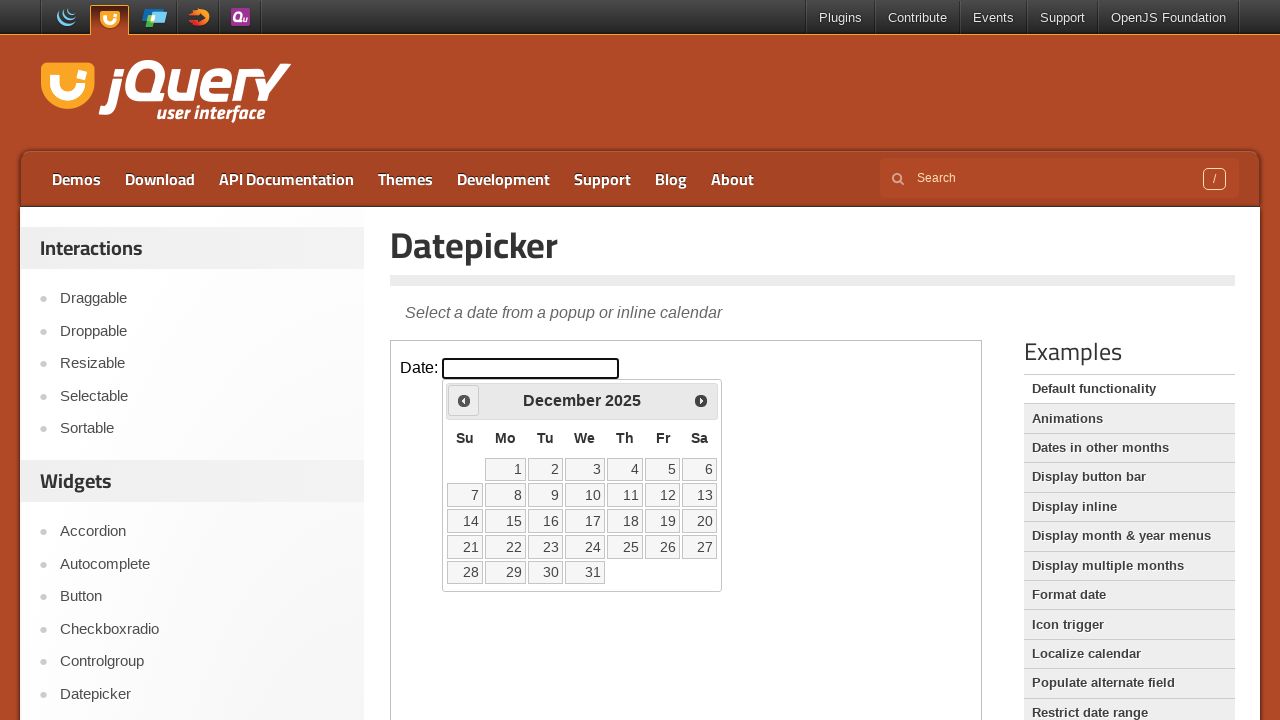

Retrieved current year from datepicker
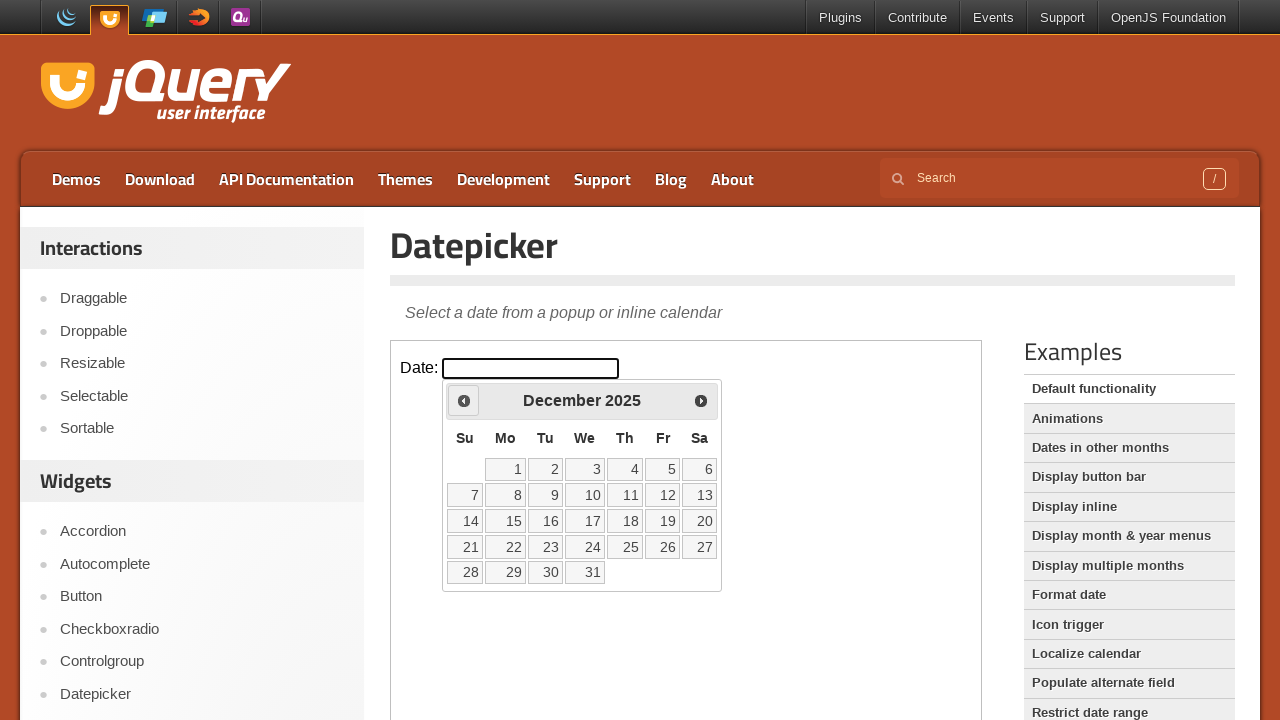

Clicked previous month button (currently at December 2025) at (464, 400) on iframe >> nth=0 >> internal:control=enter-frame >> xpath=//span[@class='ui-icon 
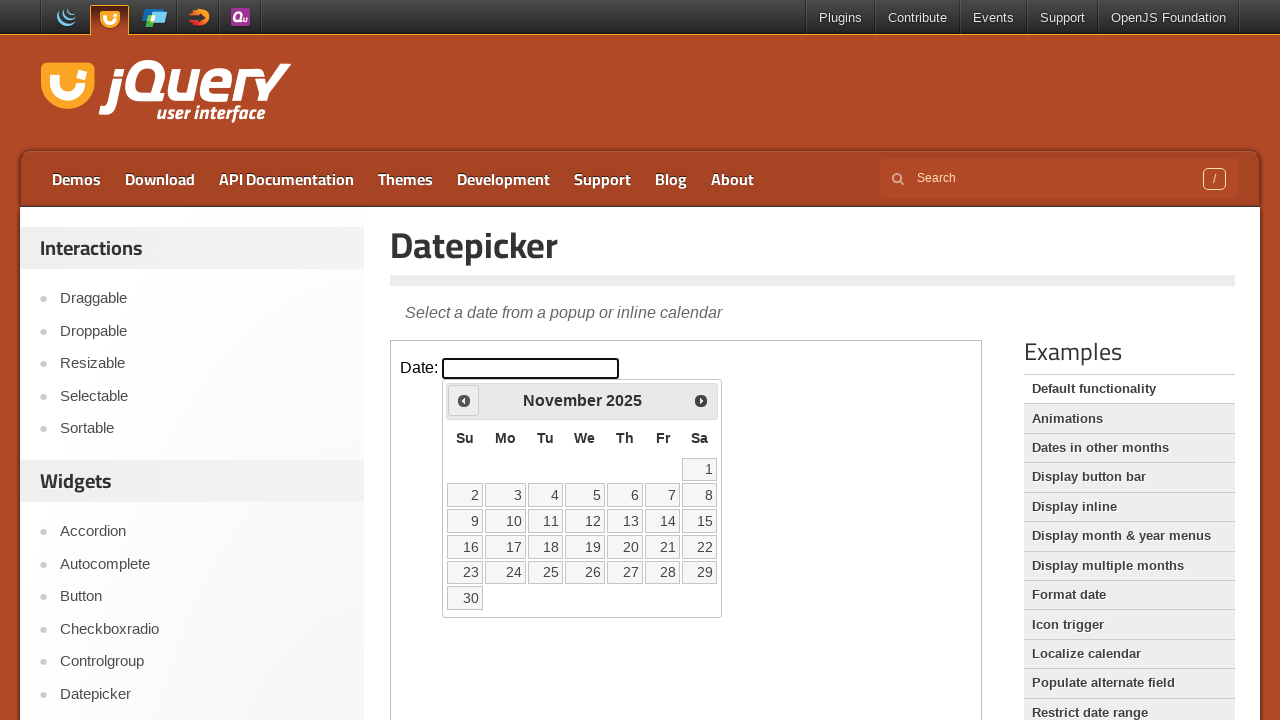

Retrieved current month from datepicker
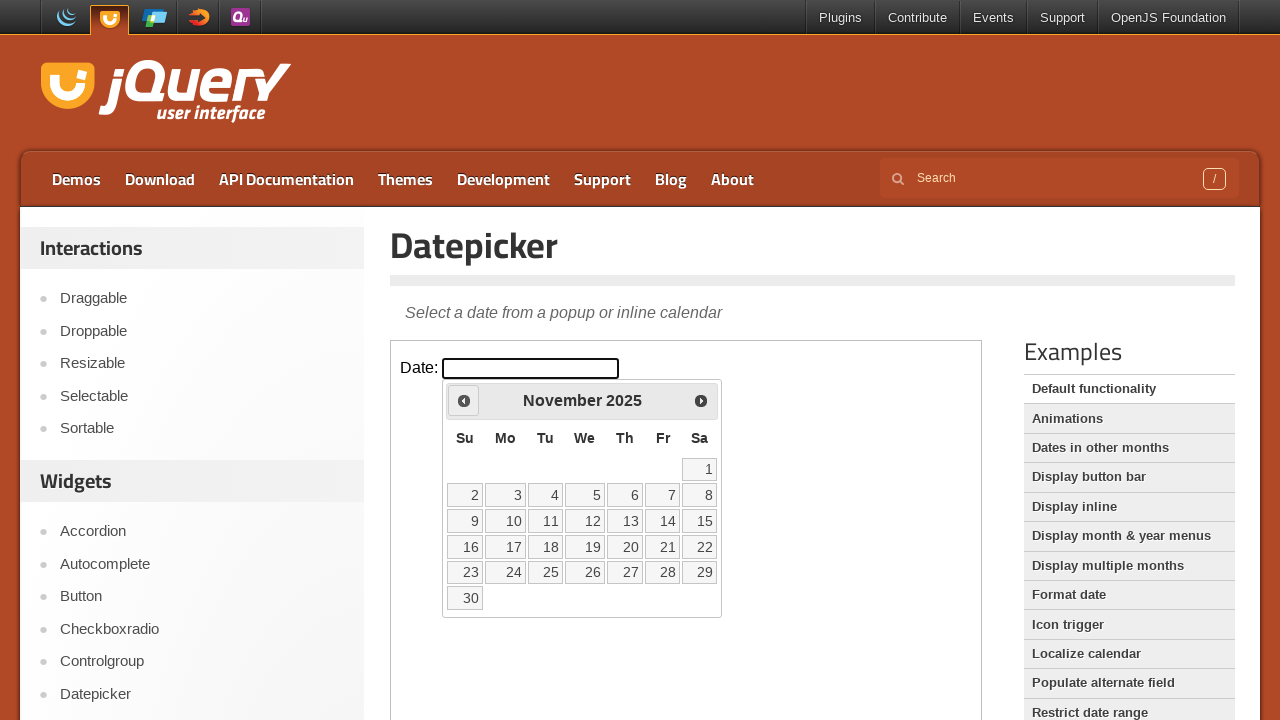

Retrieved current year from datepicker
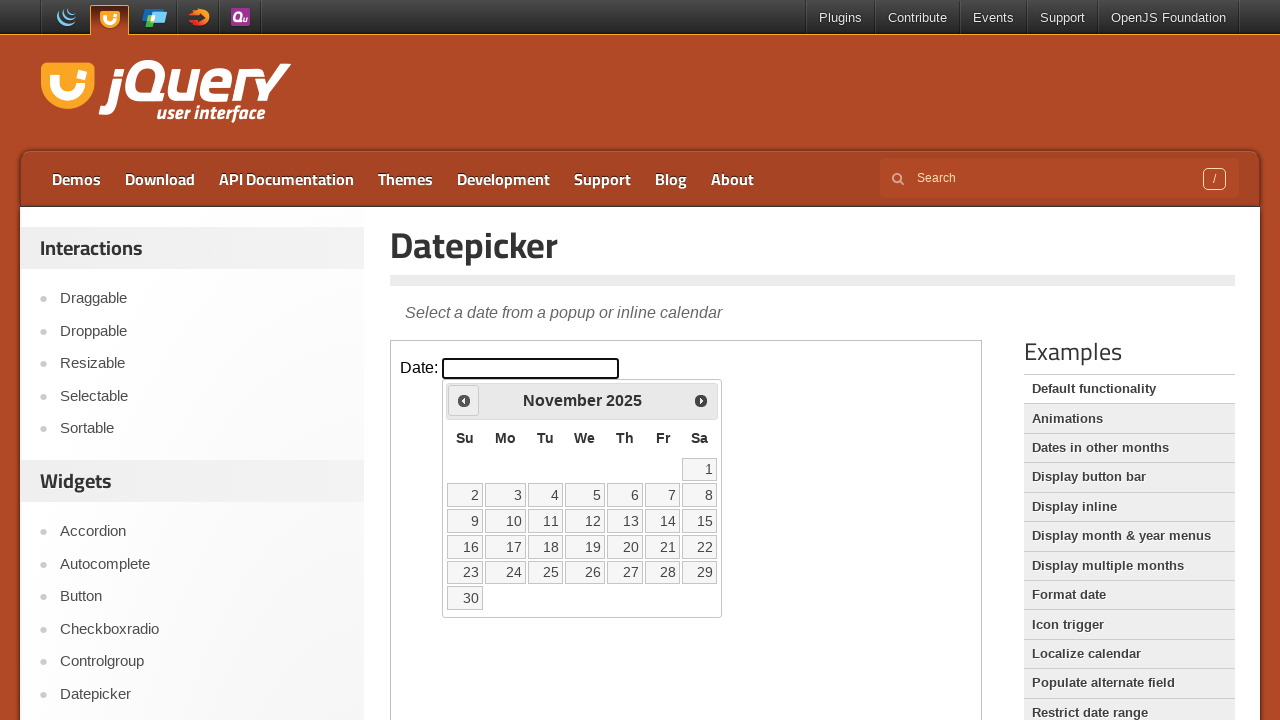

Clicked previous month button (currently at November 2025) at (464, 400) on iframe >> nth=0 >> internal:control=enter-frame >> xpath=//span[@class='ui-icon 
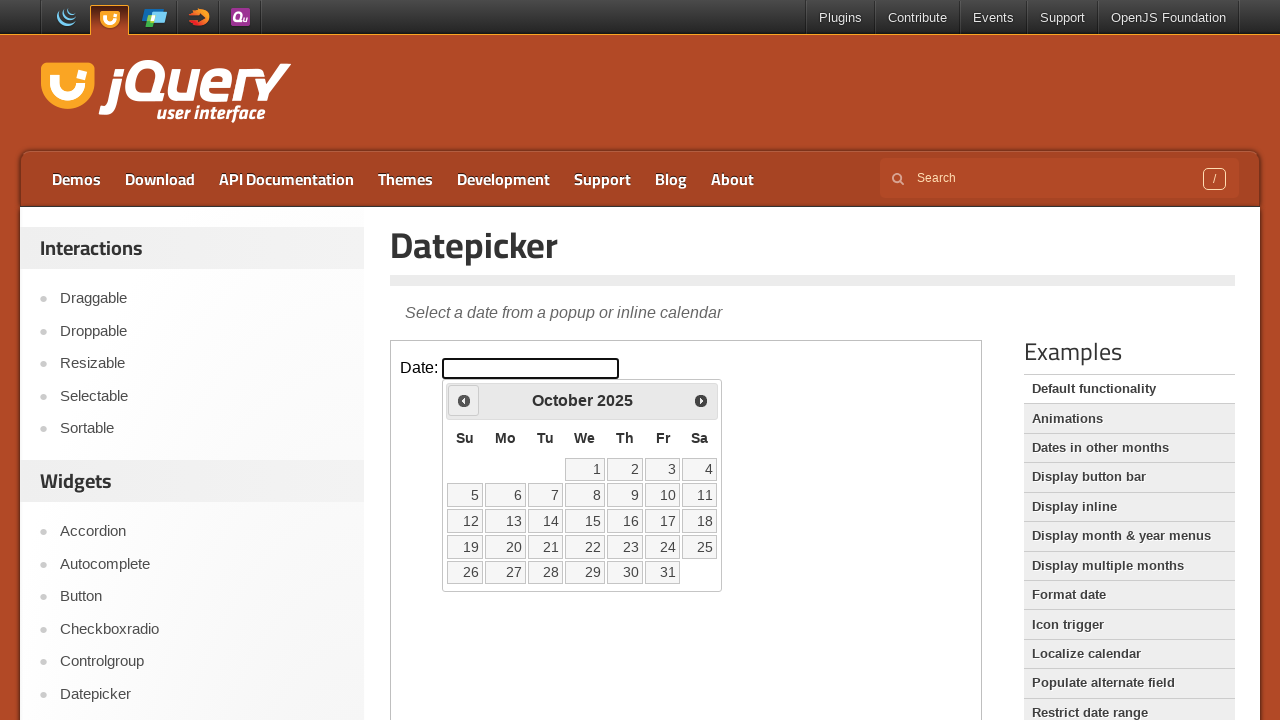

Retrieved current month from datepicker
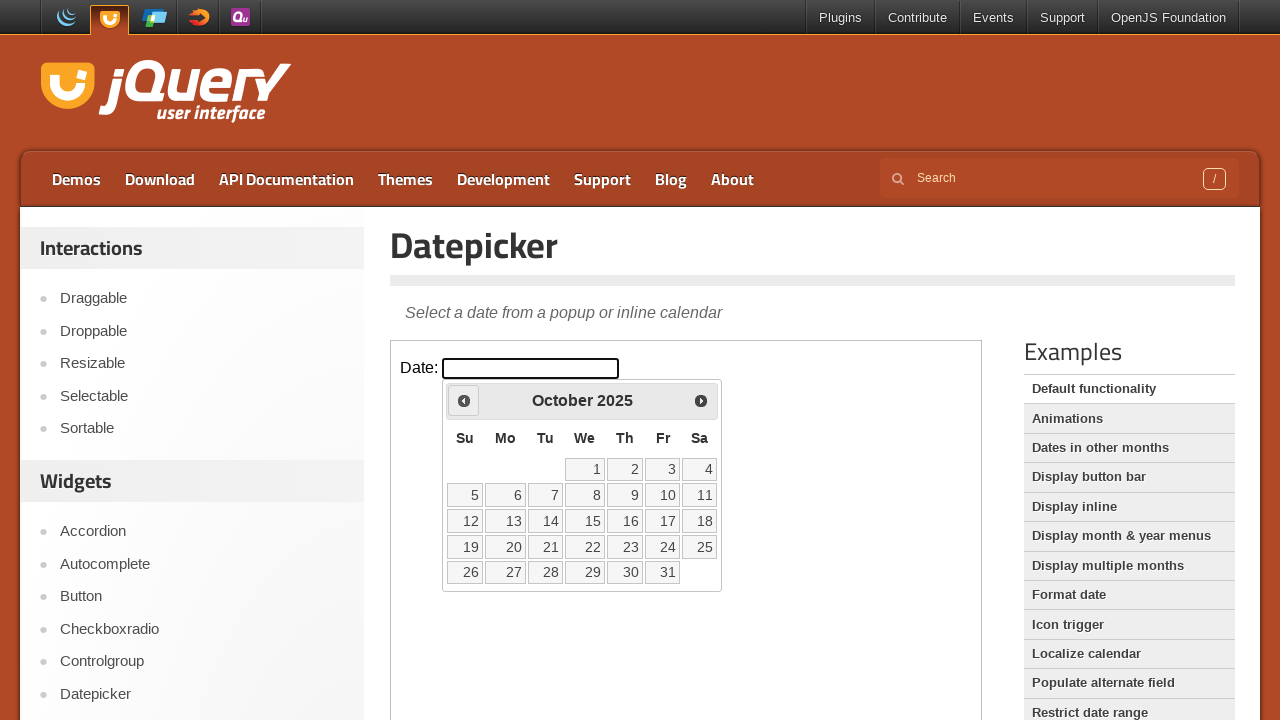

Retrieved current year from datepicker
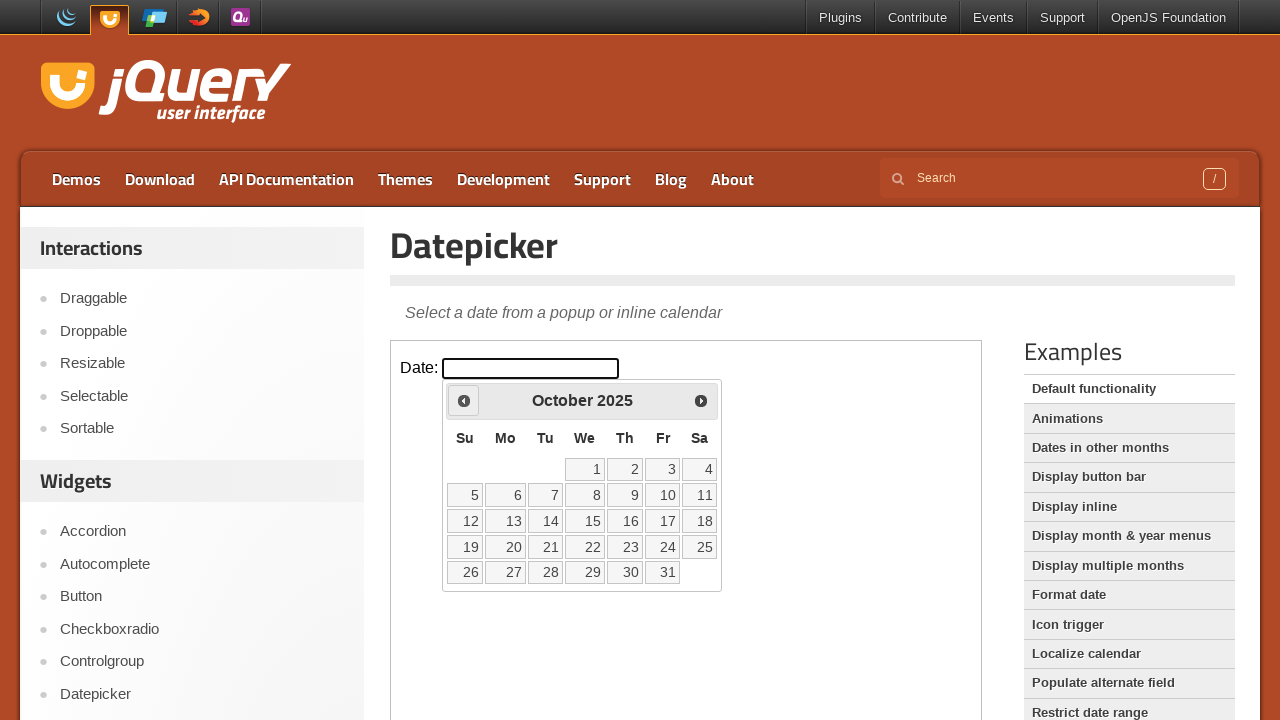

Clicked previous month button (currently at October 2025) at (464, 400) on iframe >> nth=0 >> internal:control=enter-frame >> xpath=//span[@class='ui-icon 
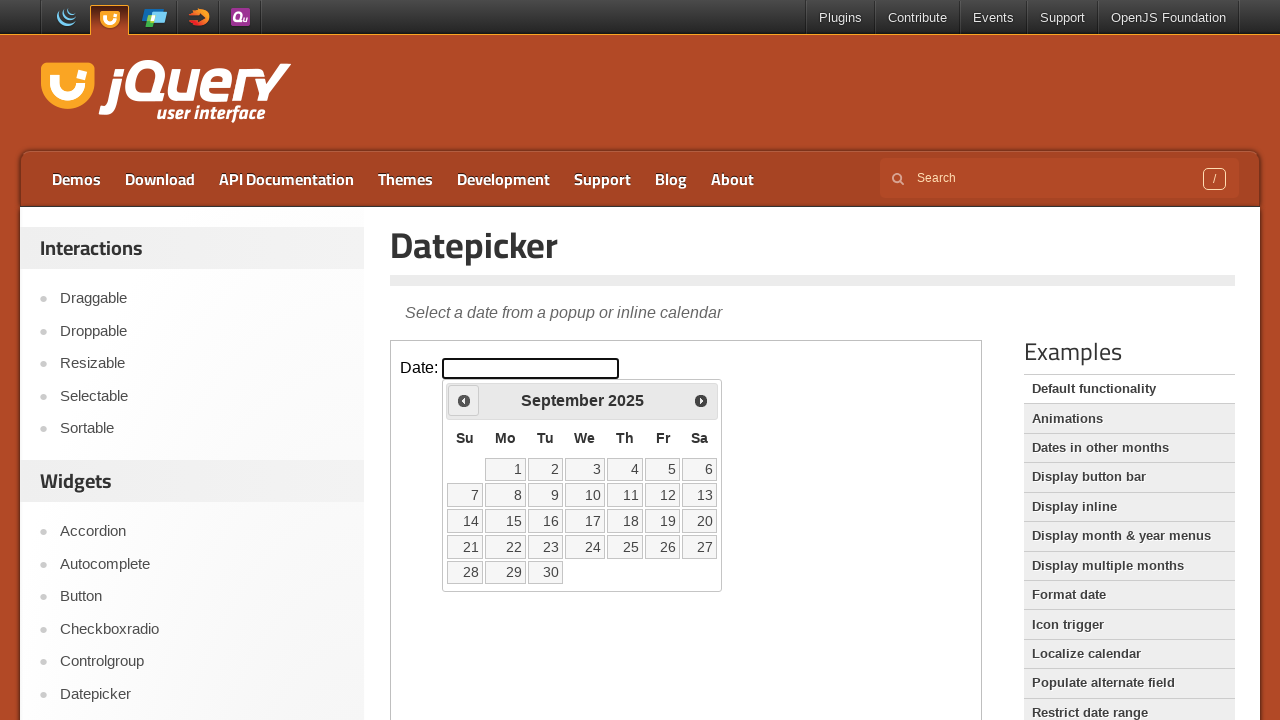

Retrieved current month from datepicker
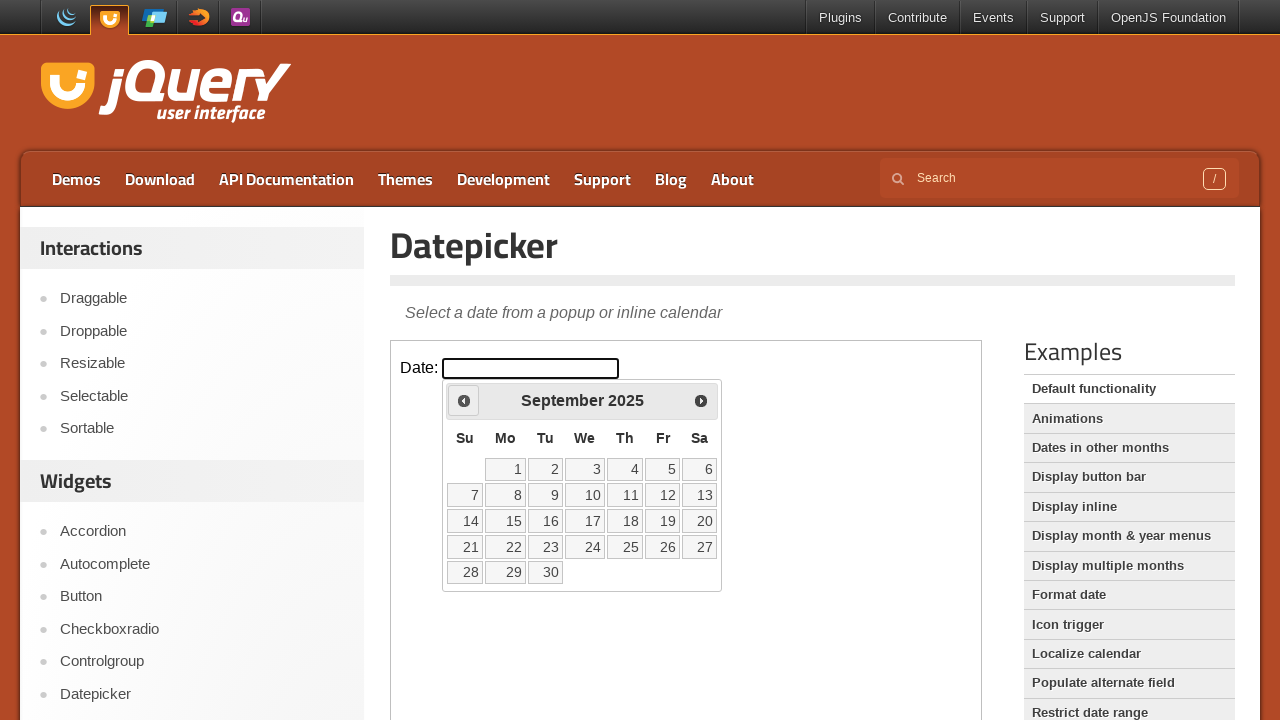

Retrieved current year from datepicker
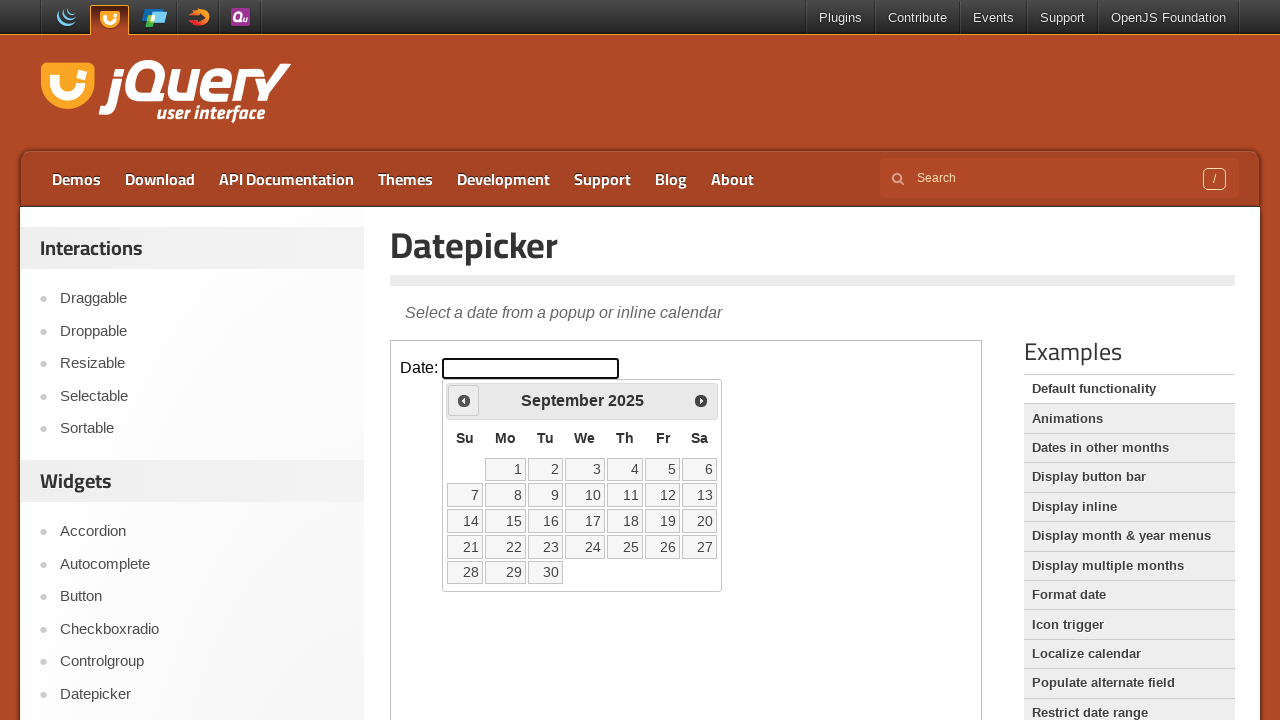

Clicked previous month button (currently at September 2025) at (464, 400) on iframe >> nth=0 >> internal:control=enter-frame >> xpath=//span[@class='ui-icon 
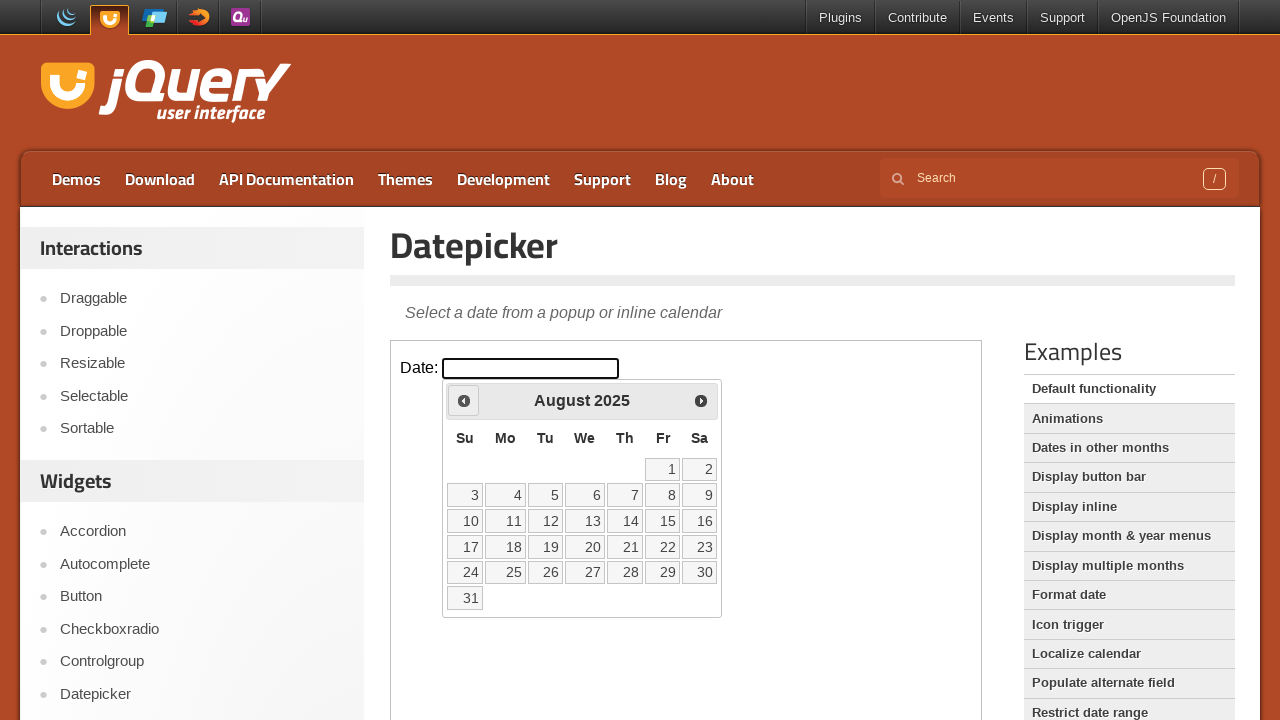

Retrieved current month from datepicker
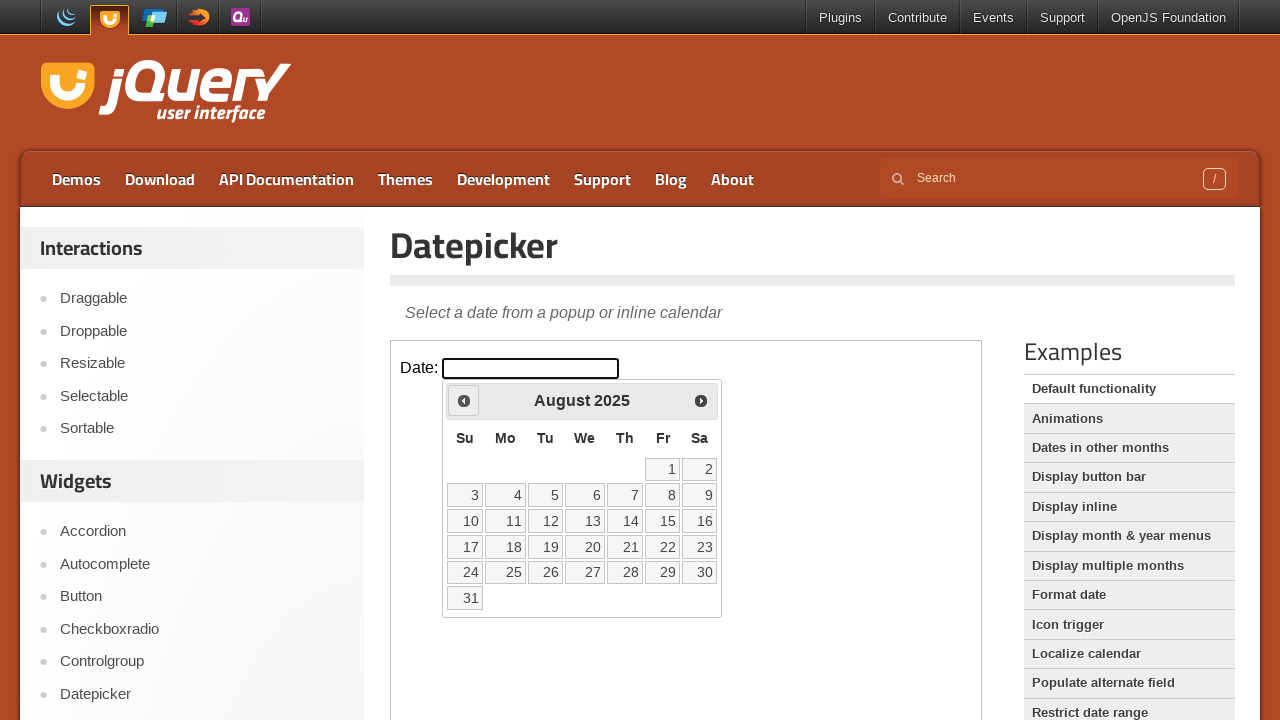

Retrieved current year from datepicker
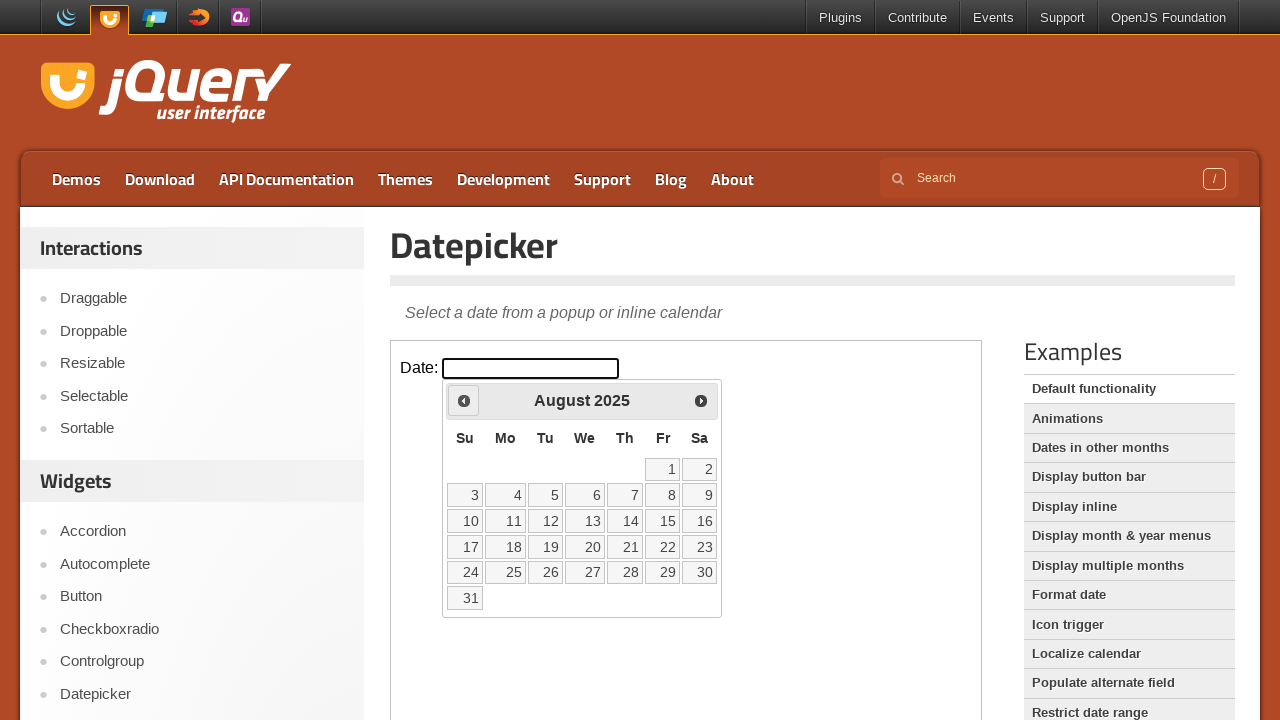

Clicked previous month button (currently at August 2025) at (464, 400) on iframe >> nth=0 >> internal:control=enter-frame >> xpath=//span[@class='ui-icon 
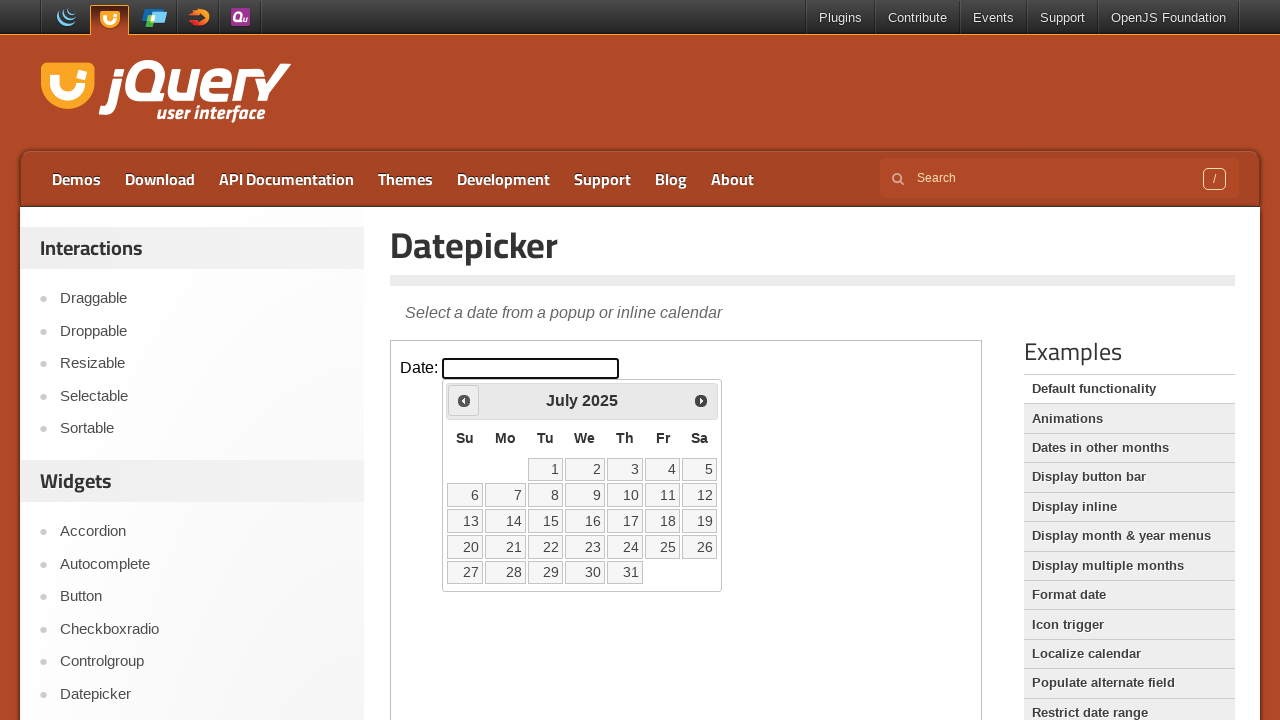

Retrieved current month from datepicker
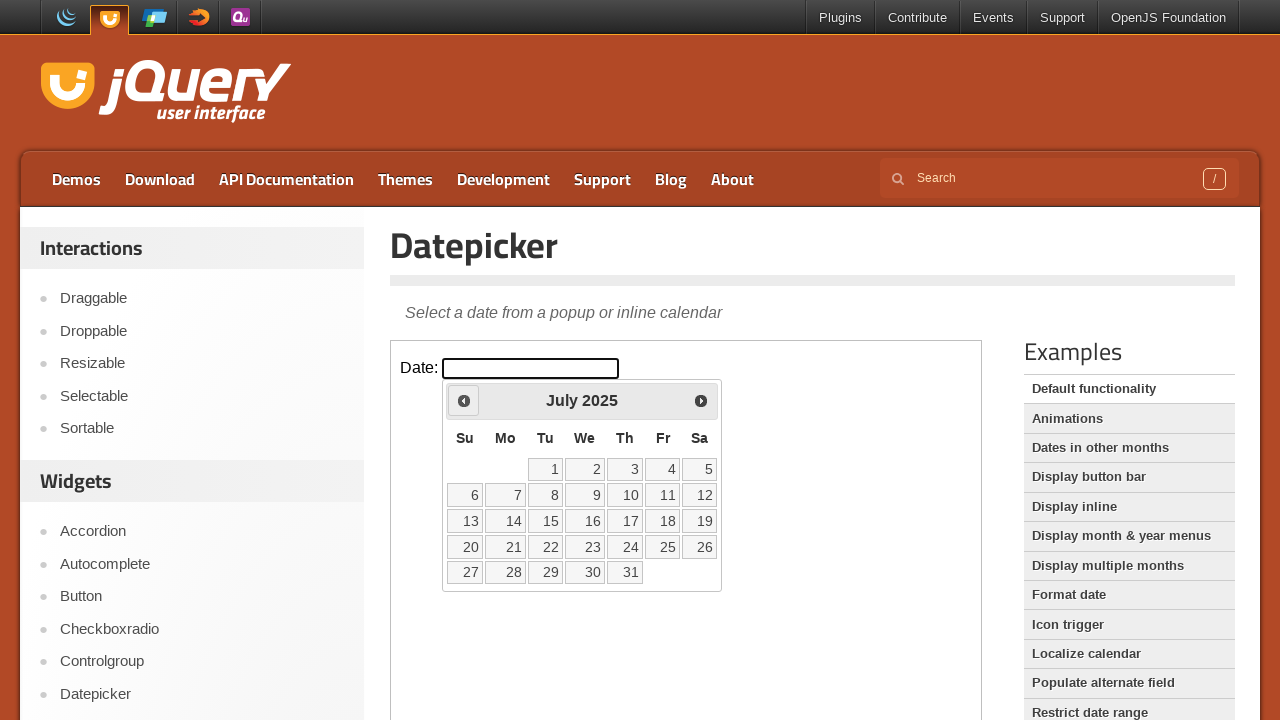

Retrieved current year from datepicker
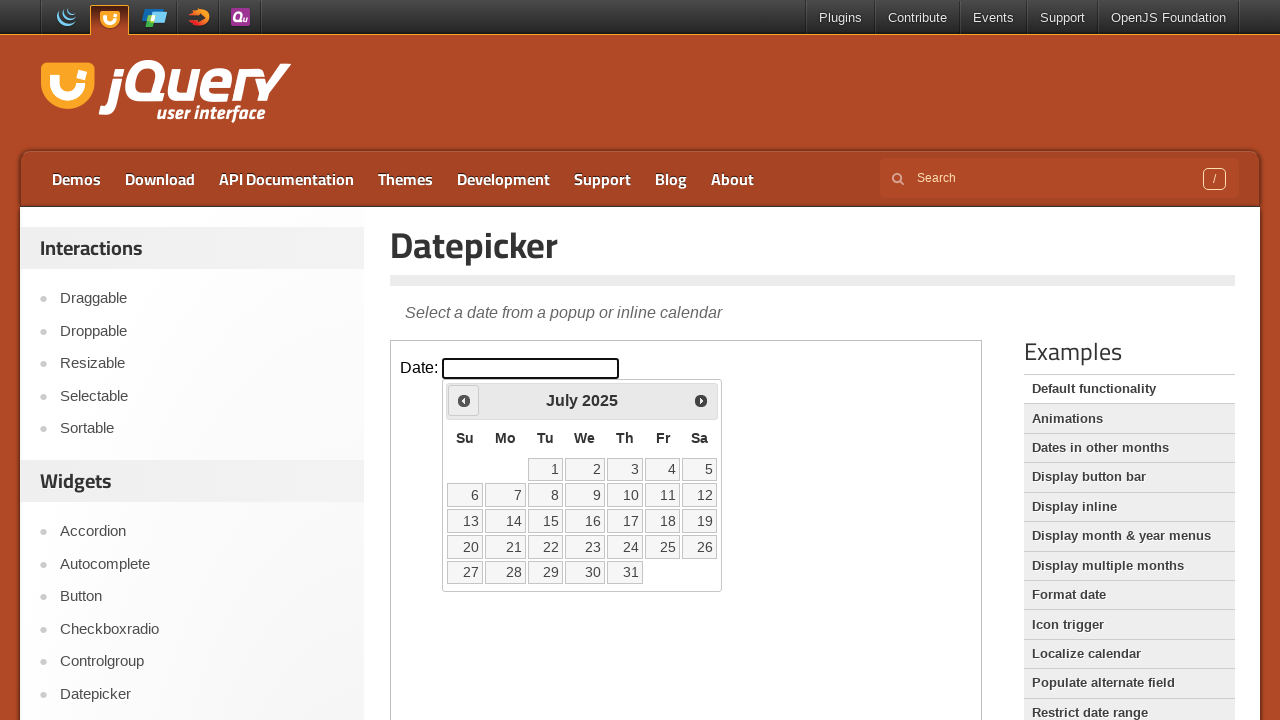

Clicked previous month button (currently at July 2025) at (464, 400) on iframe >> nth=0 >> internal:control=enter-frame >> xpath=//span[@class='ui-icon 
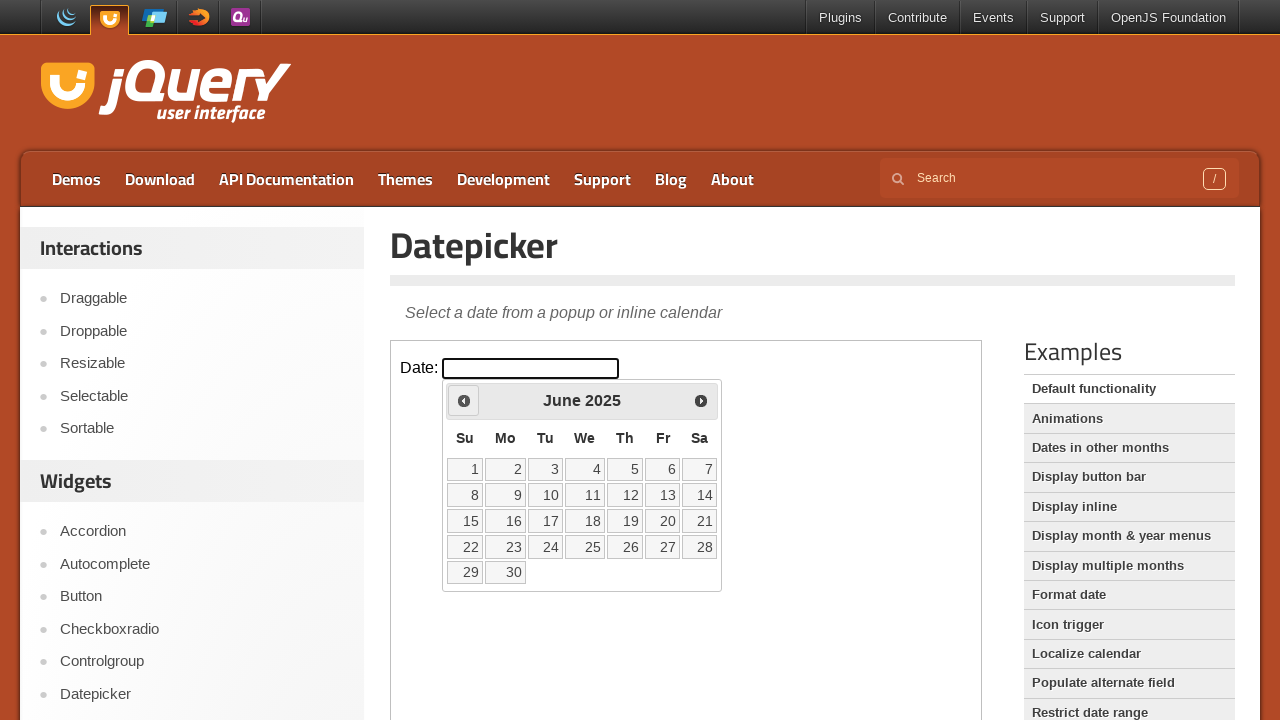

Retrieved current month from datepicker
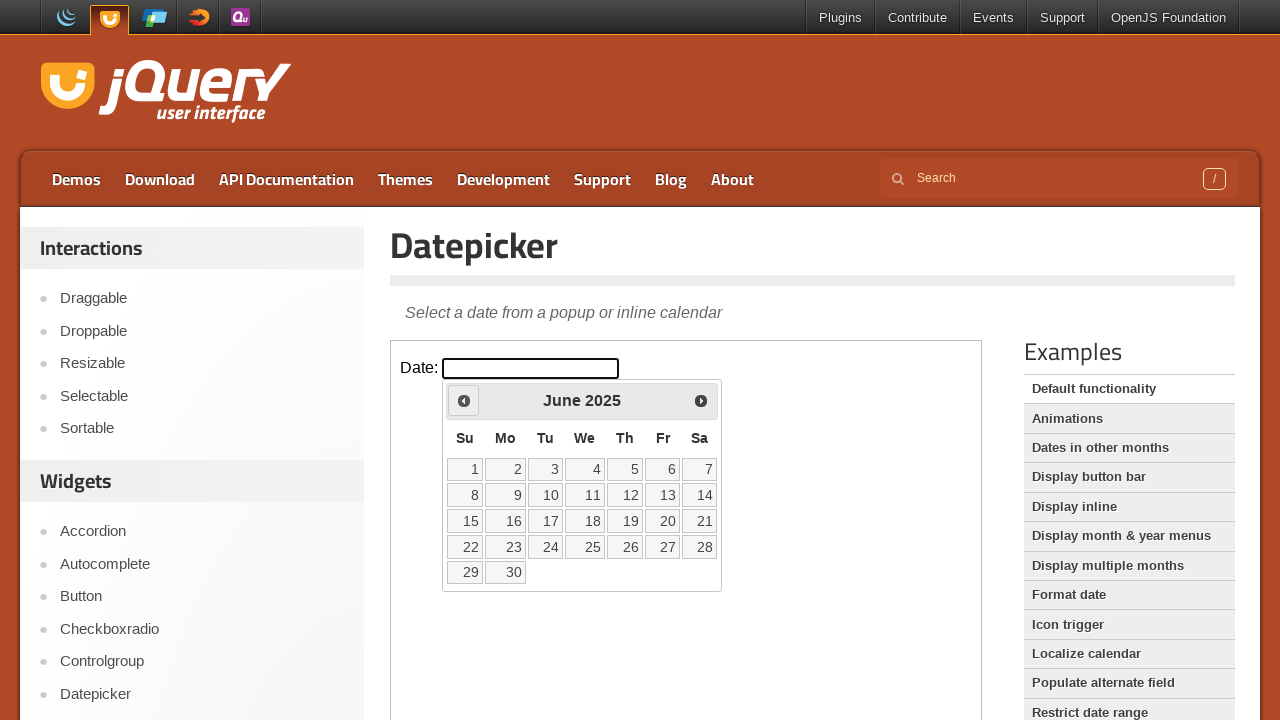

Retrieved current year from datepicker
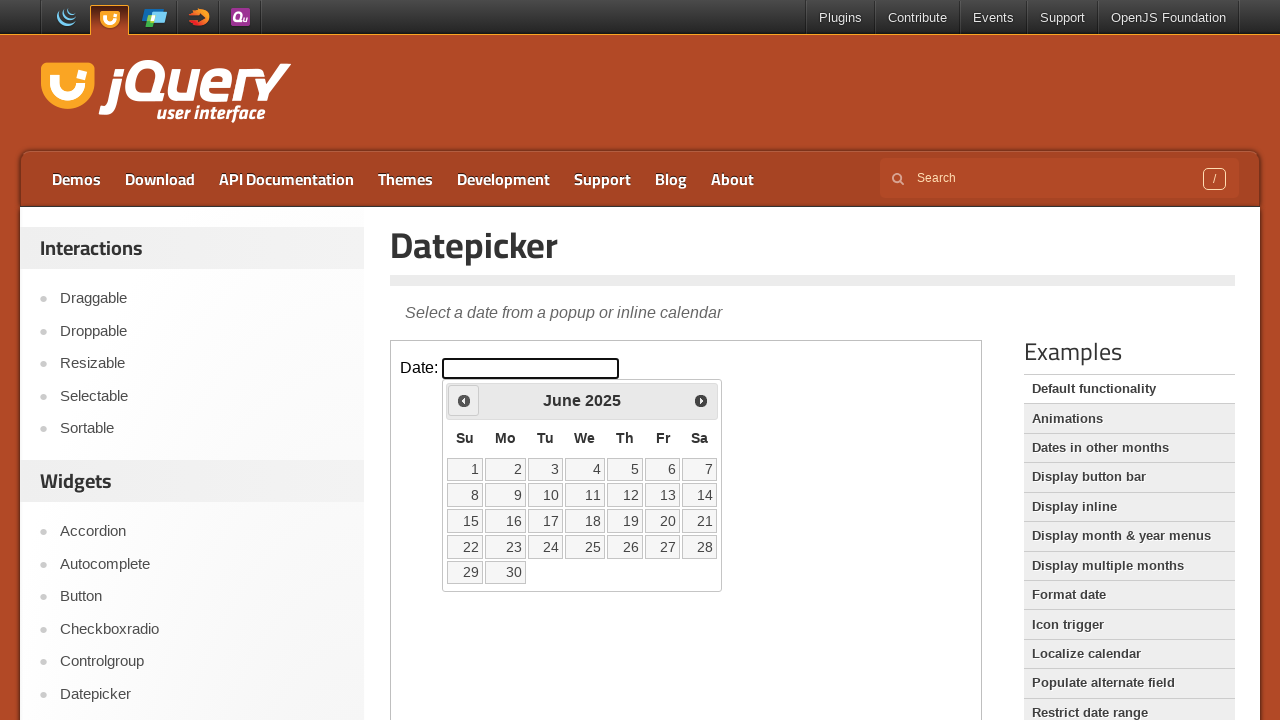

Clicked previous month button (currently at June 2025) at (464, 400) on iframe >> nth=0 >> internal:control=enter-frame >> xpath=//span[@class='ui-icon 
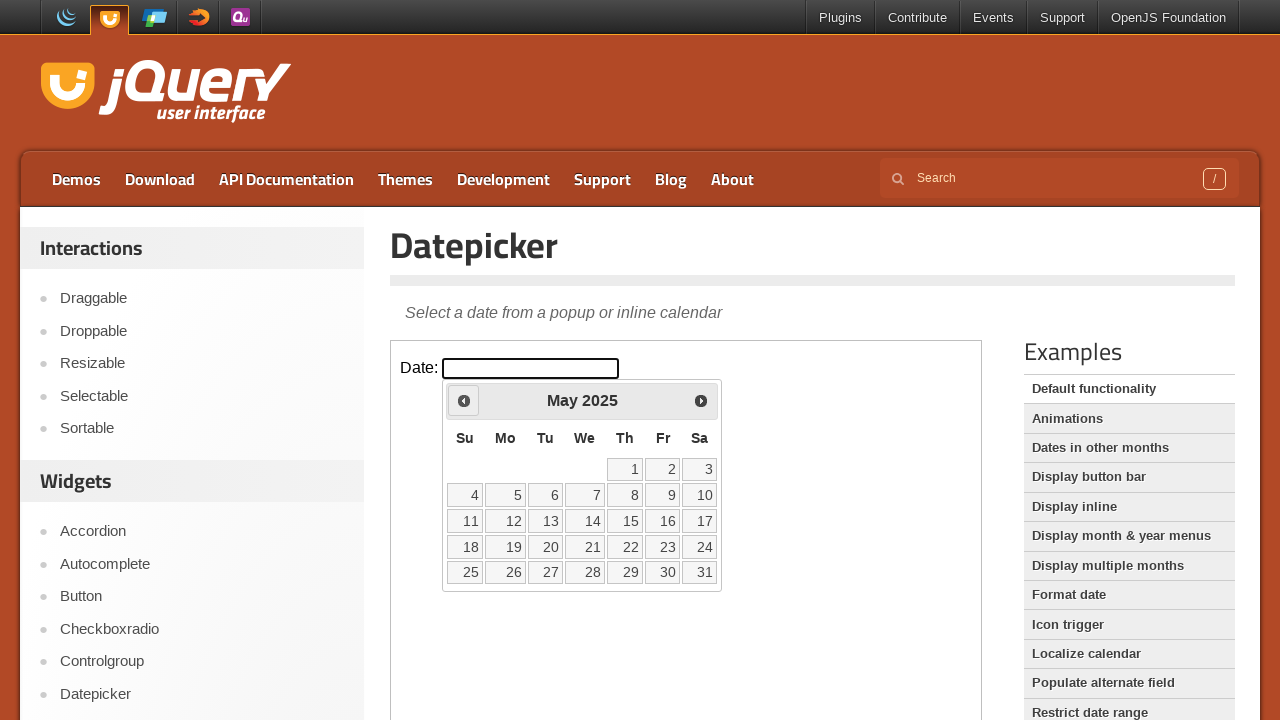

Retrieved current month from datepicker
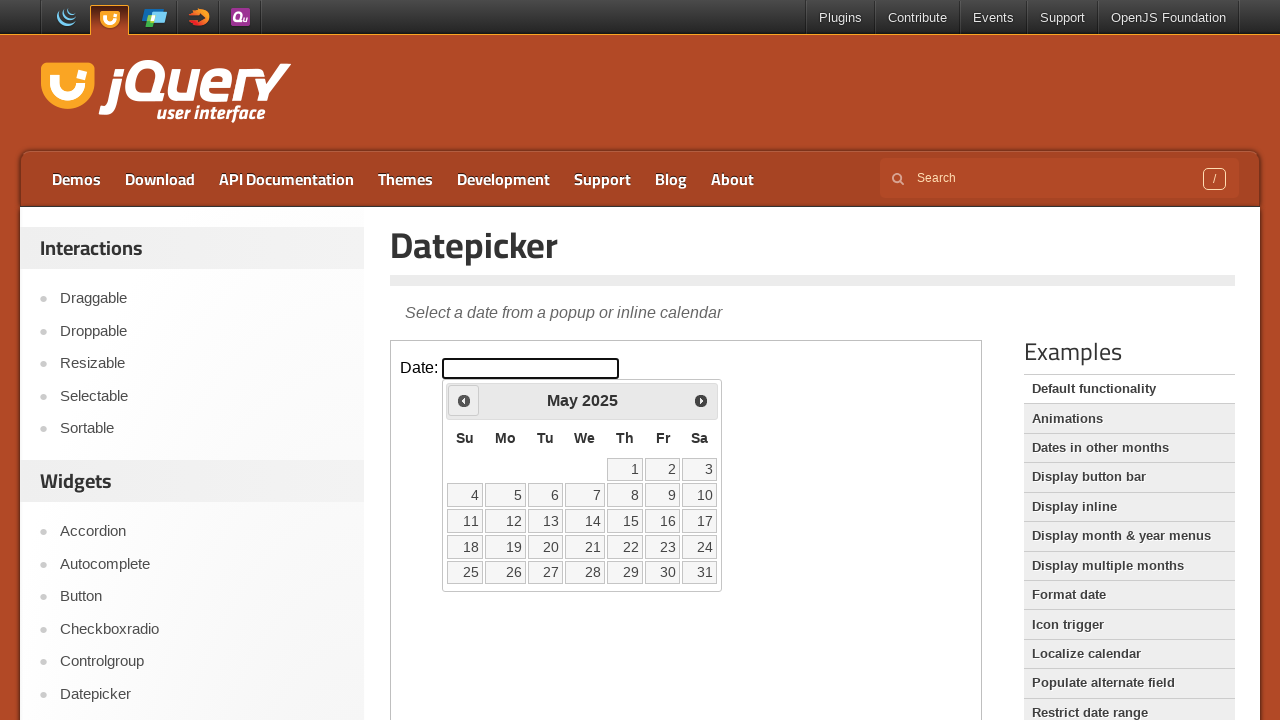

Retrieved current year from datepicker
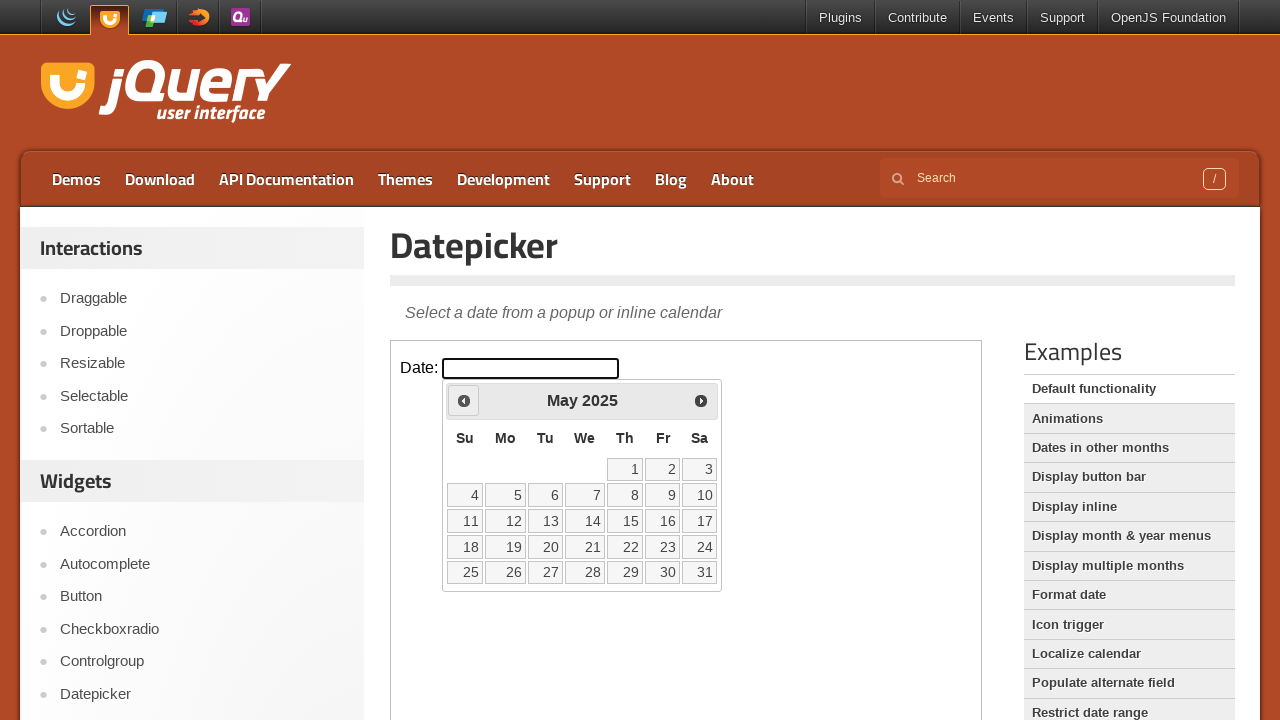

Clicked previous month button (currently at May 2025) at (464, 400) on iframe >> nth=0 >> internal:control=enter-frame >> xpath=//span[@class='ui-icon 
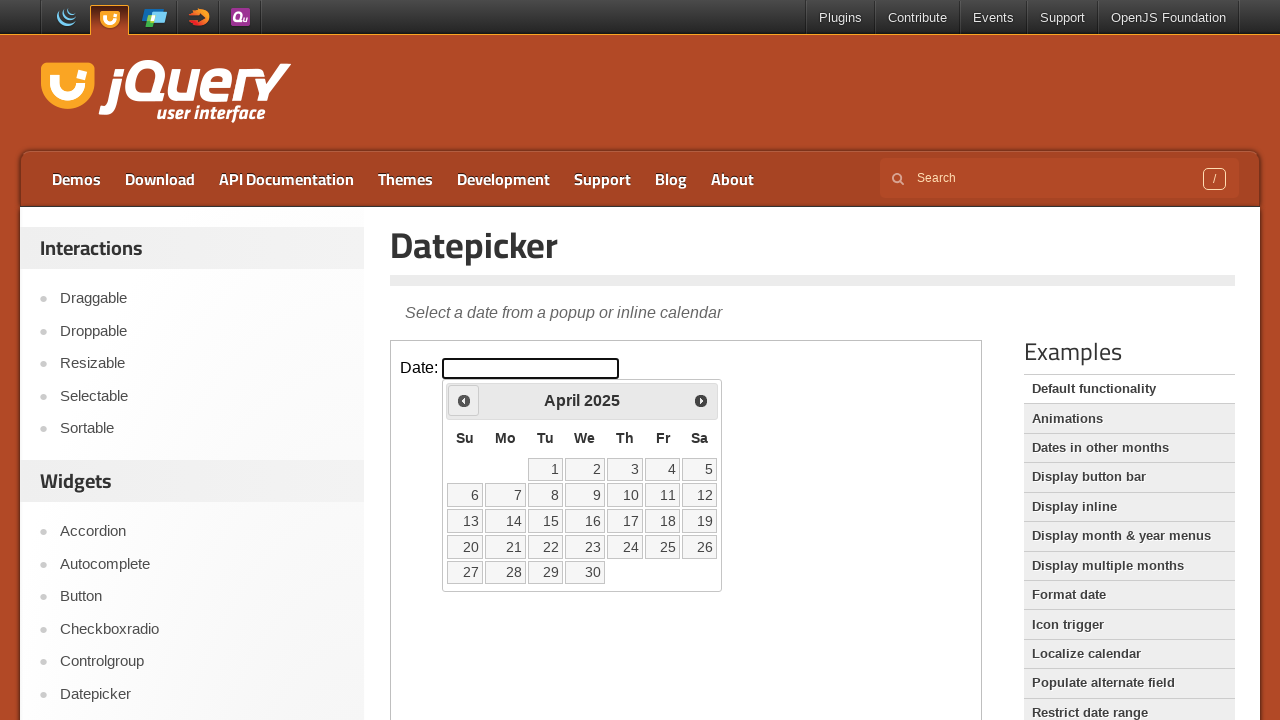

Retrieved current month from datepicker
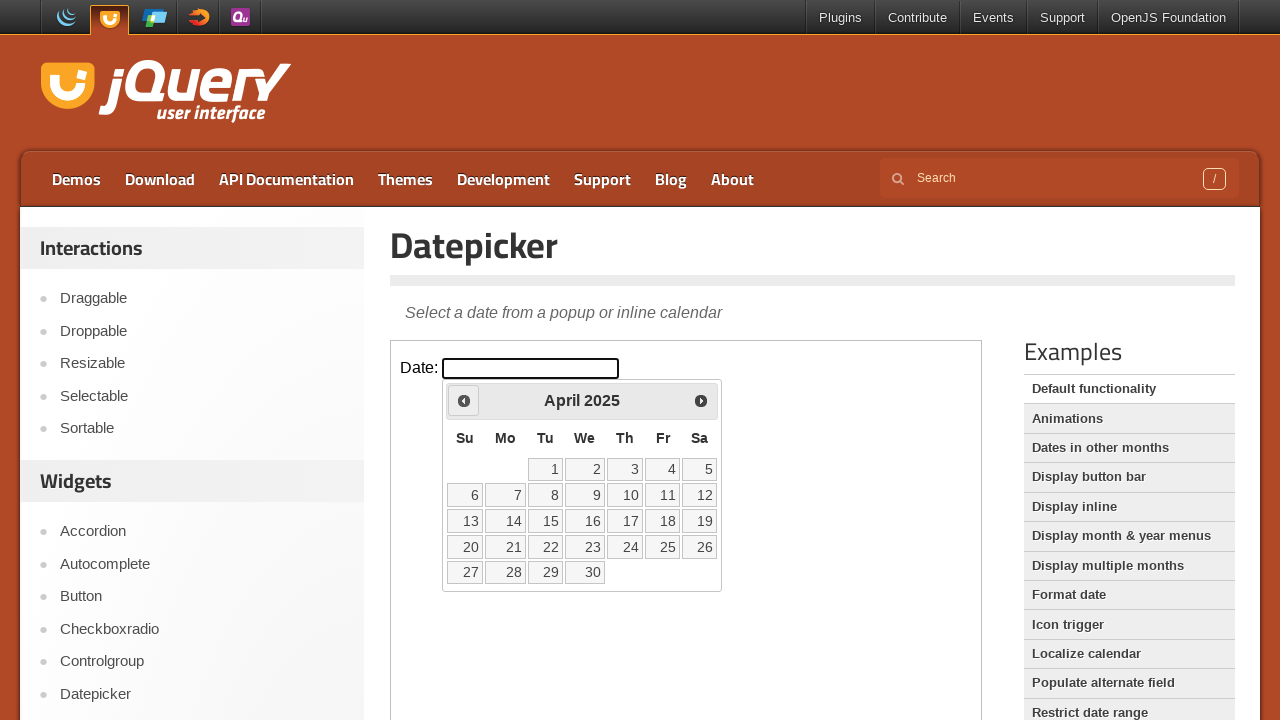

Retrieved current year from datepicker
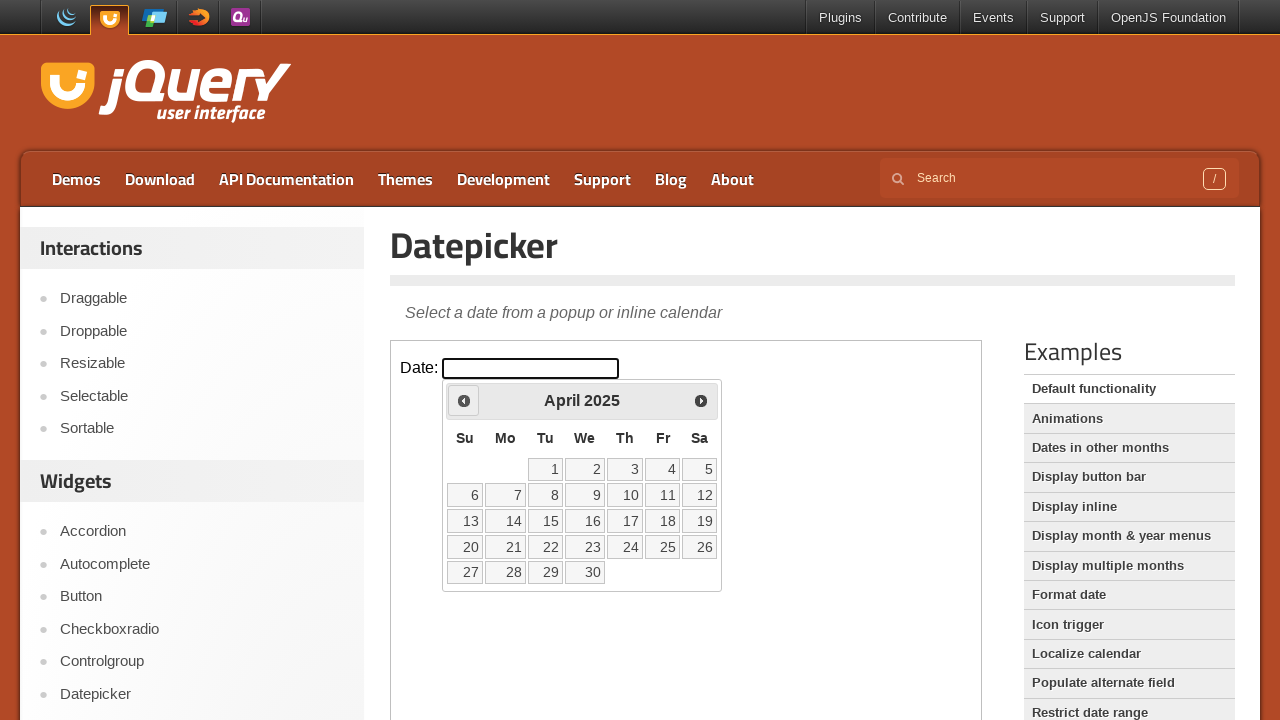

Clicked previous month button (currently at April 2025) at (464, 400) on iframe >> nth=0 >> internal:control=enter-frame >> xpath=//span[@class='ui-icon 
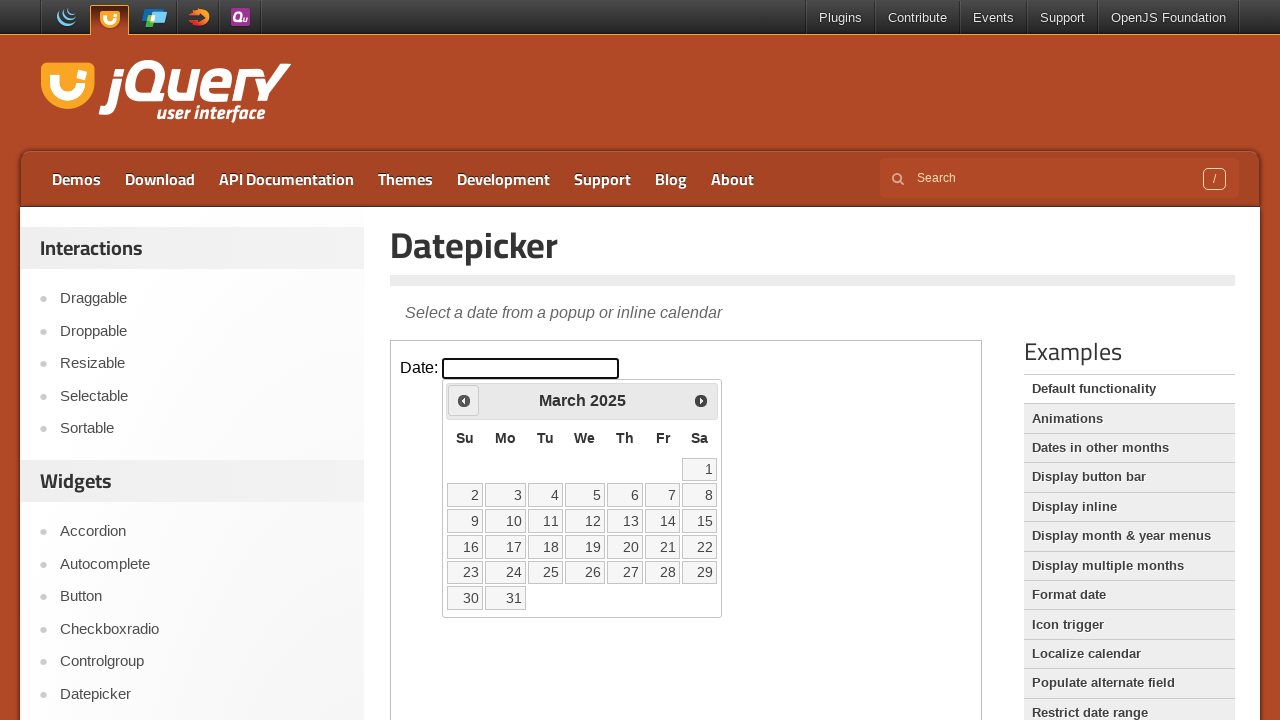

Retrieved current month from datepicker
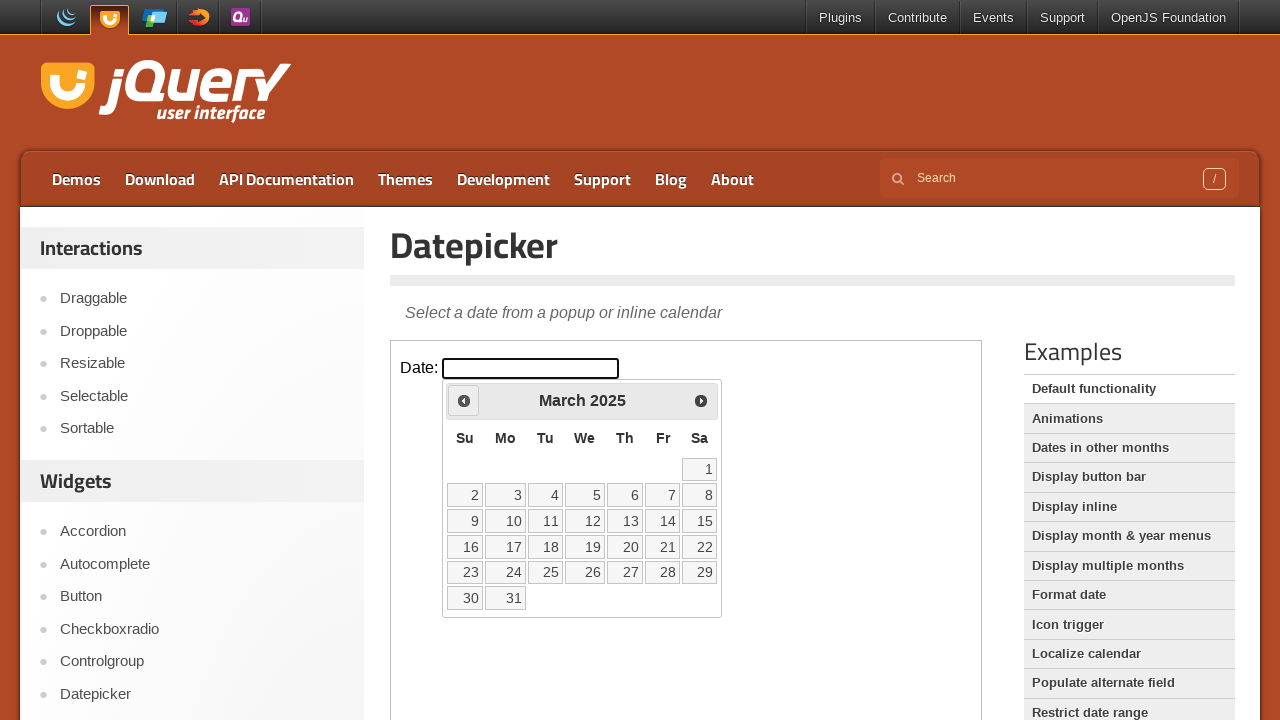

Retrieved current year from datepicker
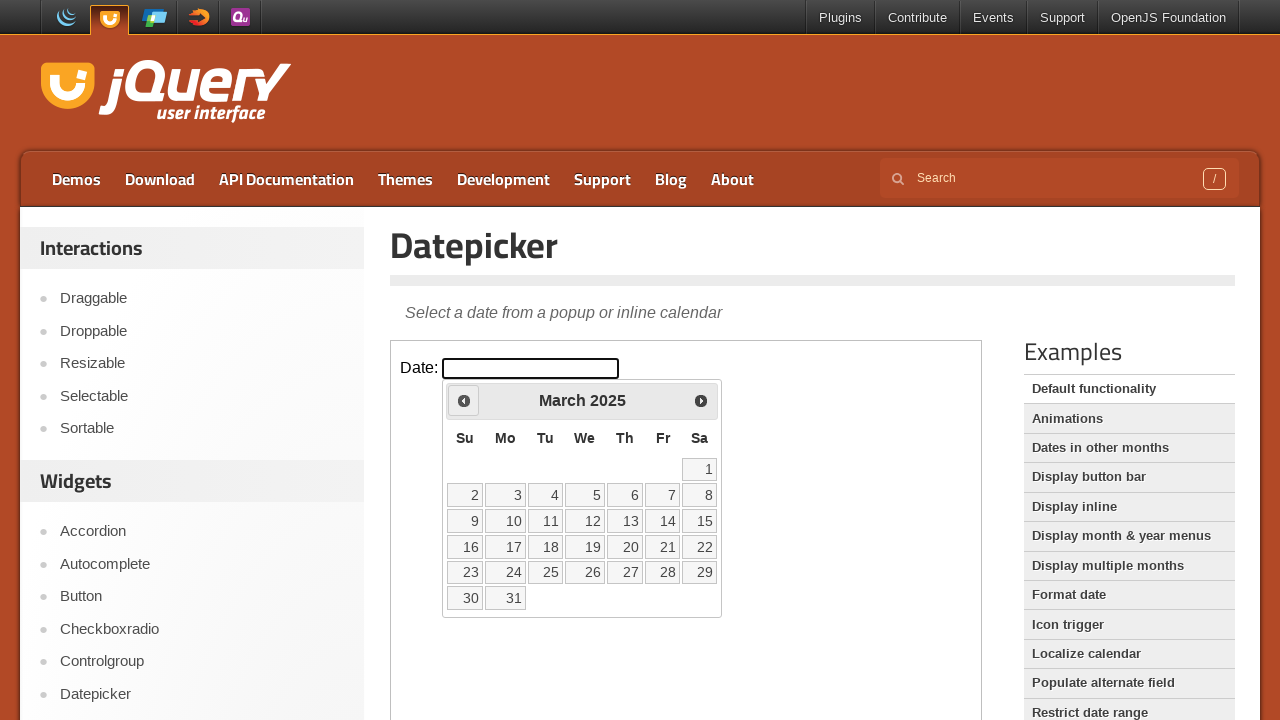

Clicked previous month button (currently at March 2025) at (464, 400) on iframe >> nth=0 >> internal:control=enter-frame >> xpath=//span[@class='ui-icon 
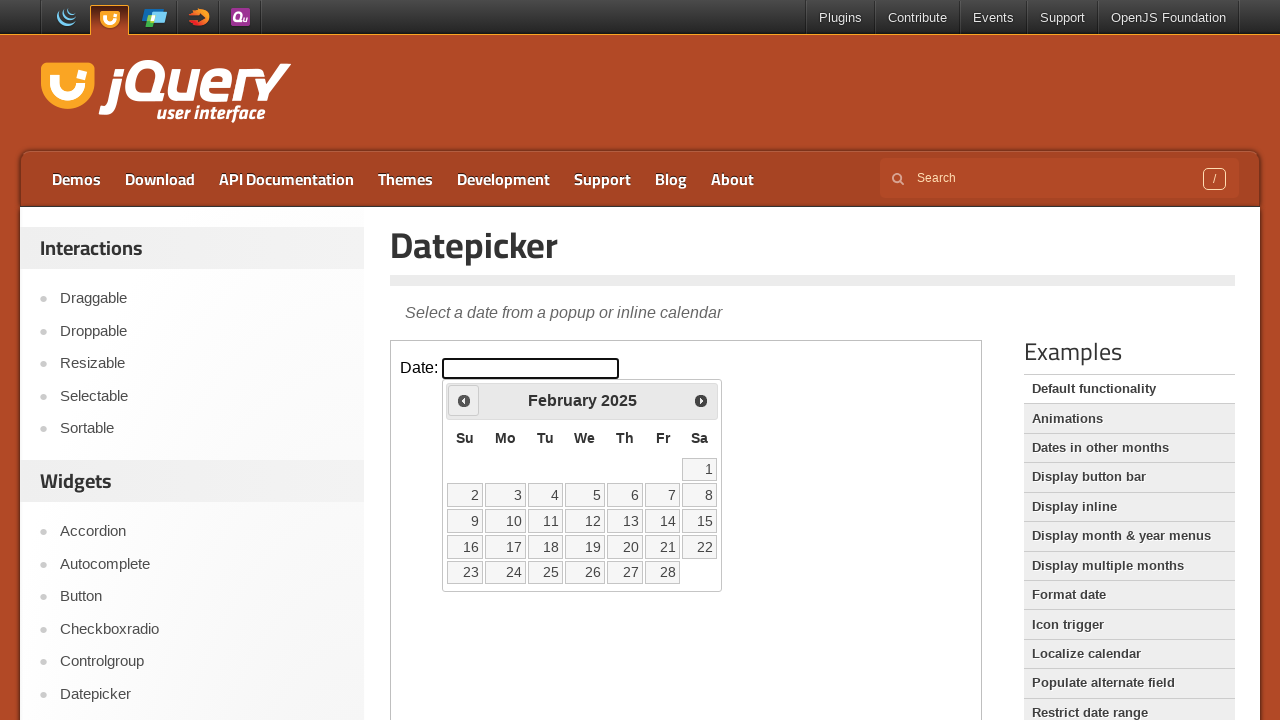

Retrieved current month from datepicker
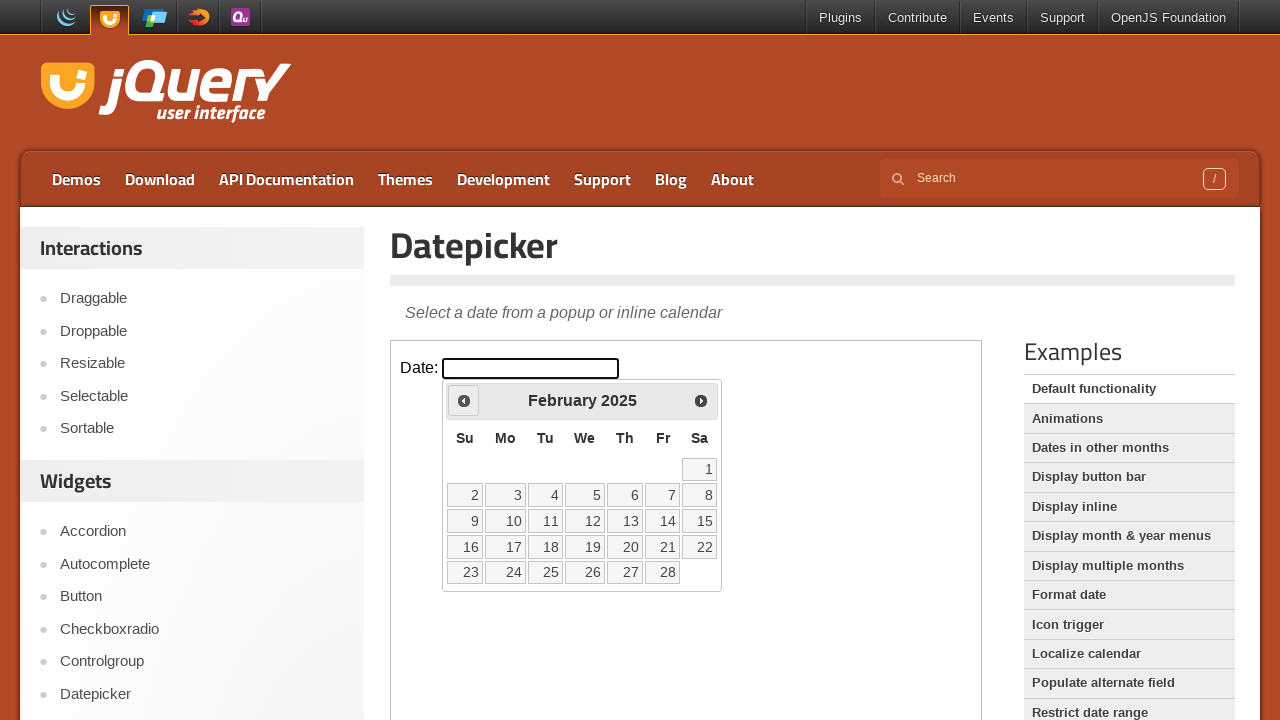

Retrieved current year from datepicker
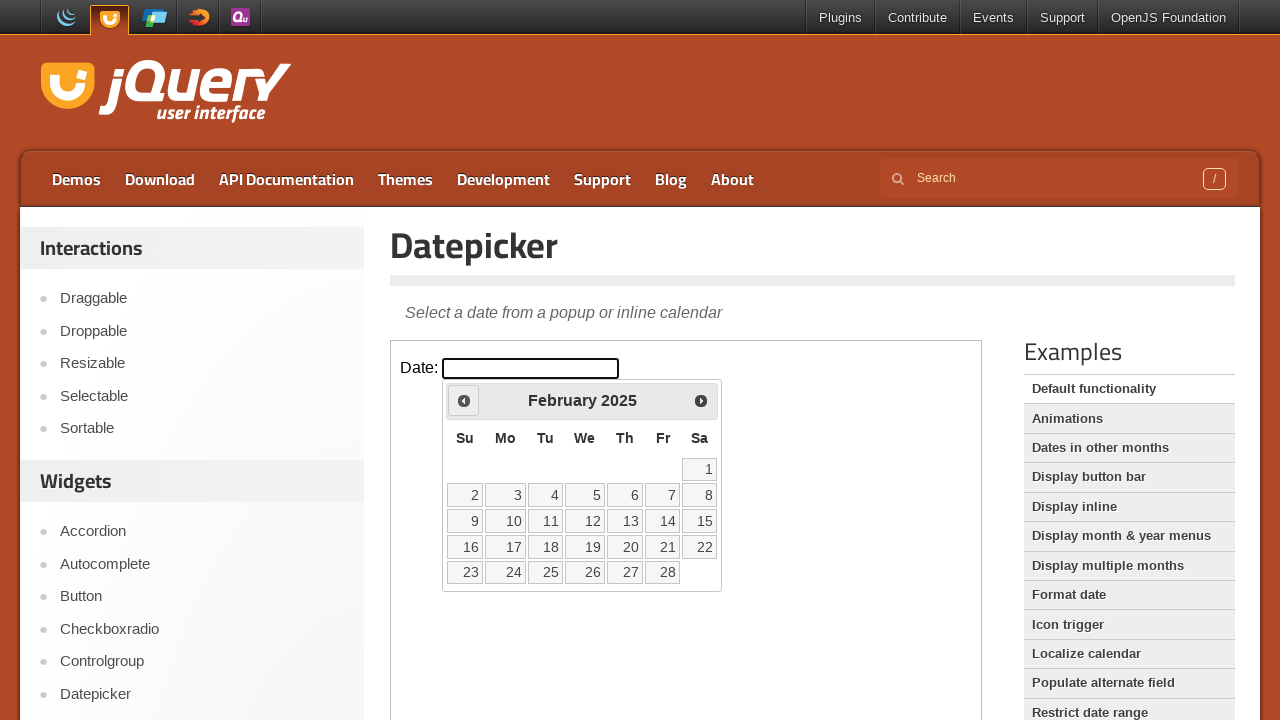

Clicked previous month button (currently at February 2025) at (464, 400) on iframe >> nth=0 >> internal:control=enter-frame >> xpath=//span[@class='ui-icon 
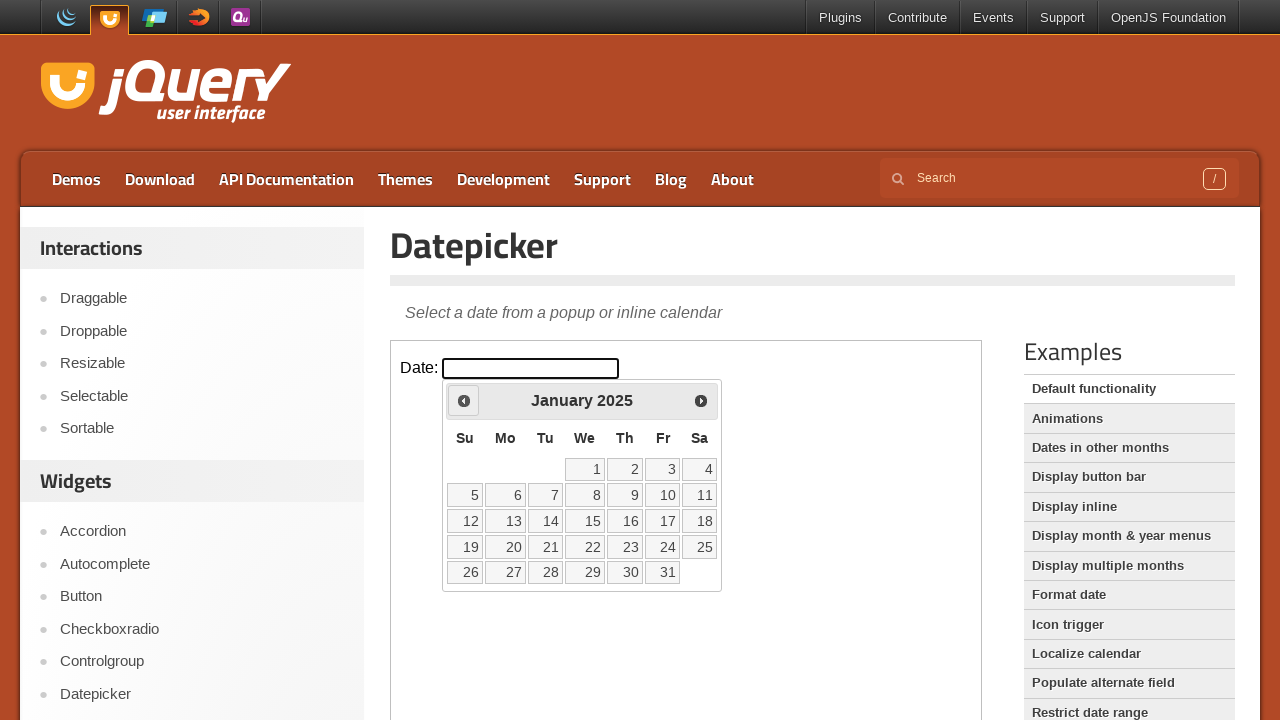

Retrieved current month from datepicker
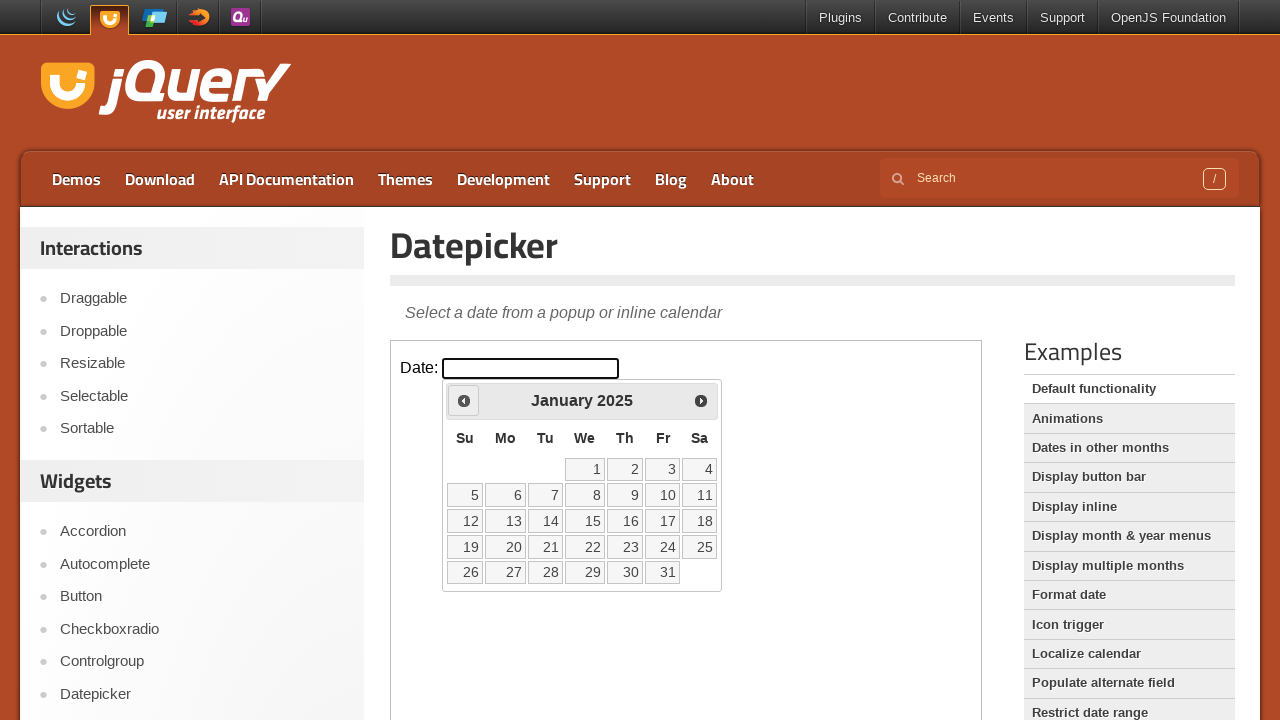

Retrieved current year from datepicker
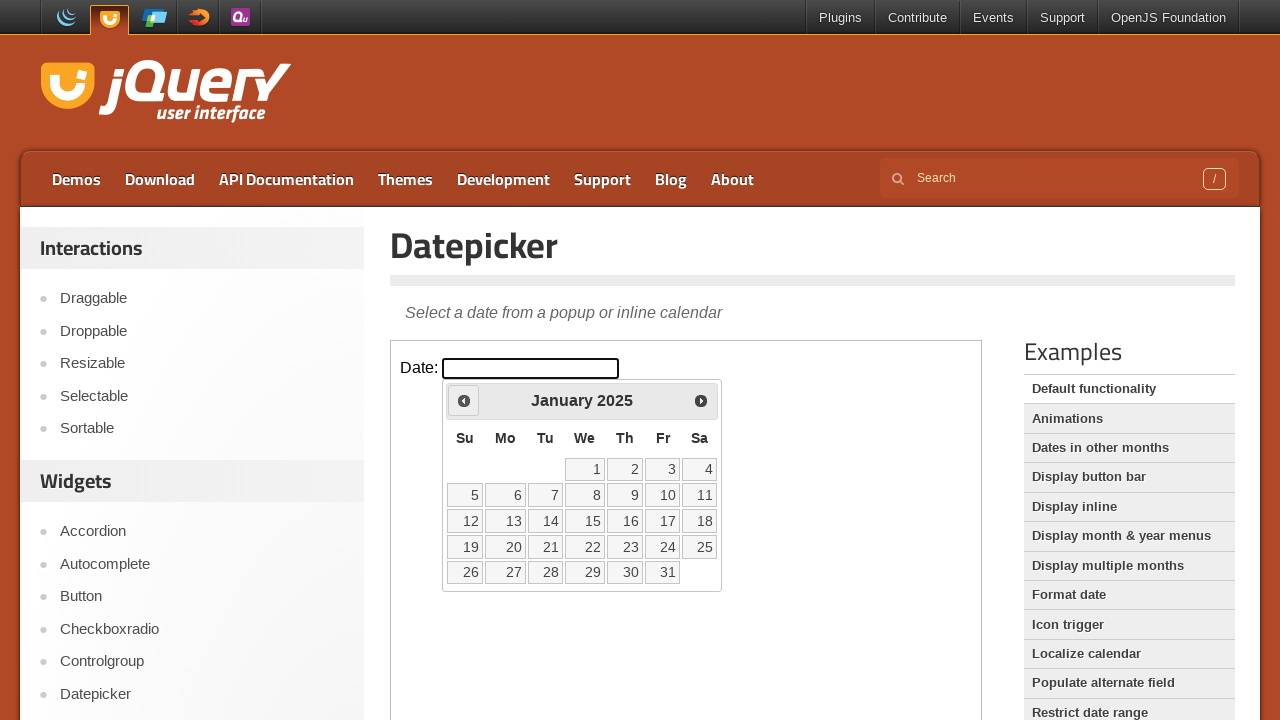

Clicked previous month button (currently at January 2025) at (464, 400) on iframe >> nth=0 >> internal:control=enter-frame >> xpath=//span[@class='ui-icon 
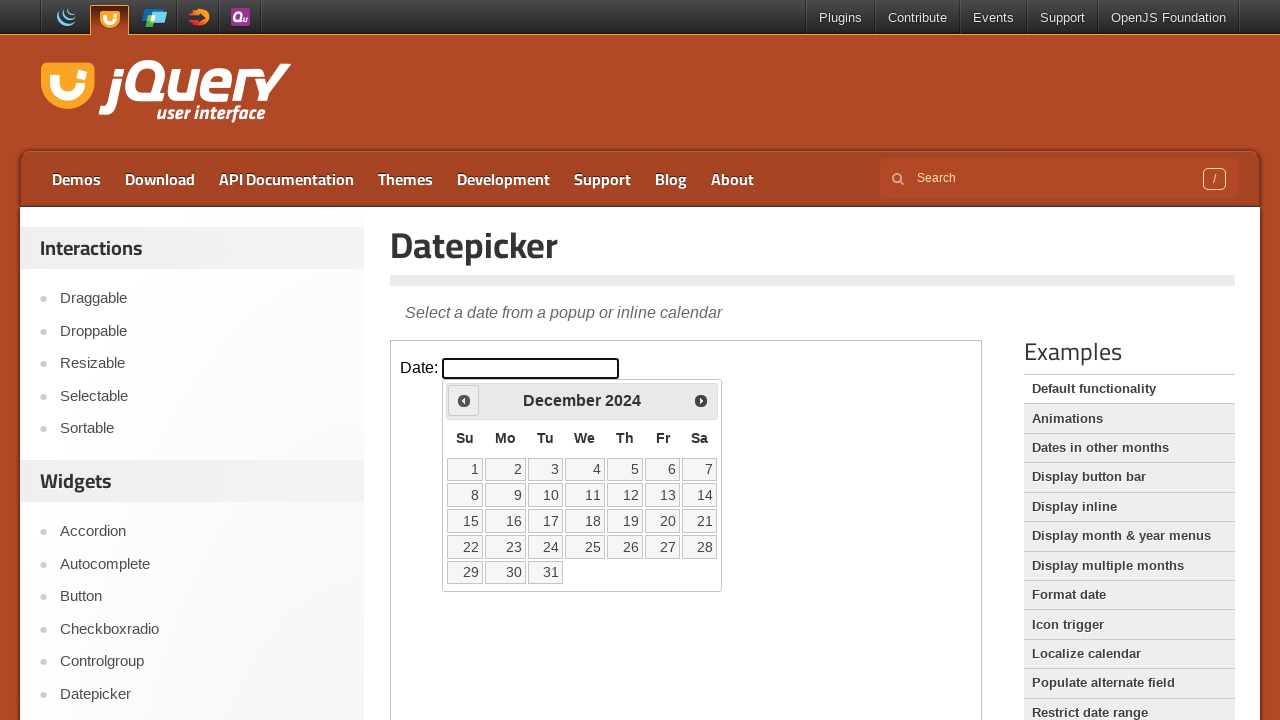

Retrieved current month from datepicker
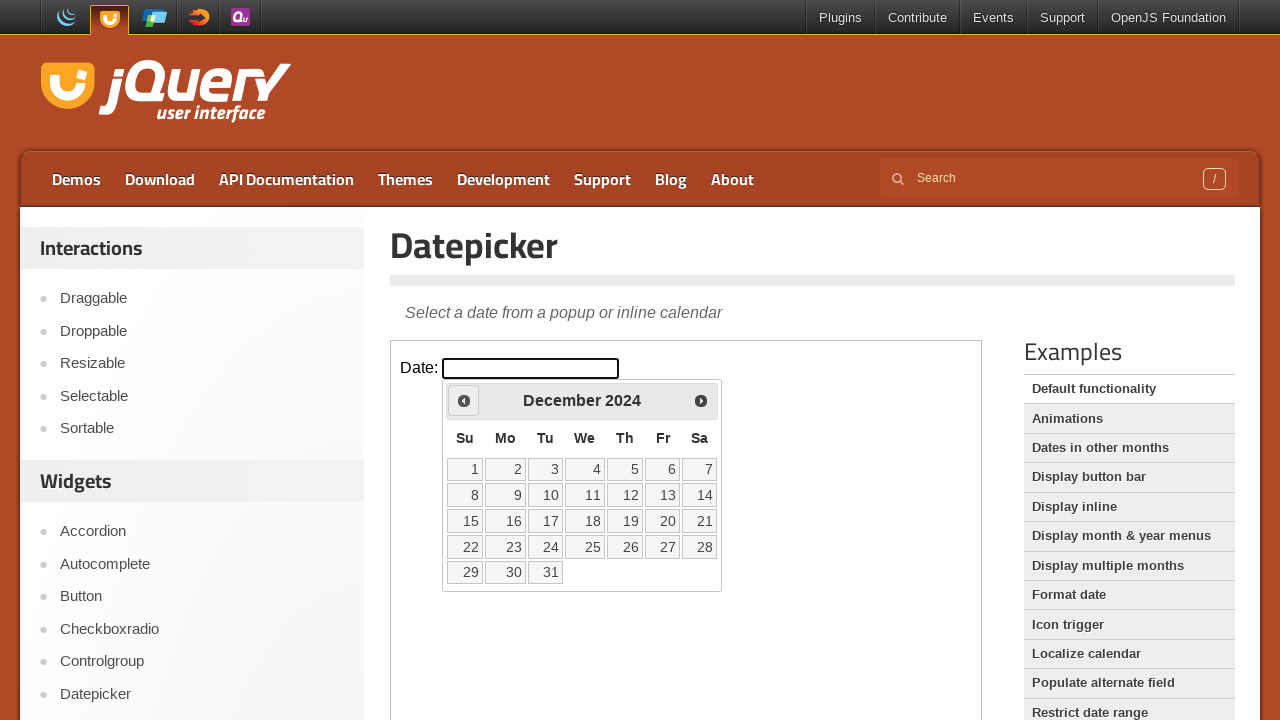

Retrieved current year from datepicker
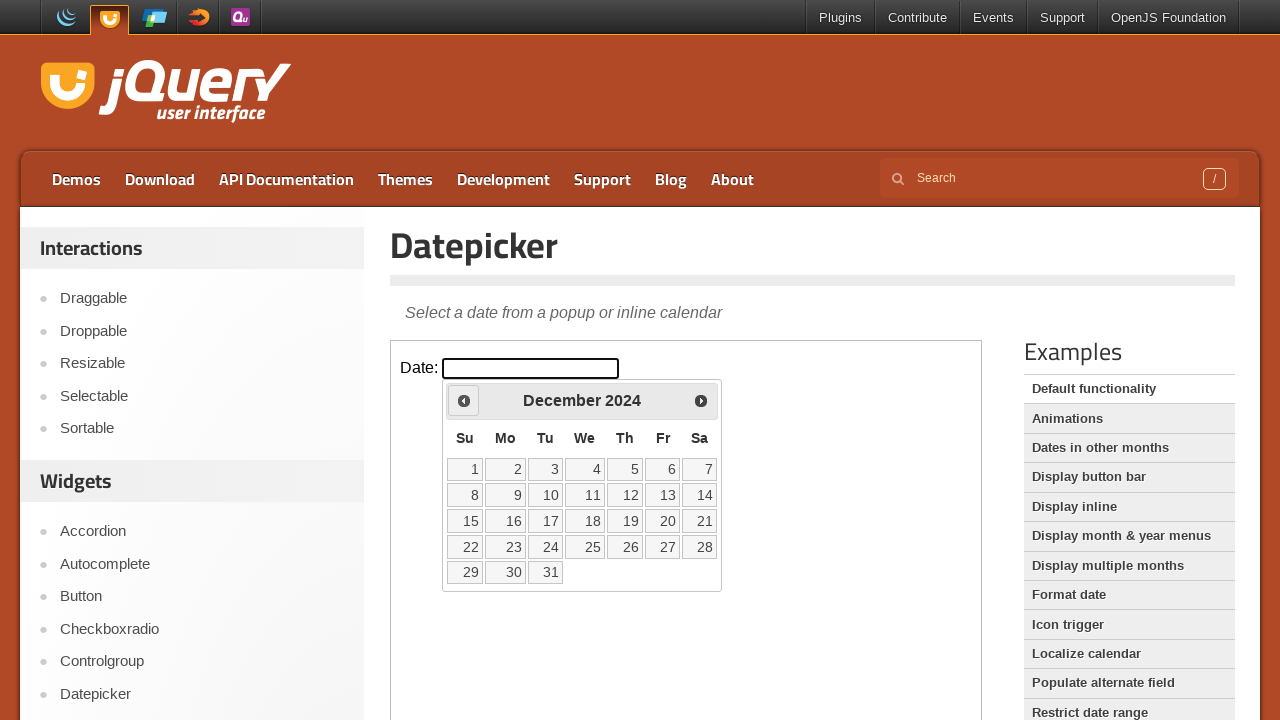

Clicked previous month button (currently at December 2024) at (464, 400) on iframe >> nth=0 >> internal:control=enter-frame >> xpath=//span[@class='ui-icon 
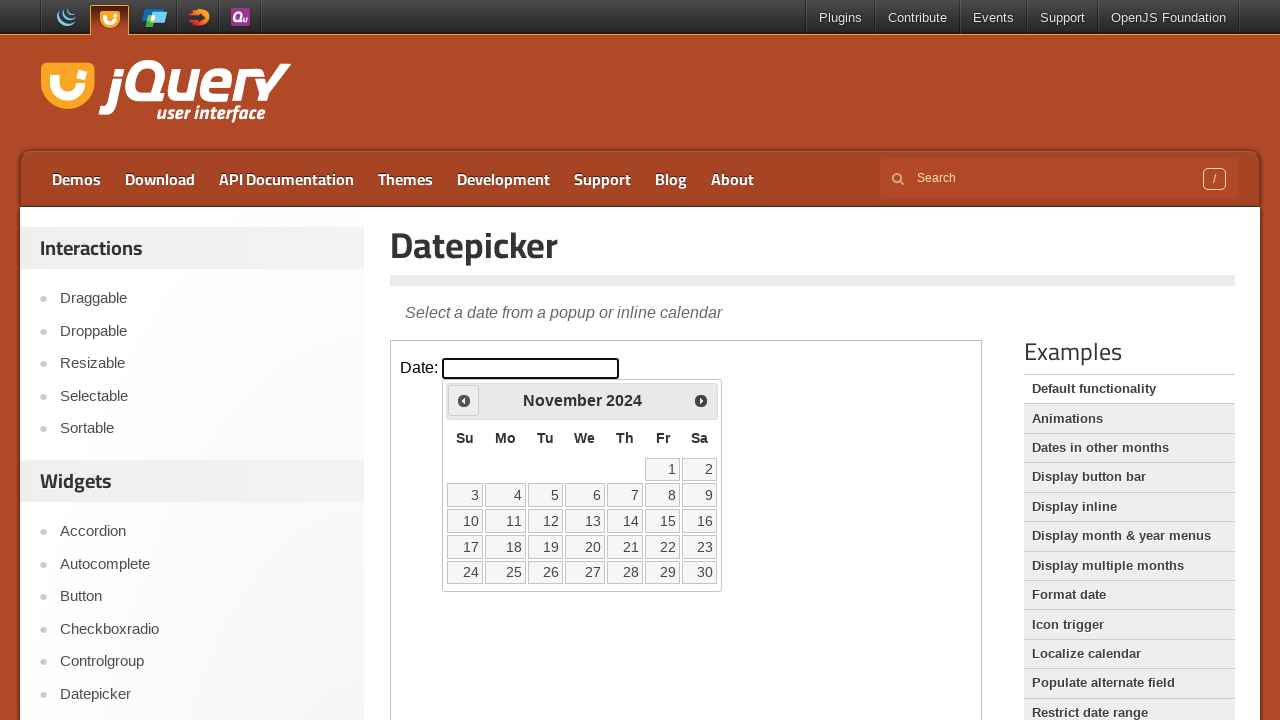

Retrieved current month from datepicker
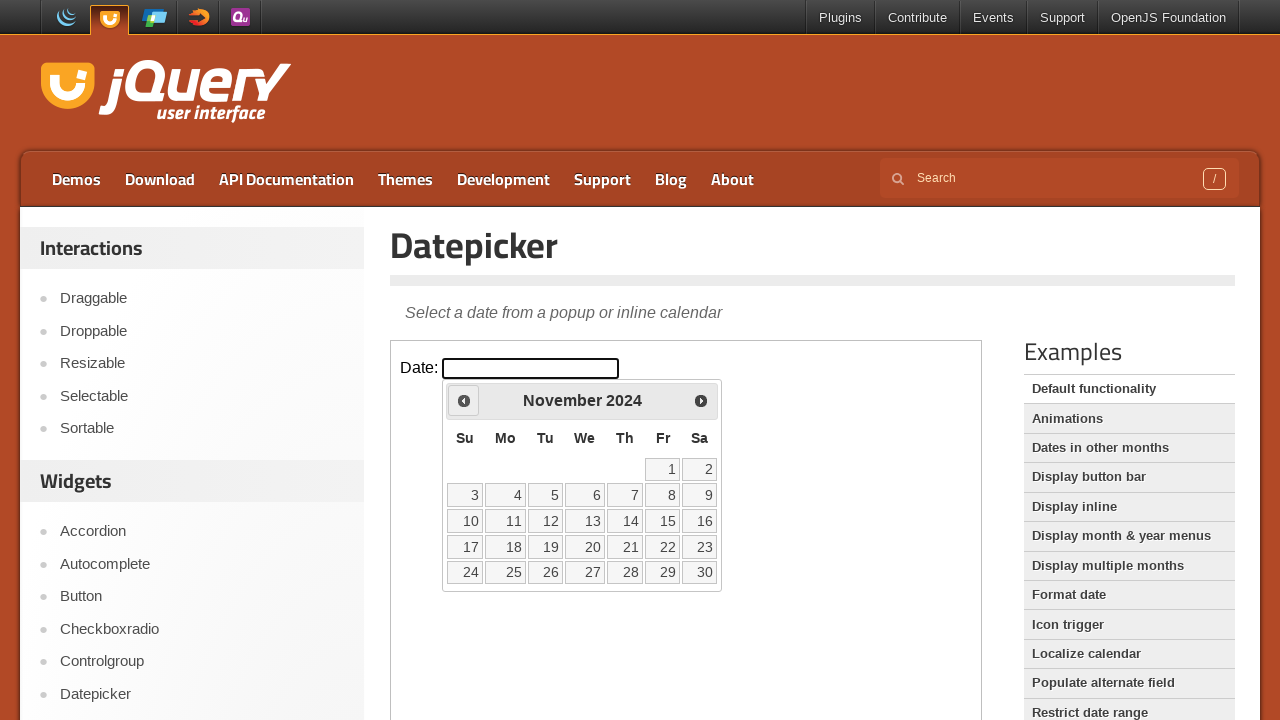

Retrieved current year from datepicker
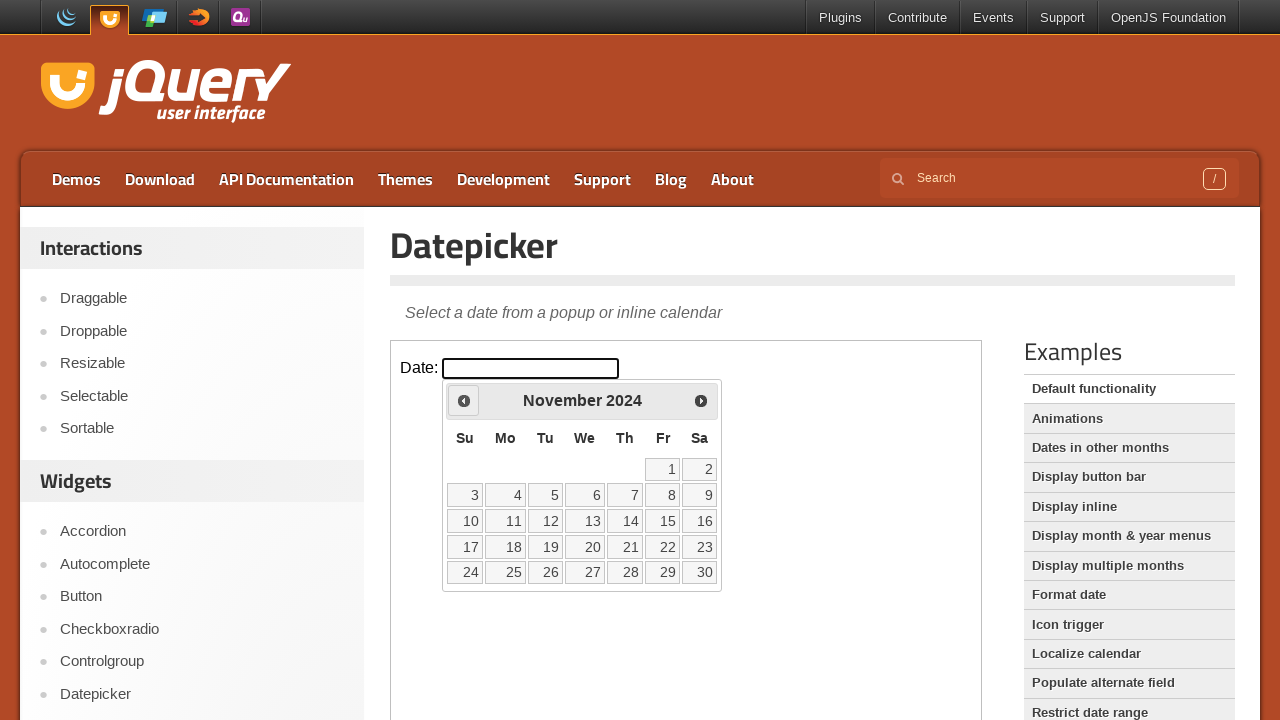

Clicked previous month button (currently at November 2024) at (464, 400) on iframe >> nth=0 >> internal:control=enter-frame >> xpath=//span[@class='ui-icon 
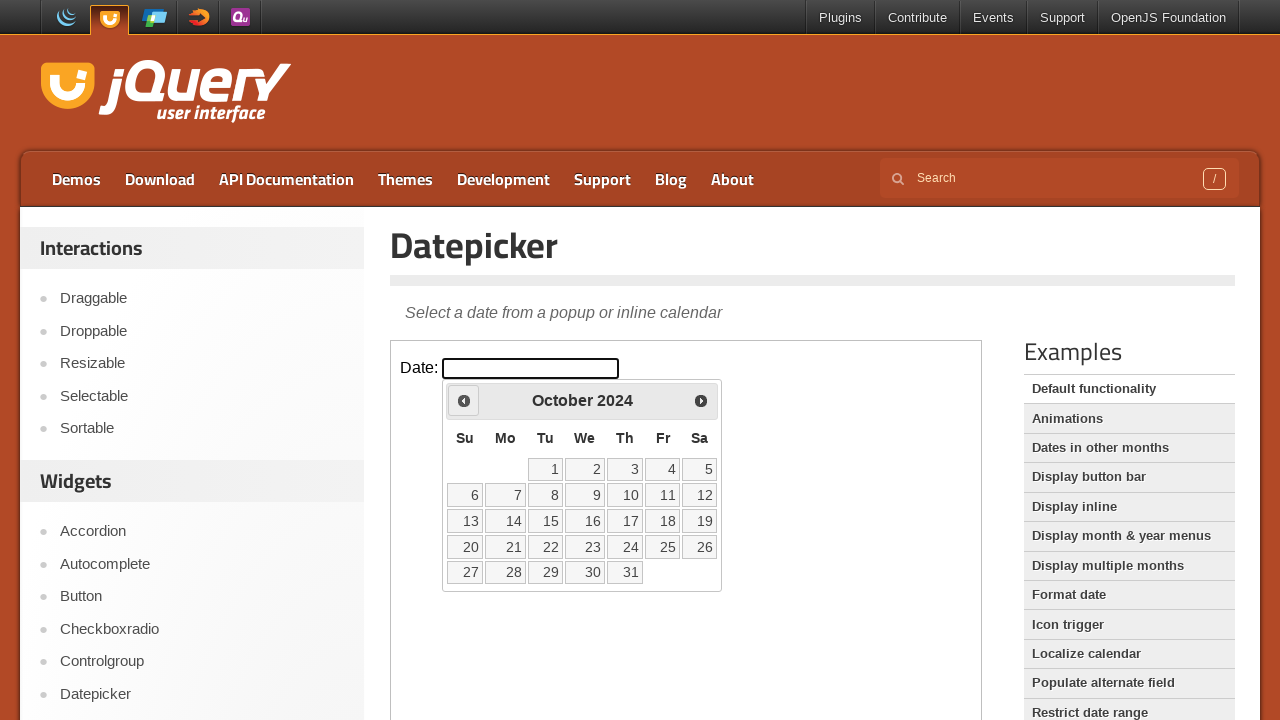

Retrieved current month from datepicker
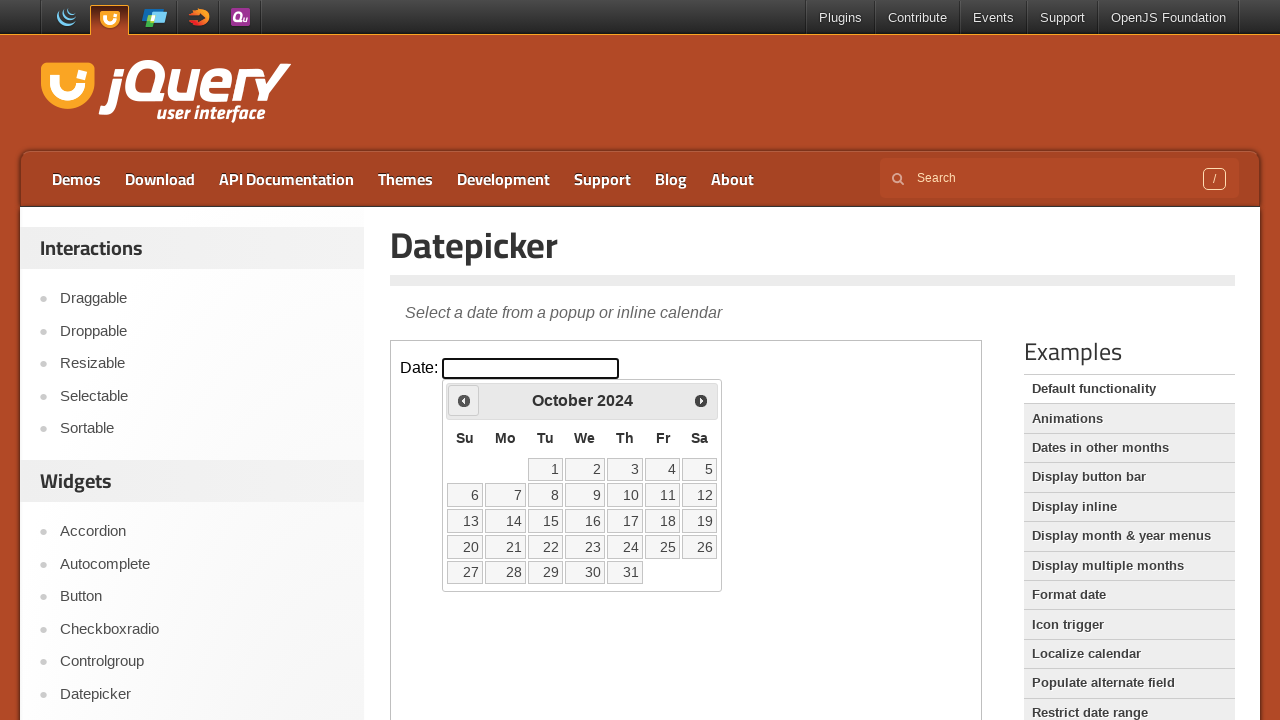

Retrieved current year from datepicker
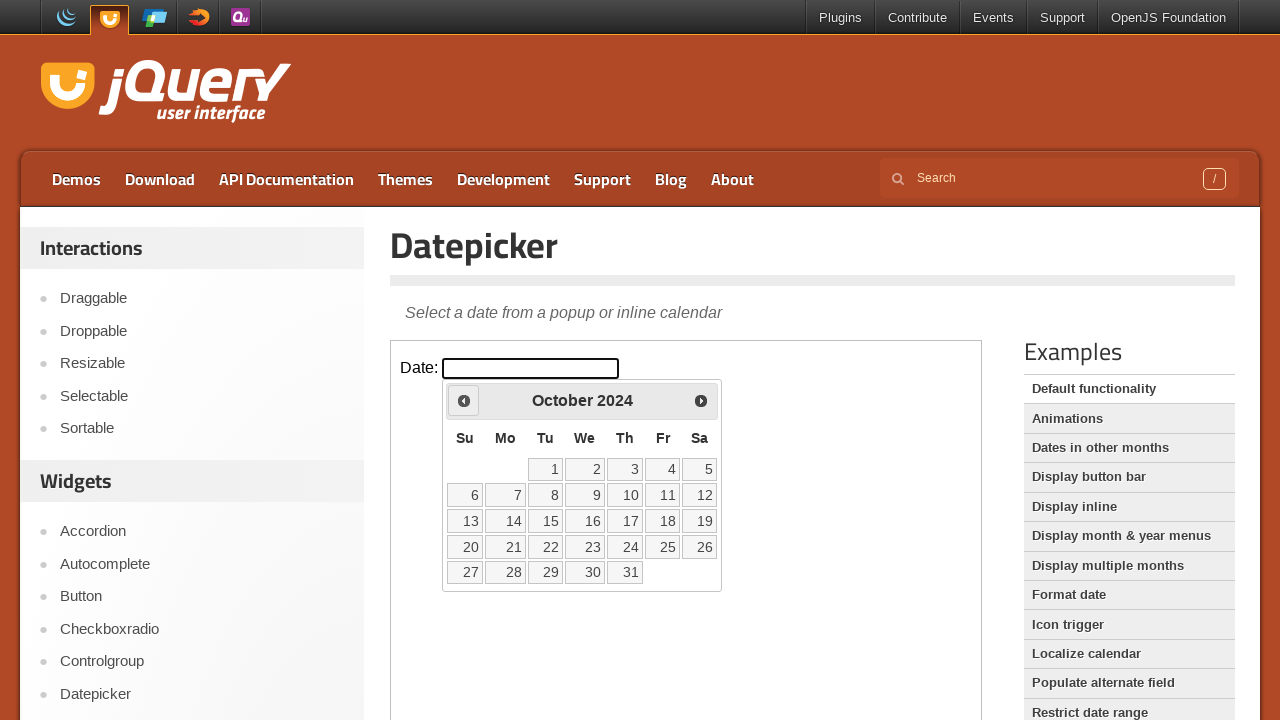

Clicked previous month button (currently at October 2024) at (464, 400) on iframe >> nth=0 >> internal:control=enter-frame >> xpath=//span[@class='ui-icon 
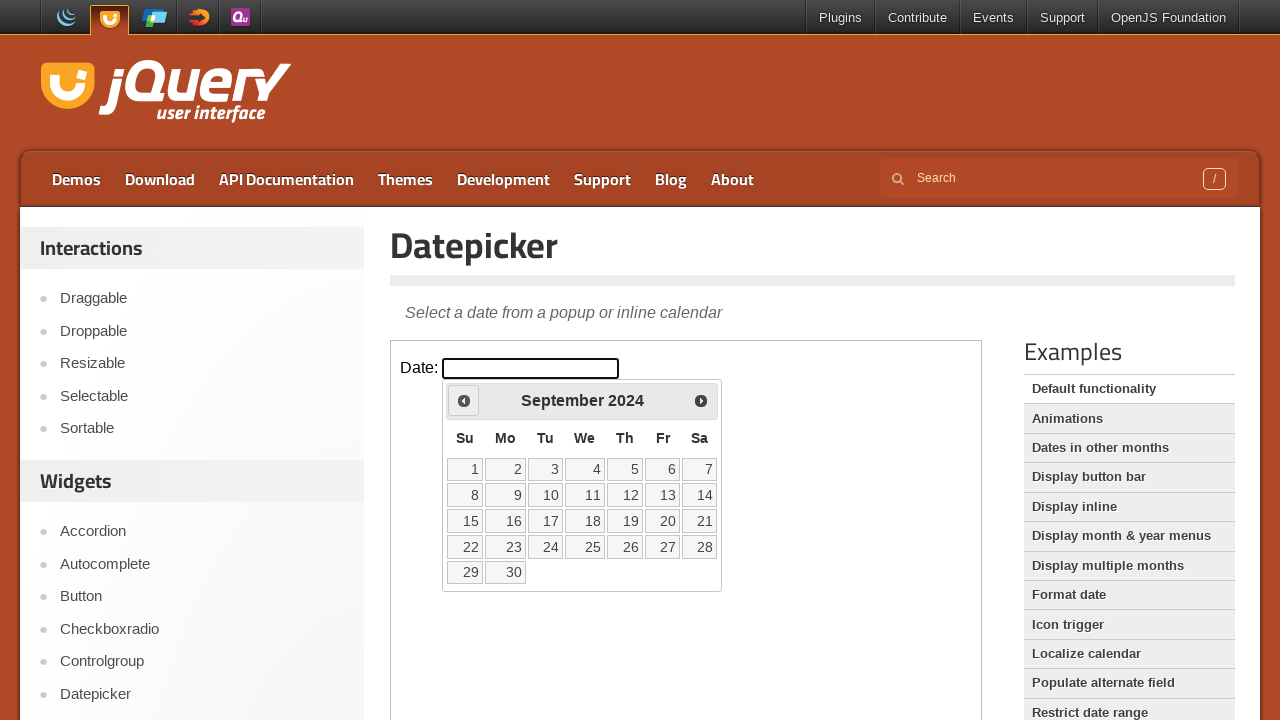

Retrieved current month from datepicker
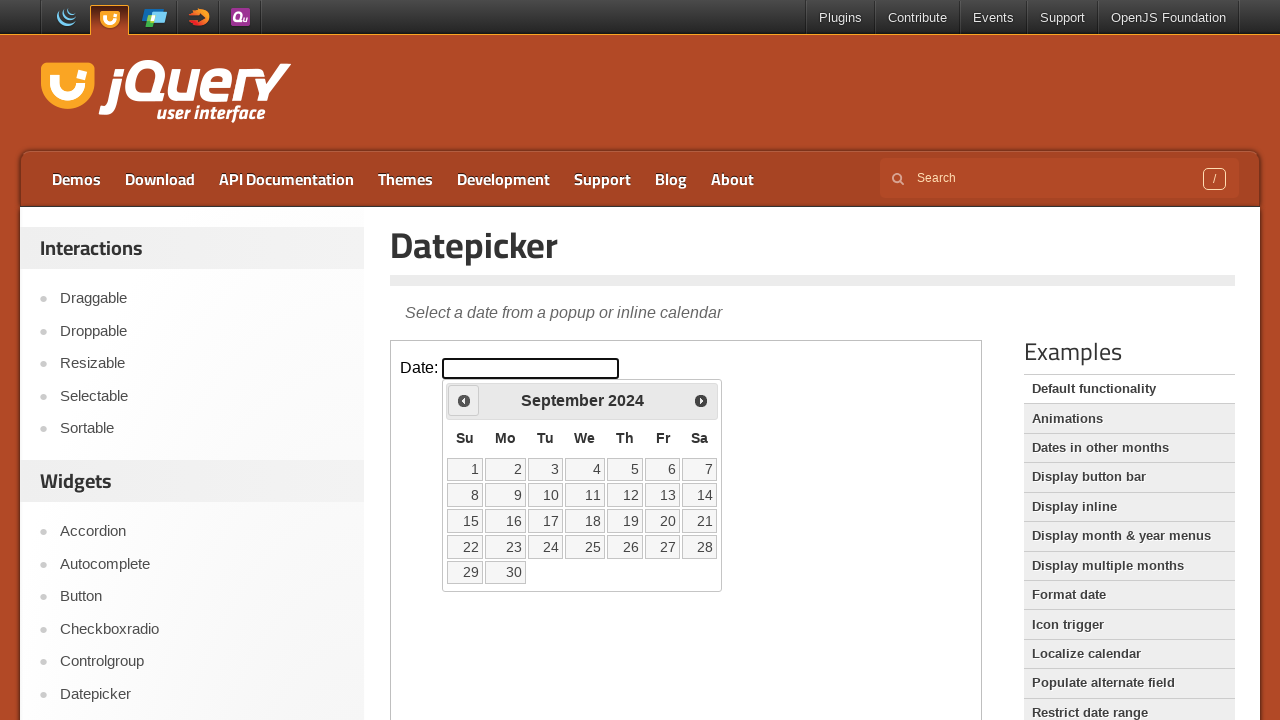

Retrieved current year from datepicker
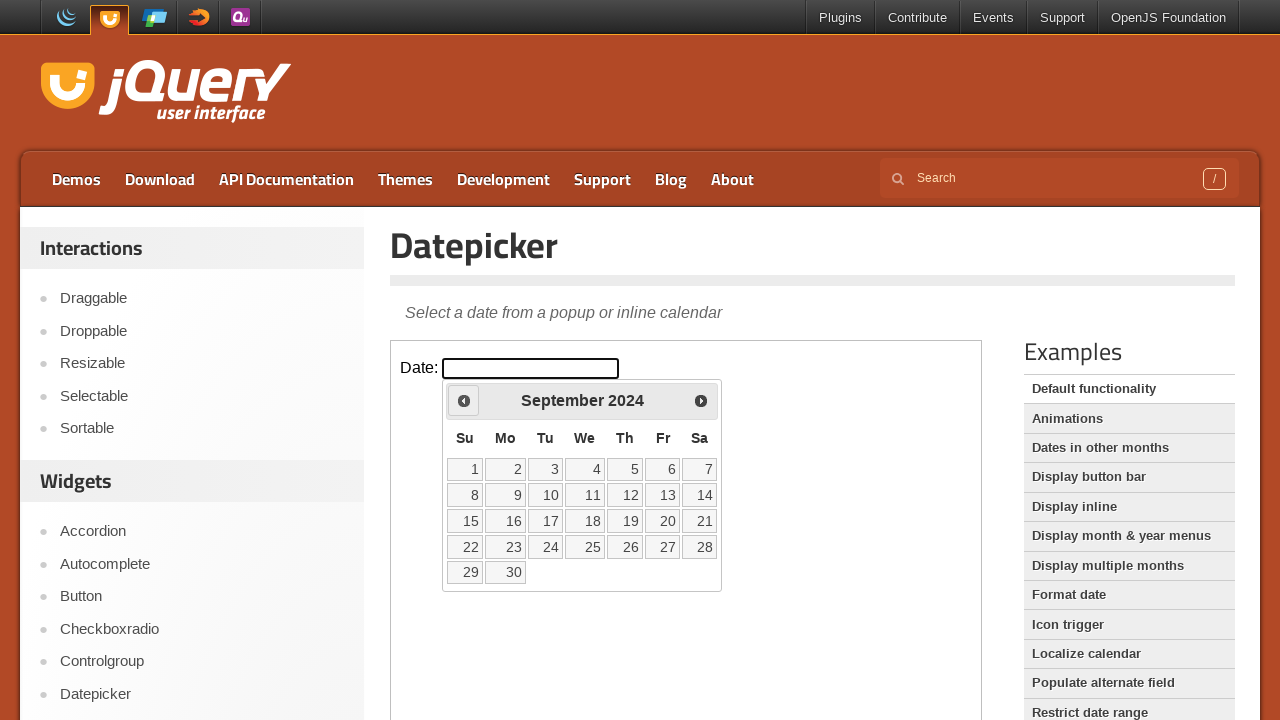

Clicked previous month button (currently at September 2024) at (464, 400) on iframe >> nth=0 >> internal:control=enter-frame >> xpath=//span[@class='ui-icon 
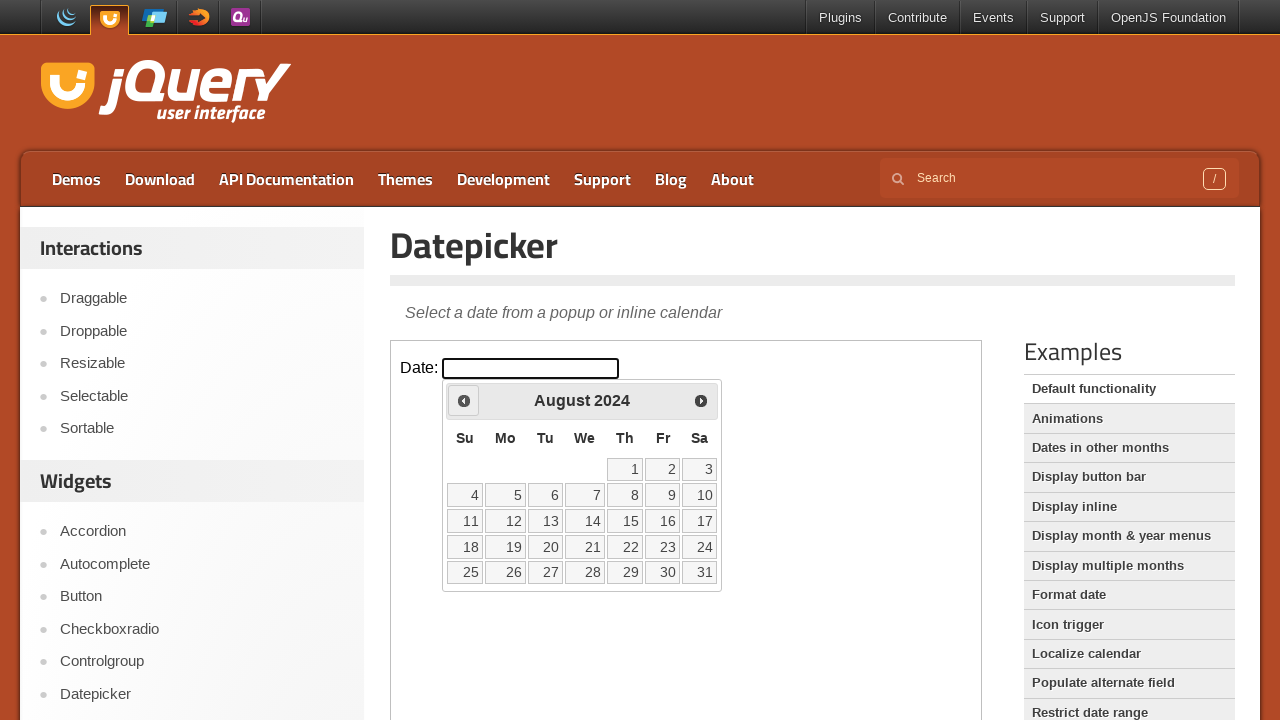

Retrieved current month from datepicker
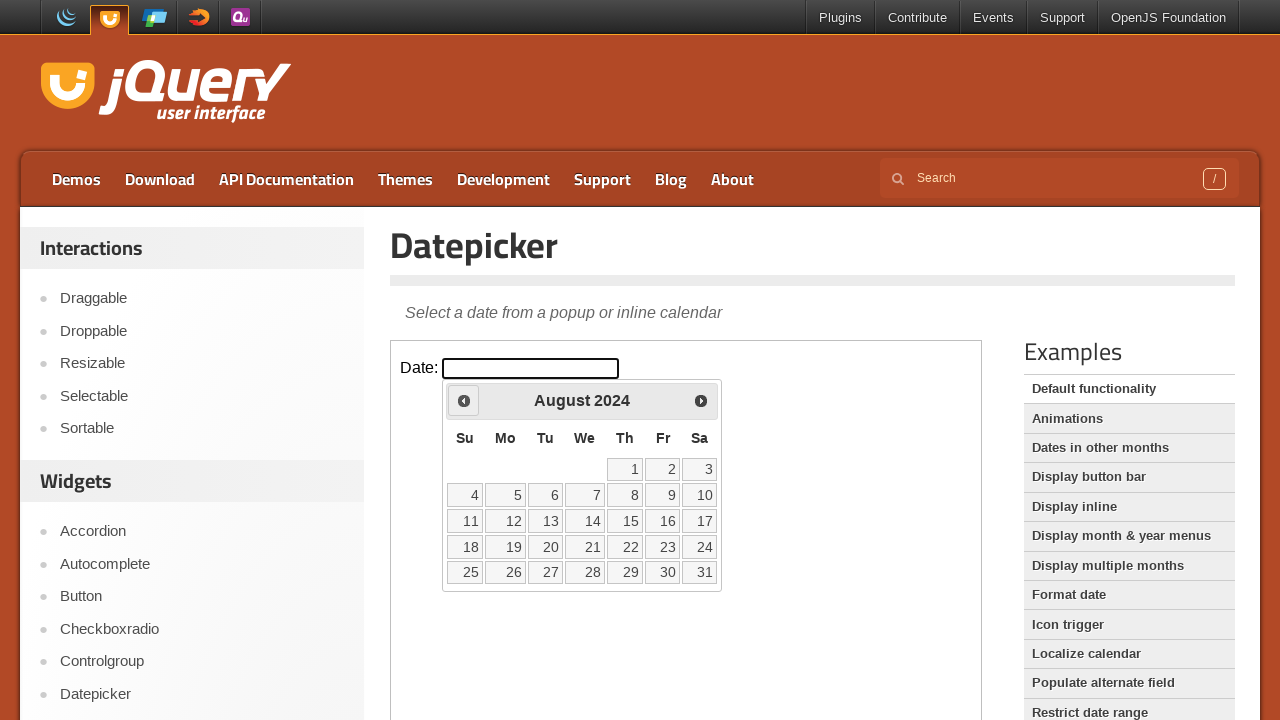

Retrieved current year from datepicker
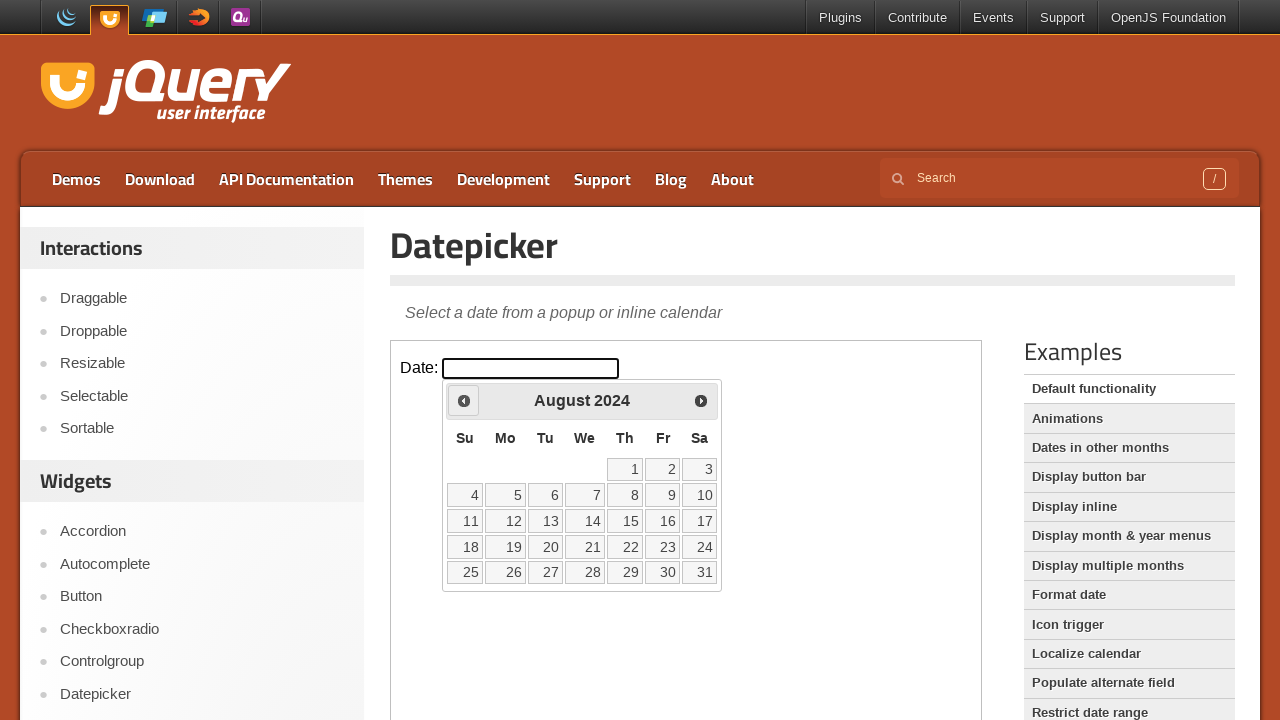

Clicked previous month button (currently at August 2024) at (464, 400) on iframe >> nth=0 >> internal:control=enter-frame >> xpath=//span[@class='ui-icon 
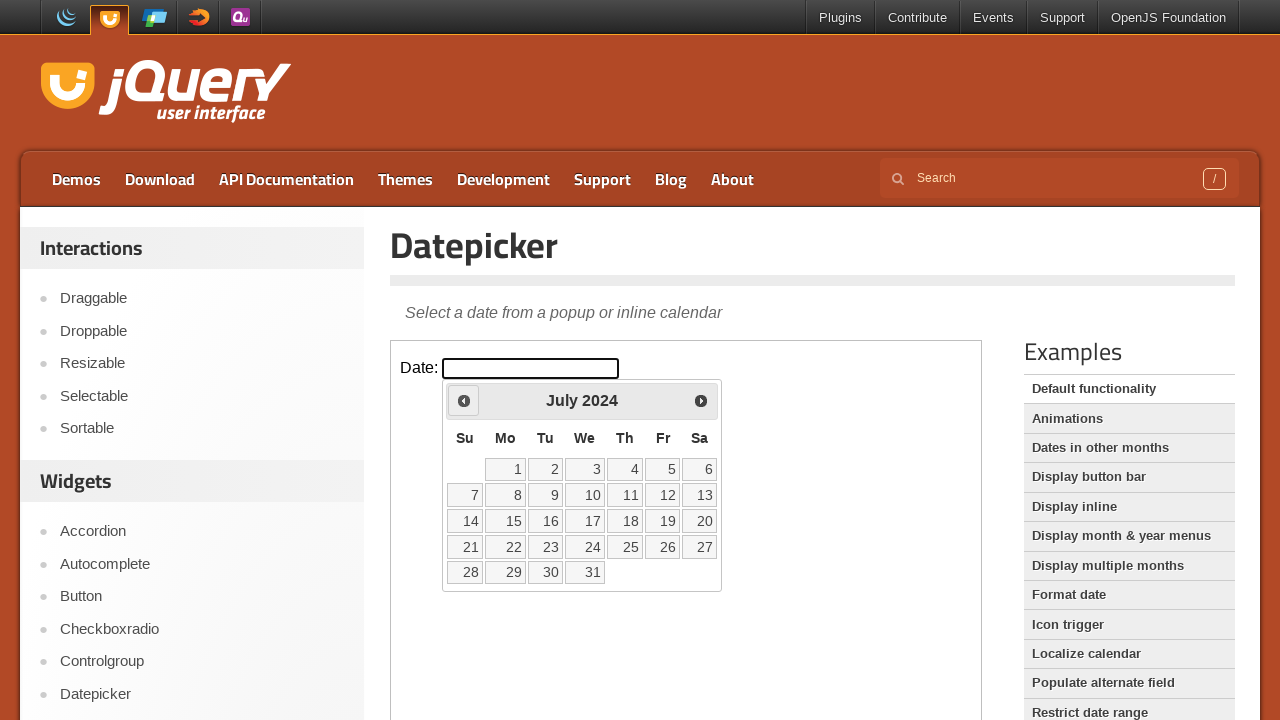

Retrieved current month from datepicker
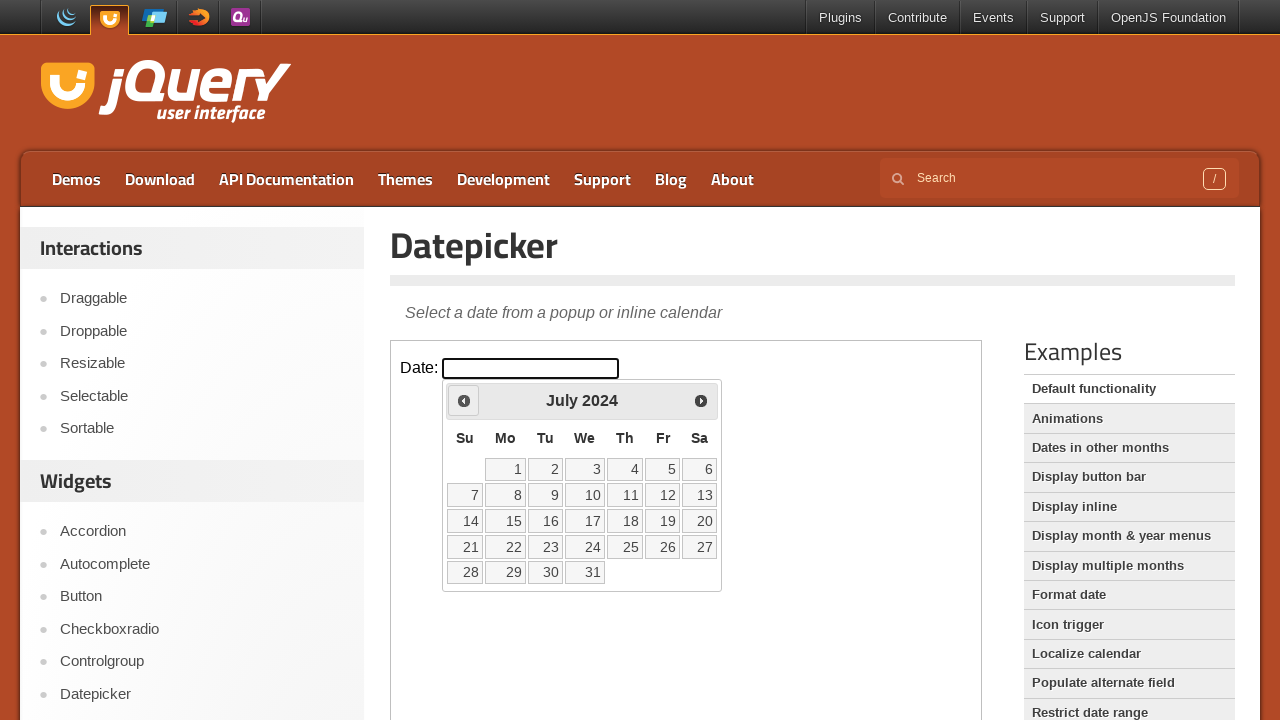

Retrieved current year from datepicker
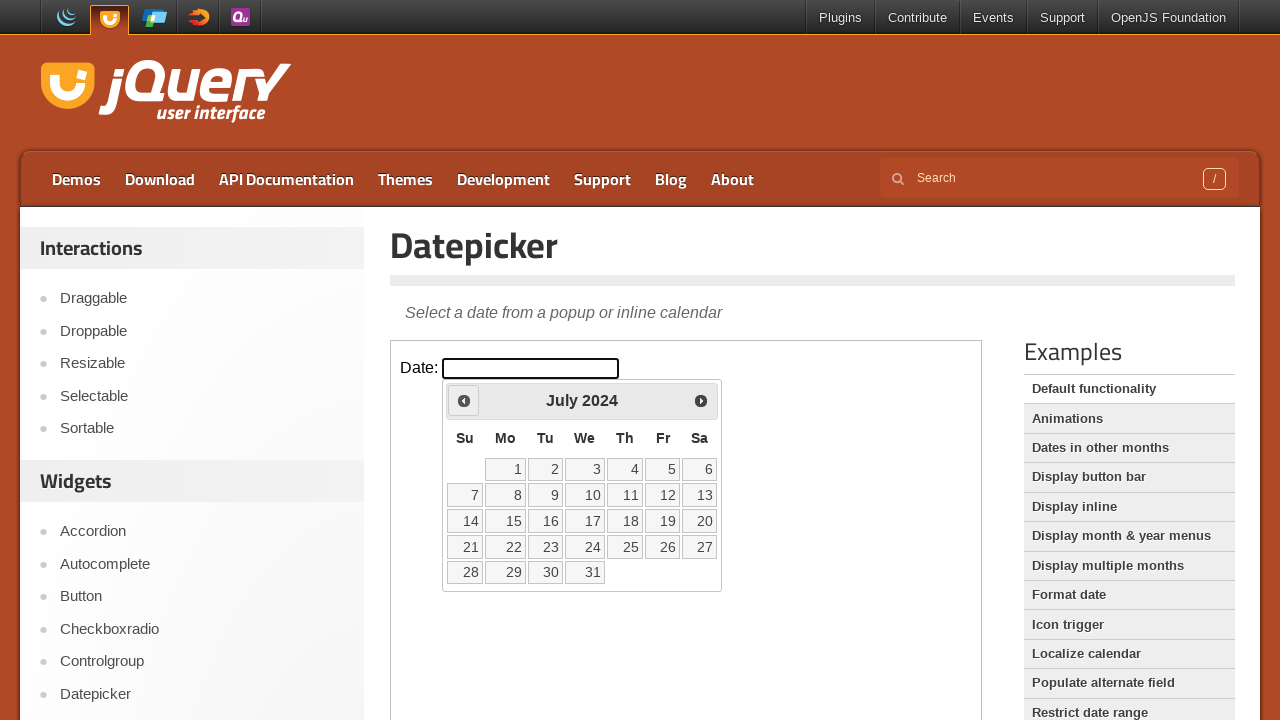

Clicked previous month button (currently at July 2024) at (464, 400) on iframe >> nth=0 >> internal:control=enter-frame >> xpath=//span[@class='ui-icon 
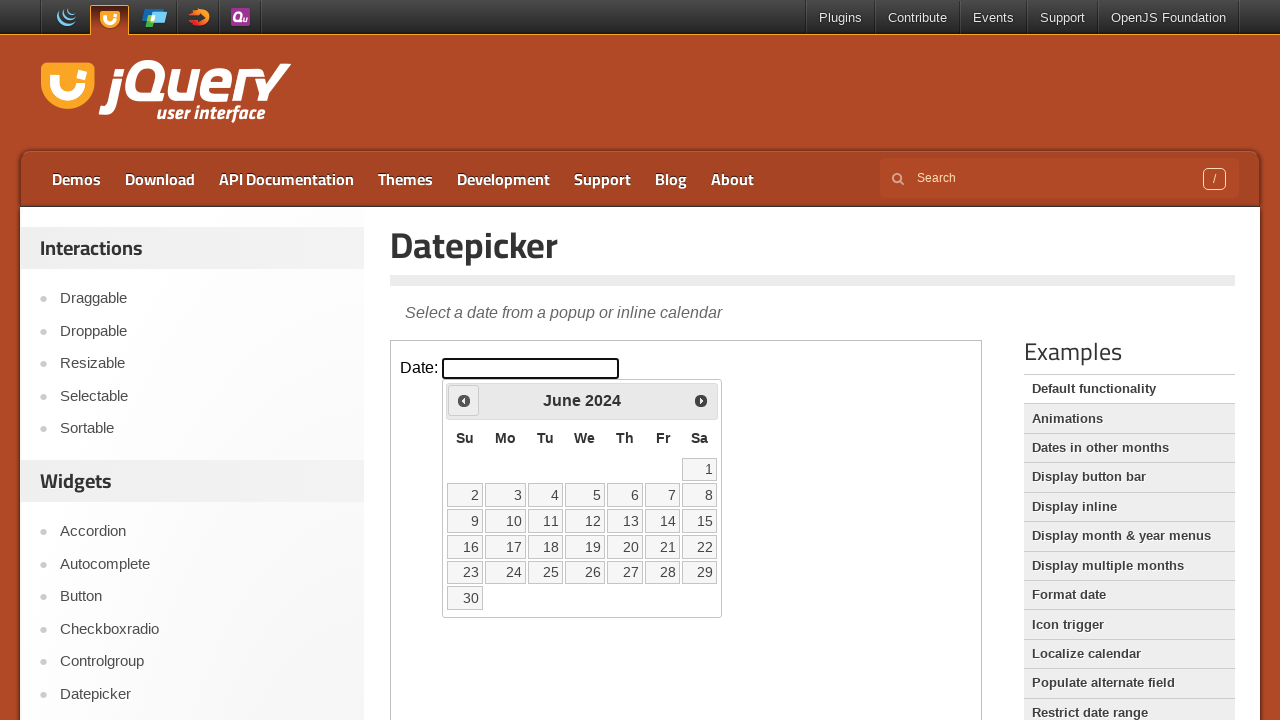

Retrieved current month from datepicker
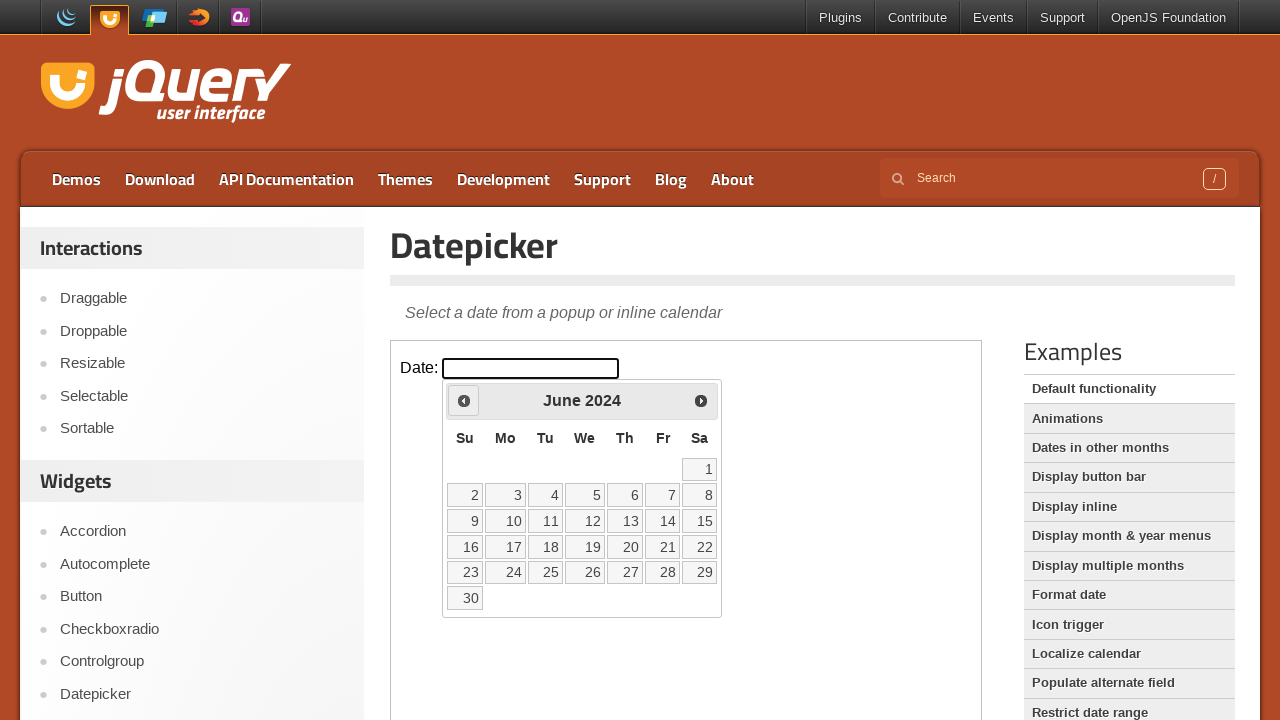

Retrieved current year from datepicker
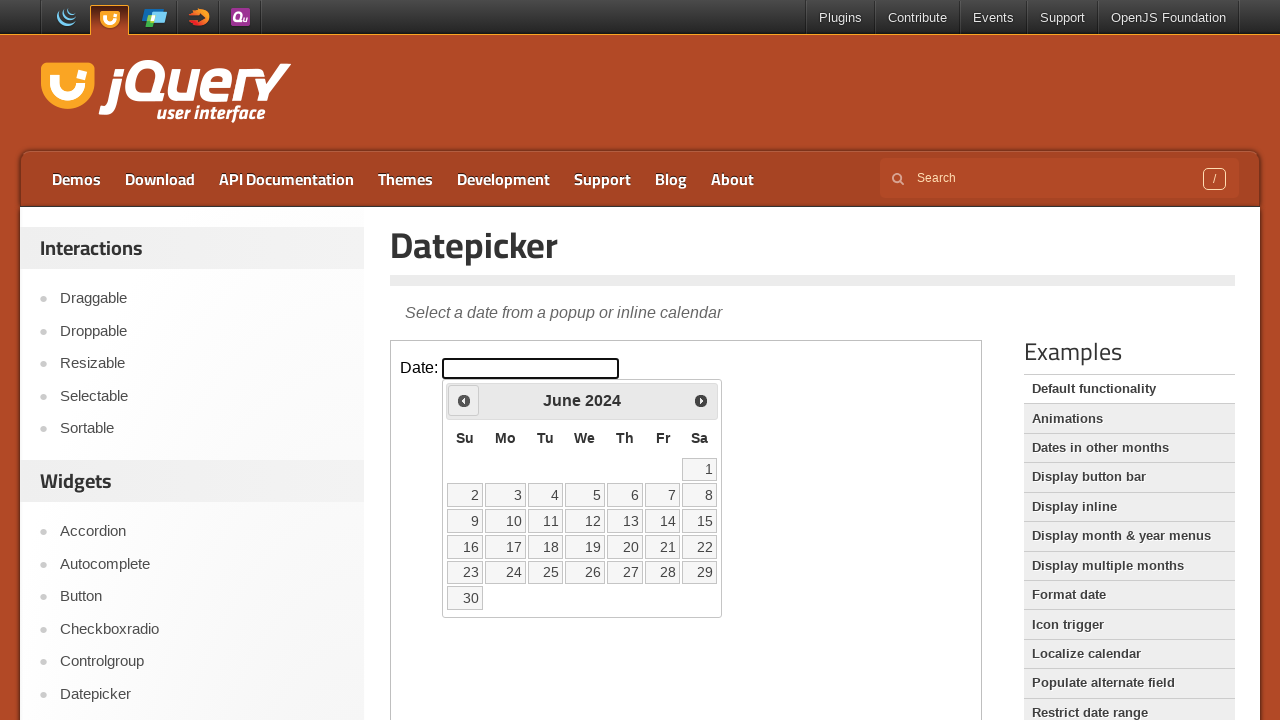

Clicked previous month button (currently at June 2024) at (464, 400) on iframe >> nth=0 >> internal:control=enter-frame >> xpath=//span[@class='ui-icon 
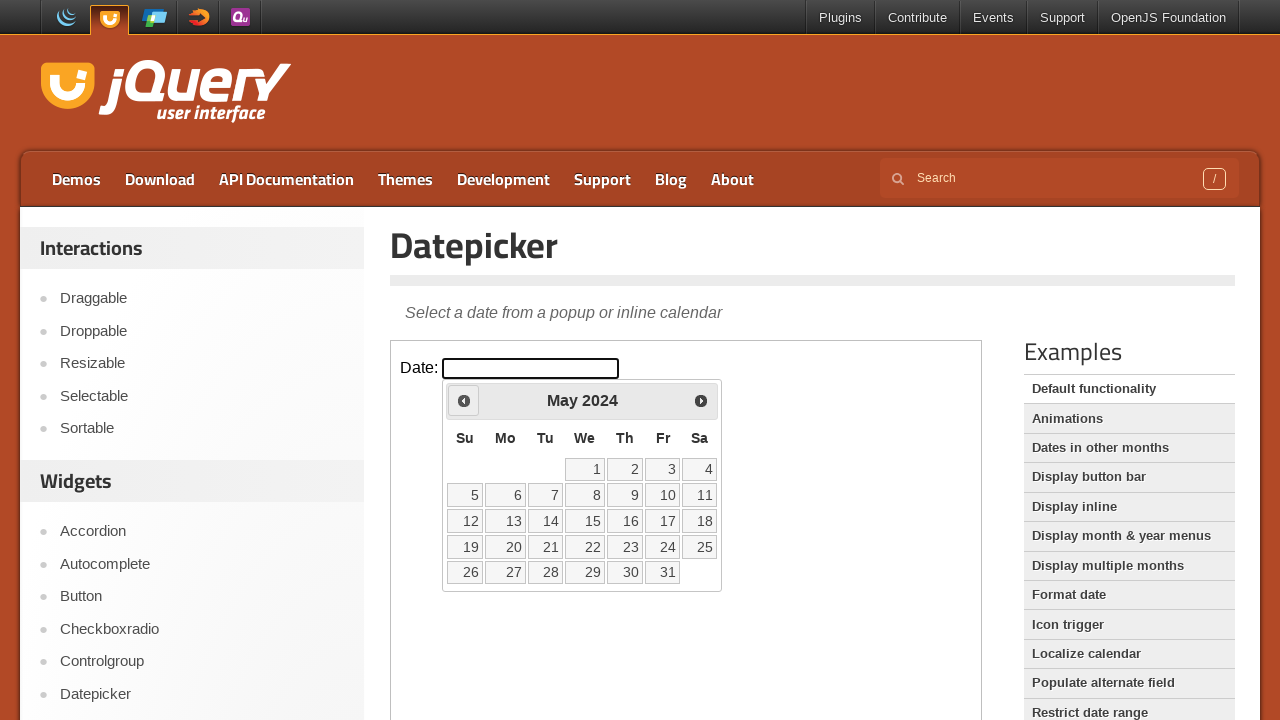

Retrieved current month from datepicker
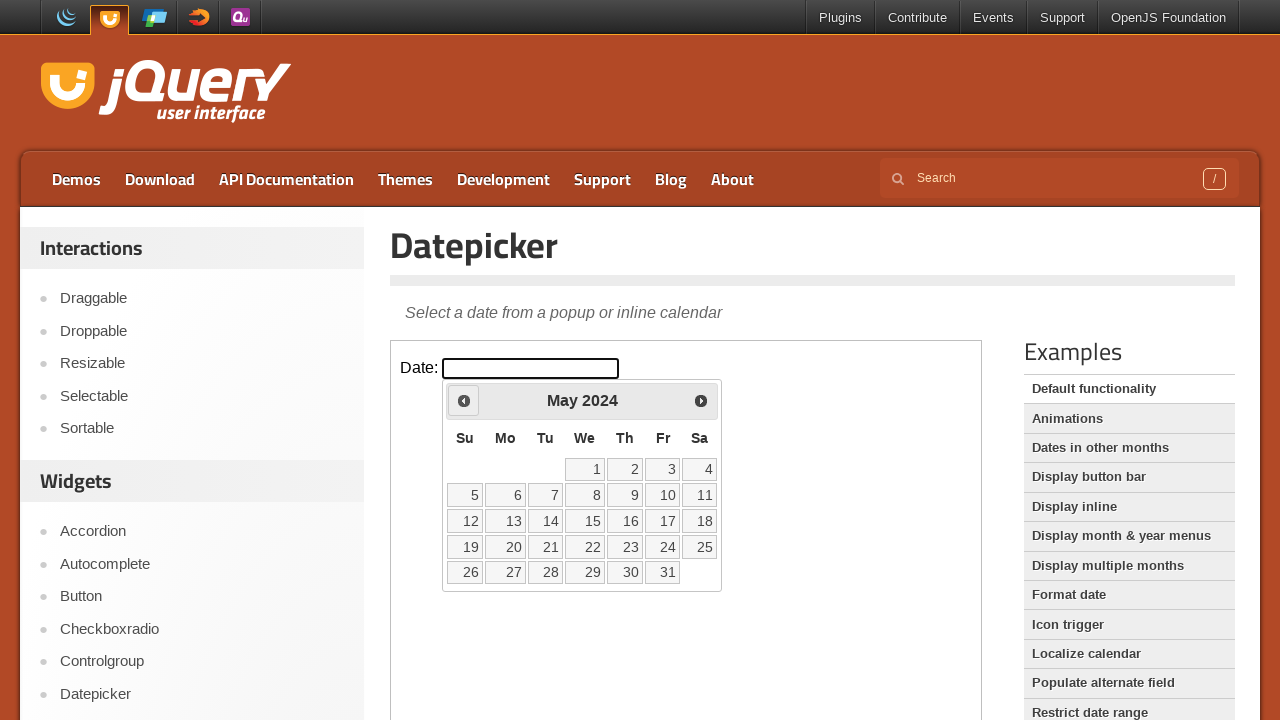

Retrieved current year from datepicker
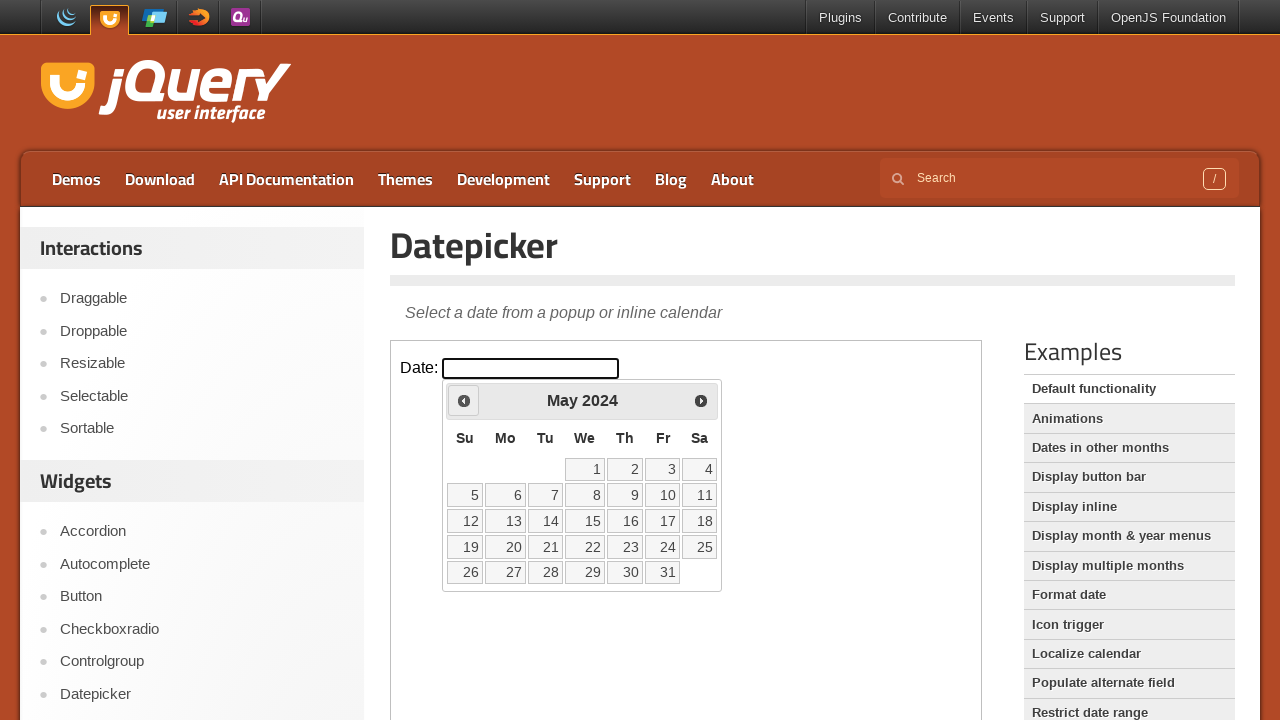

Clicked previous month button (currently at May 2024) at (464, 400) on iframe >> nth=0 >> internal:control=enter-frame >> xpath=//span[@class='ui-icon 
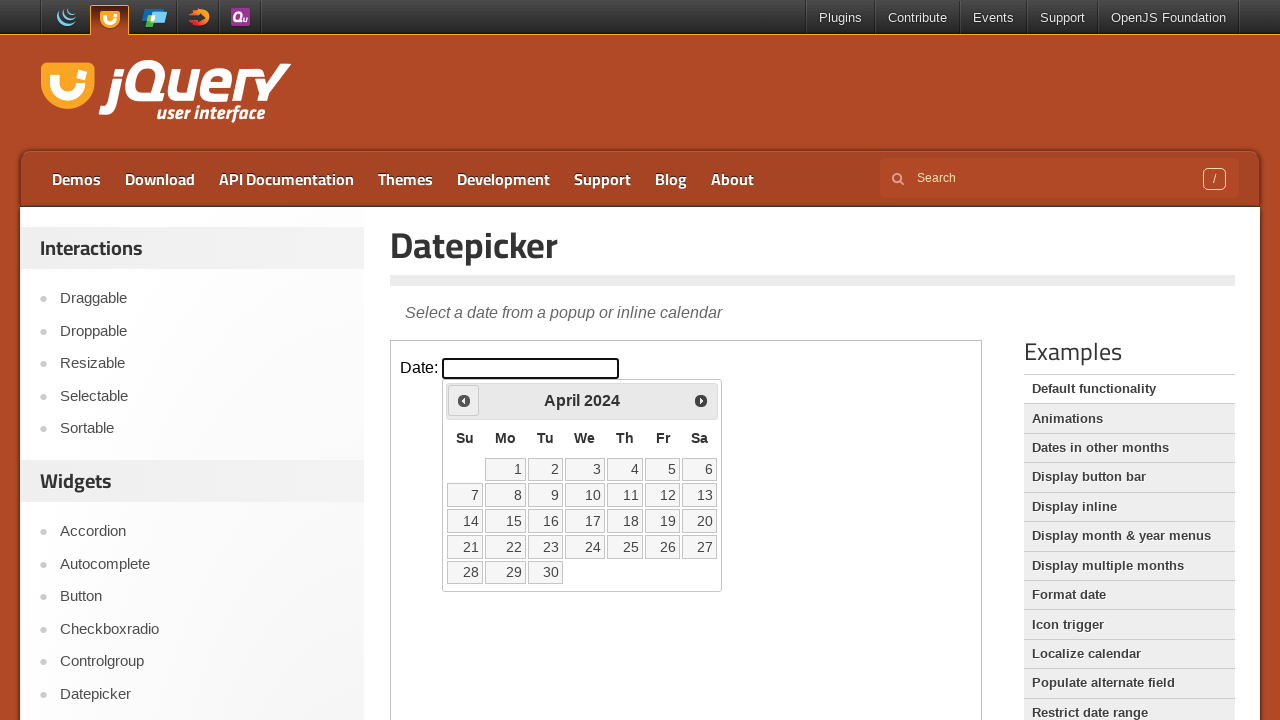

Retrieved current month from datepicker
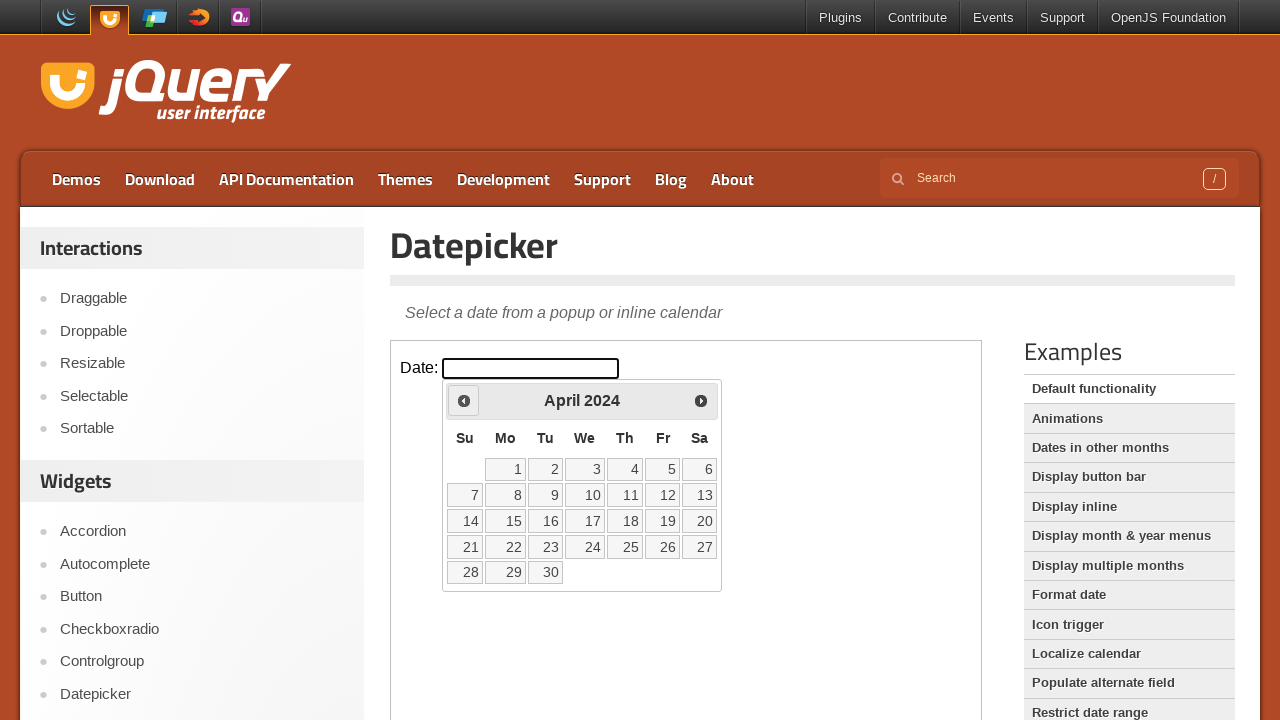

Retrieved current year from datepicker
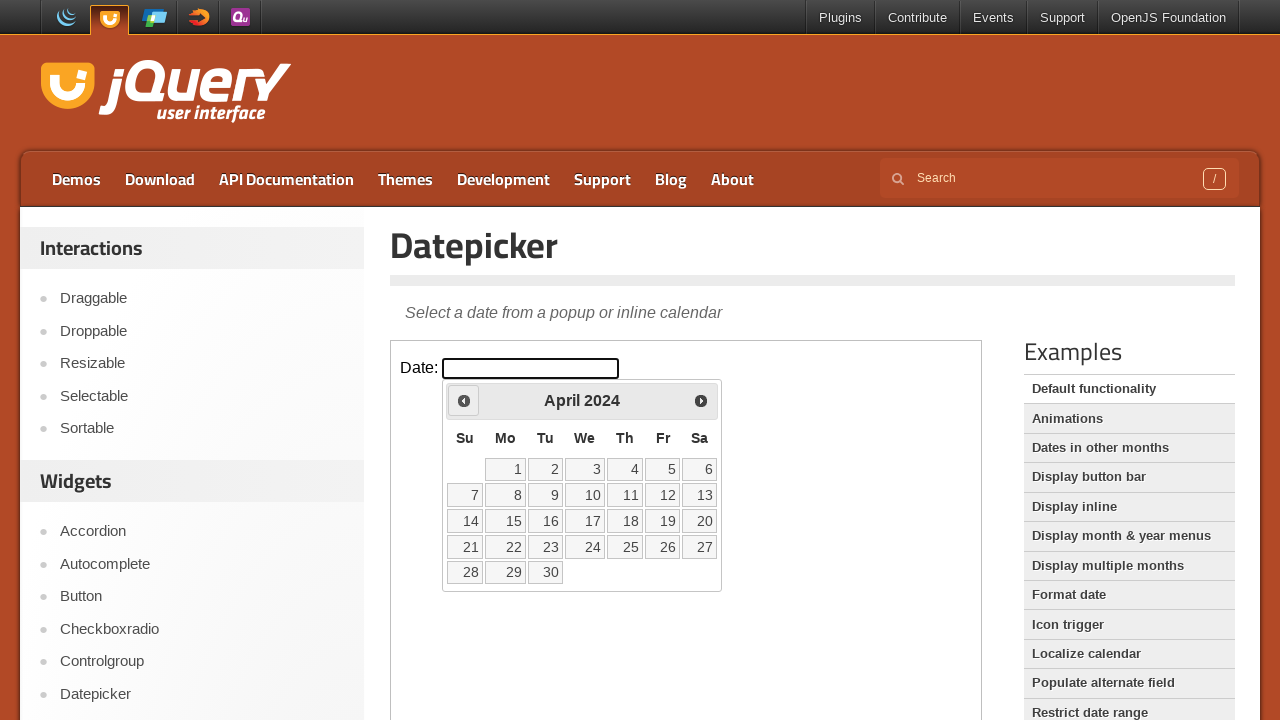

Clicked previous month button (currently at April 2024) at (464, 400) on iframe >> nth=0 >> internal:control=enter-frame >> xpath=//span[@class='ui-icon 
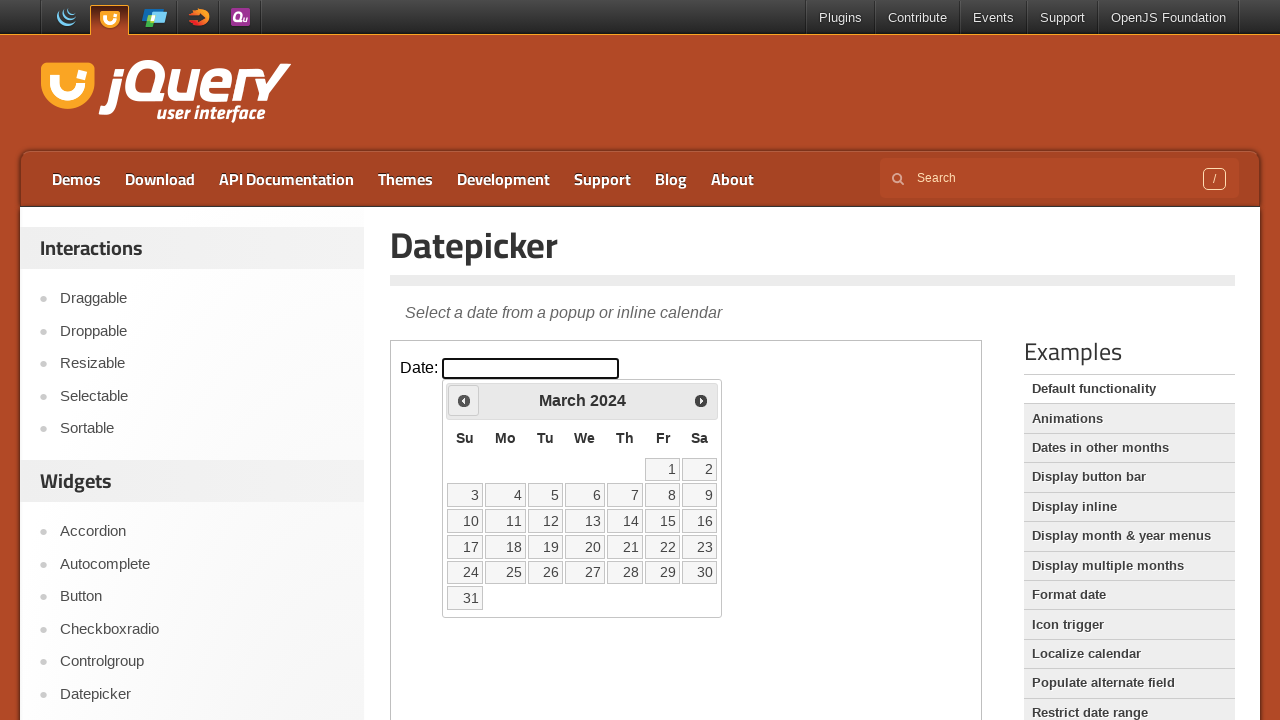

Retrieved current month from datepicker
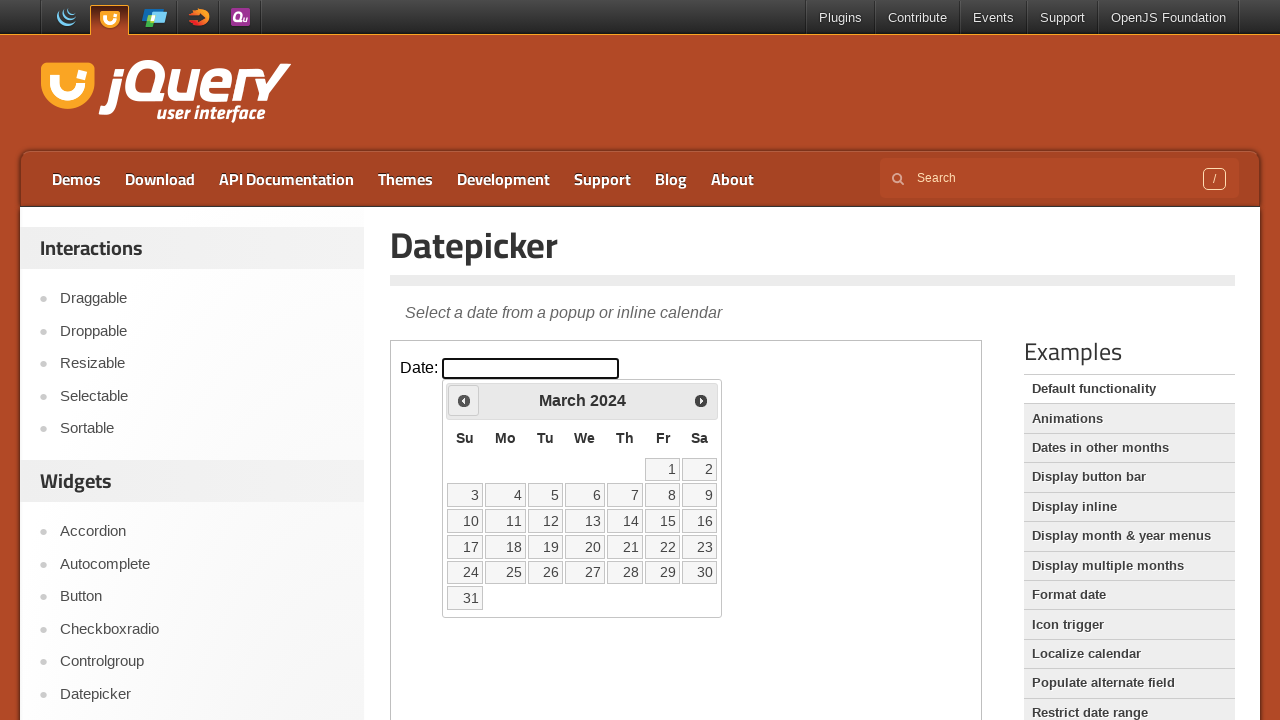

Retrieved current year from datepicker
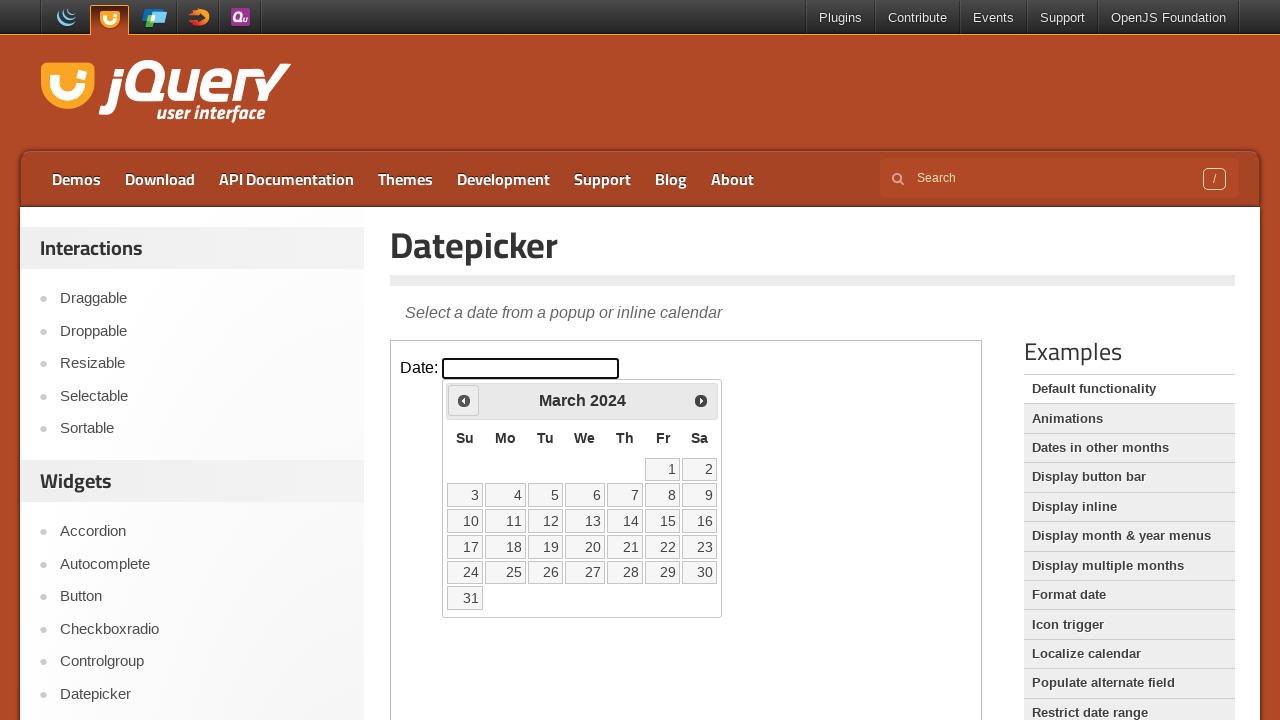

Clicked previous month button (currently at March 2024) at (464, 400) on iframe >> nth=0 >> internal:control=enter-frame >> xpath=//span[@class='ui-icon 
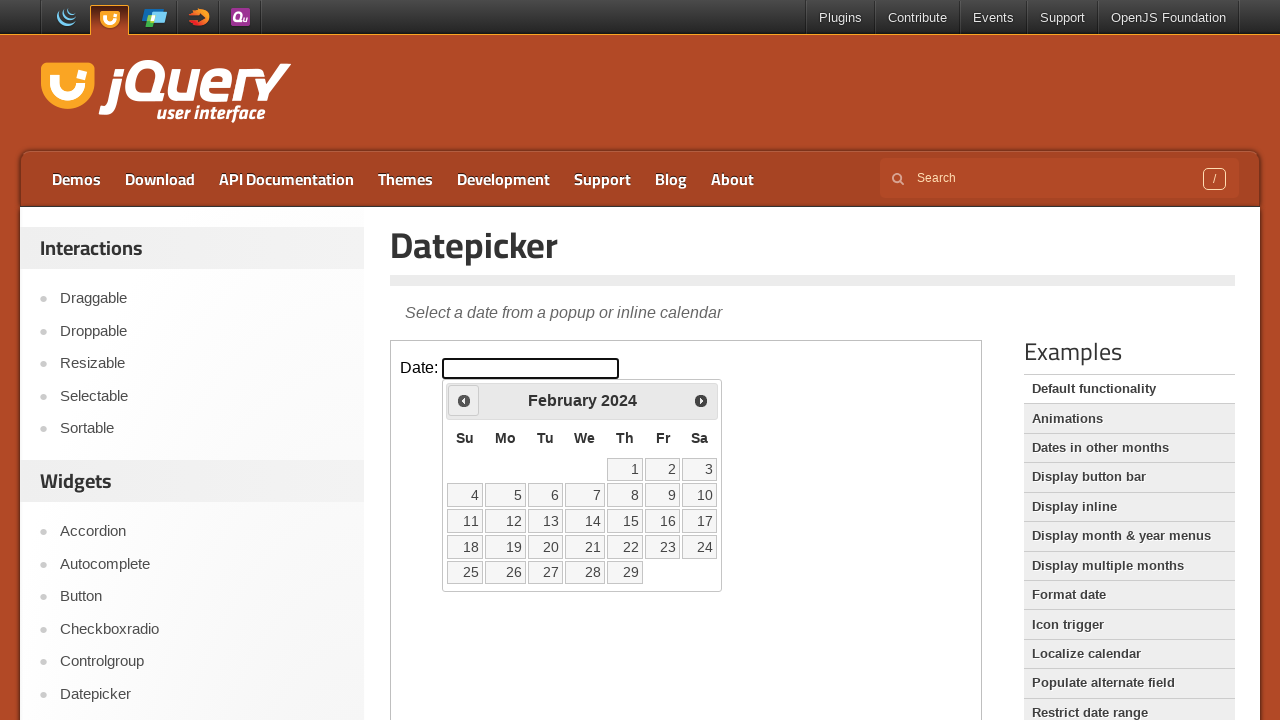

Retrieved current month from datepicker
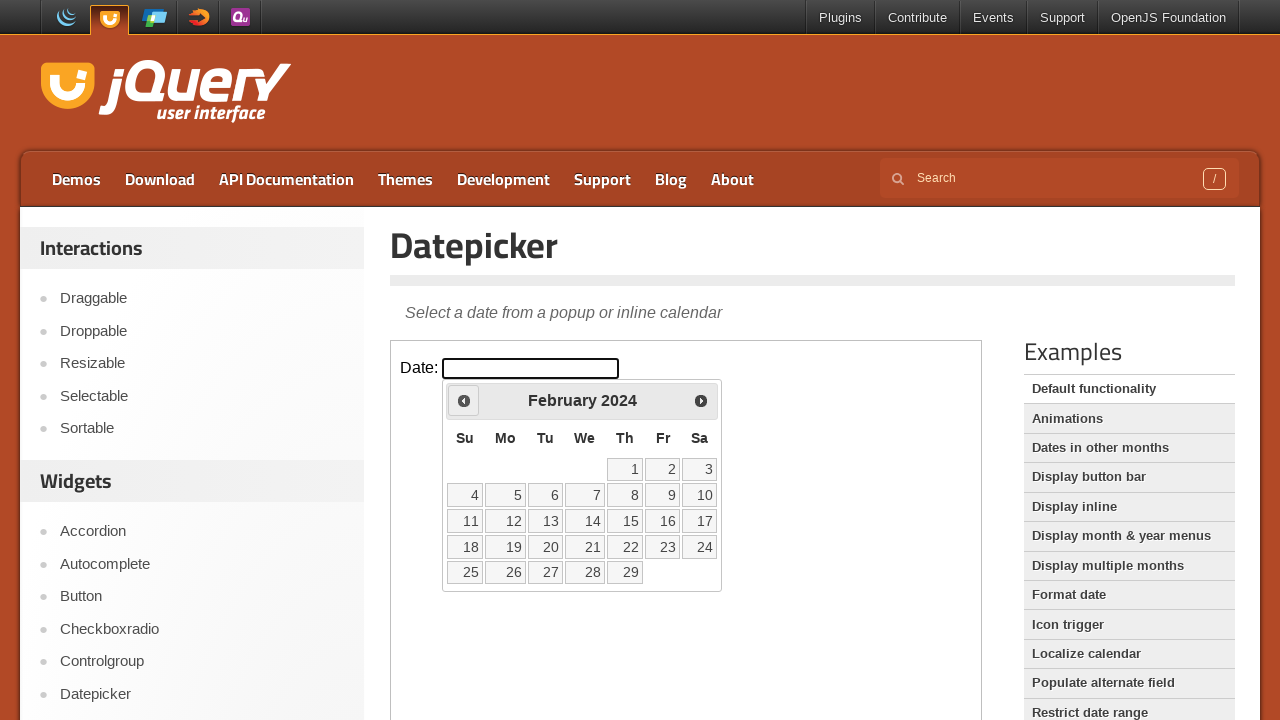

Retrieved current year from datepicker
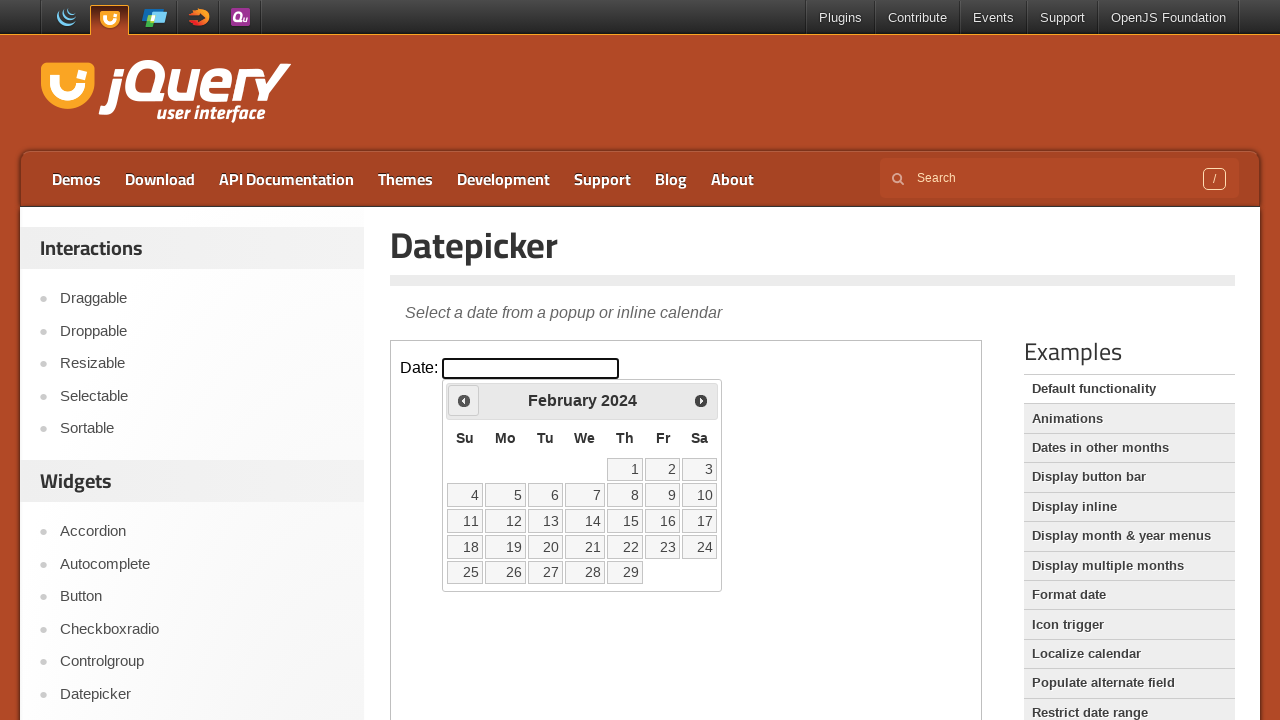

Clicked previous month button (currently at February 2024) at (464, 400) on iframe >> nth=0 >> internal:control=enter-frame >> xpath=//span[@class='ui-icon 
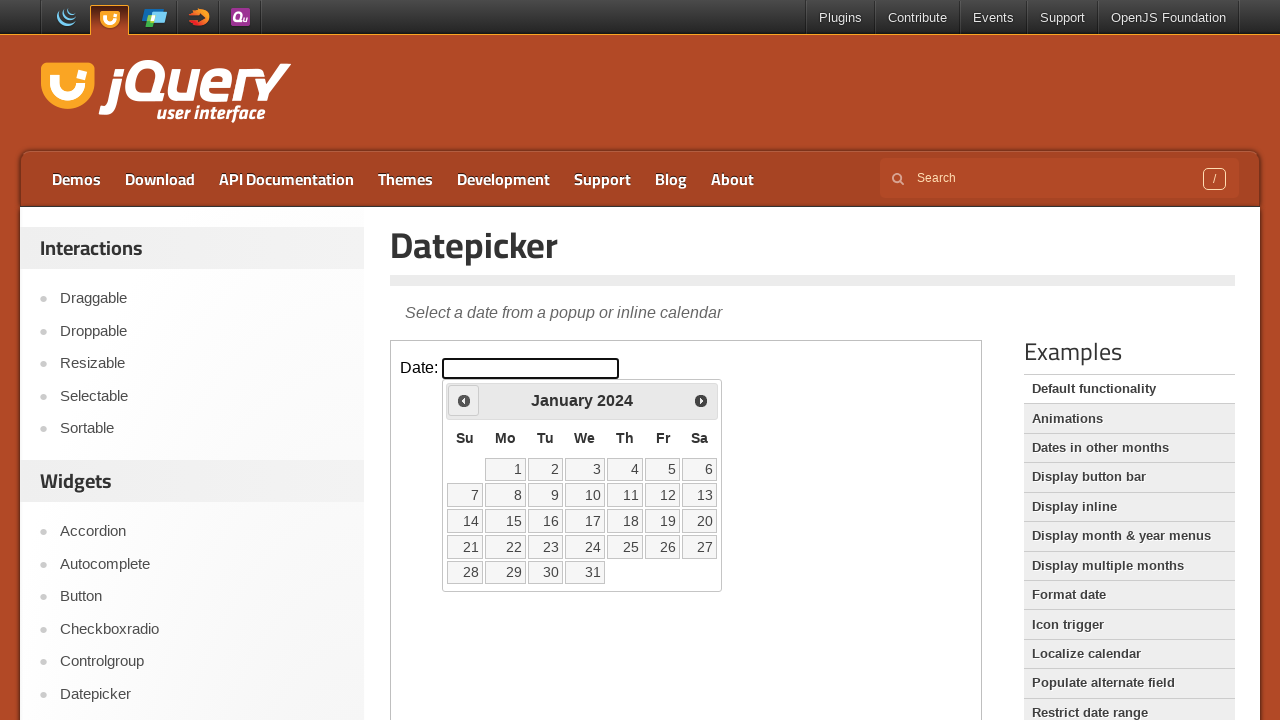

Retrieved current month from datepicker
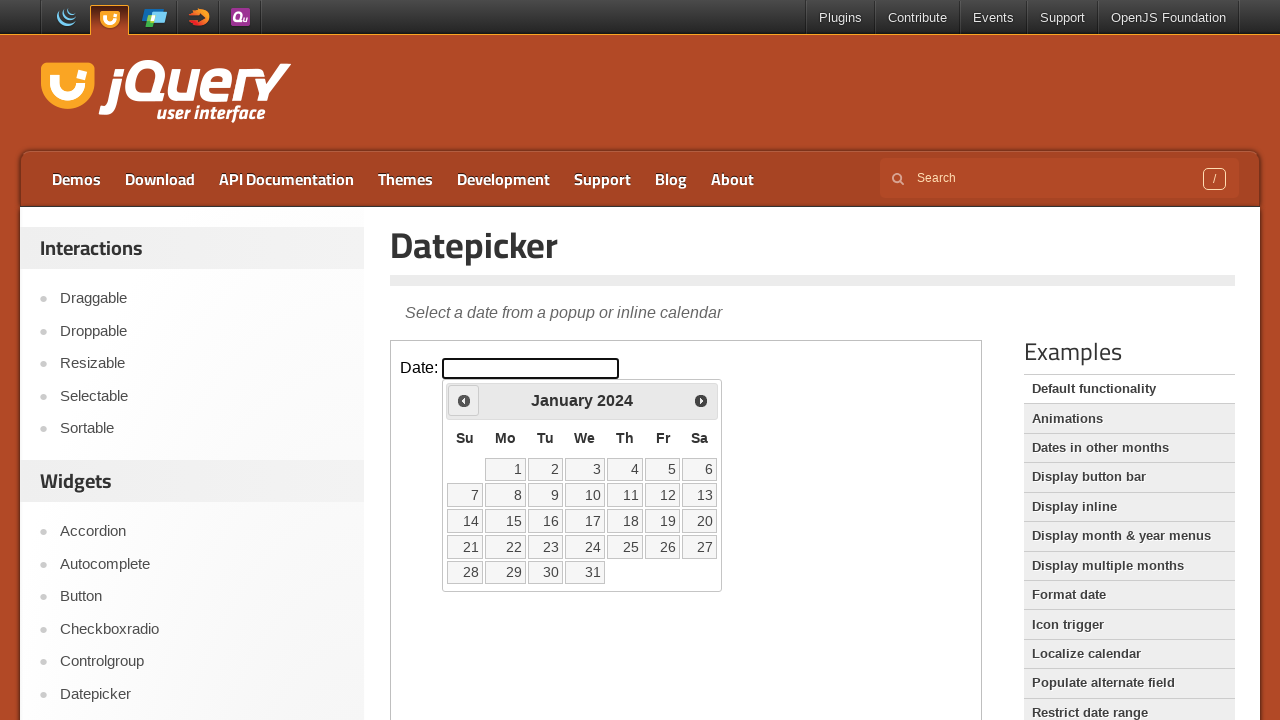

Retrieved current year from datepicker
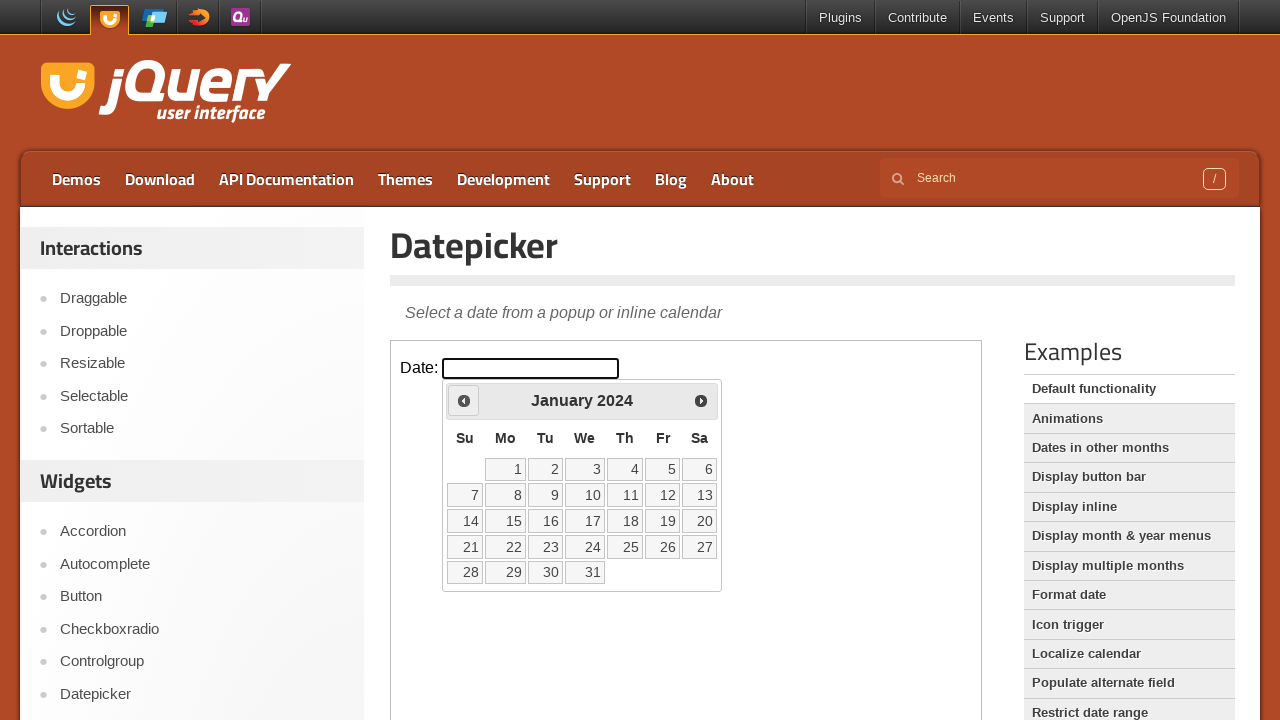

Clicked previous month button (currently at January 2024) at (464, 400) on iframe >> nth=0 >> internal:control=enter-frame >> xpath=//span[@class='ui-icon 
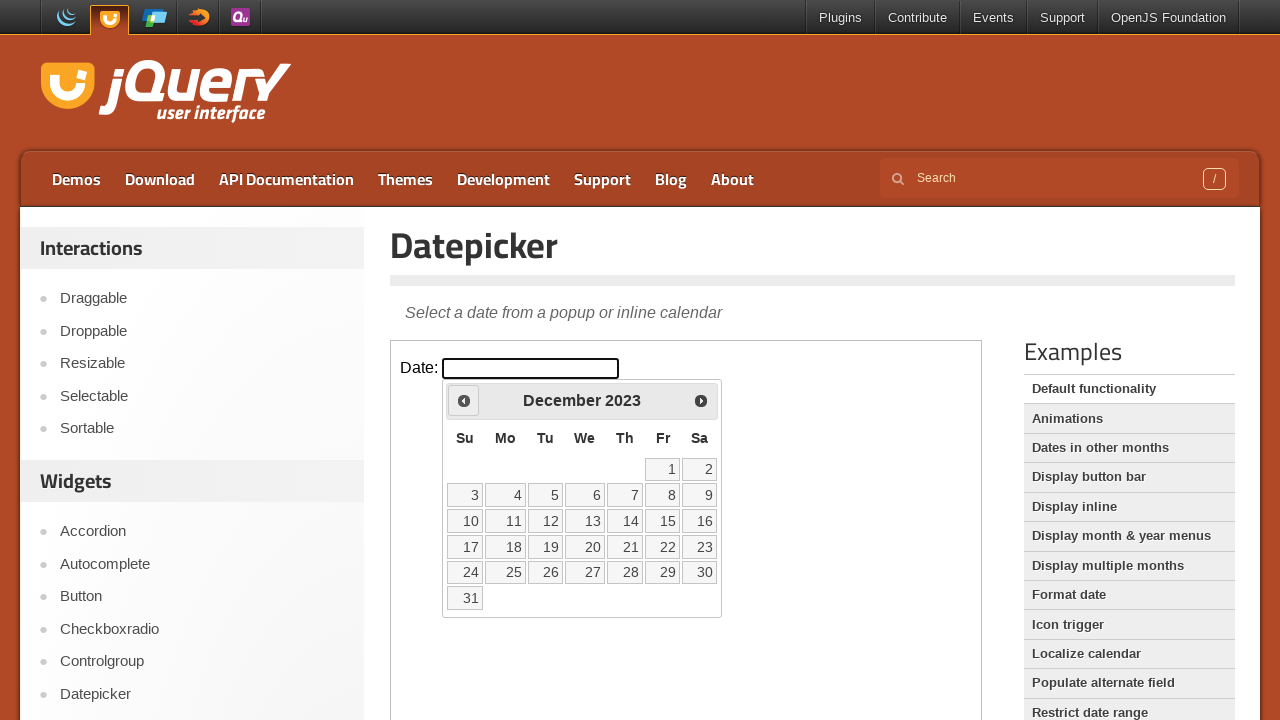

Retrieved current month from datepicker
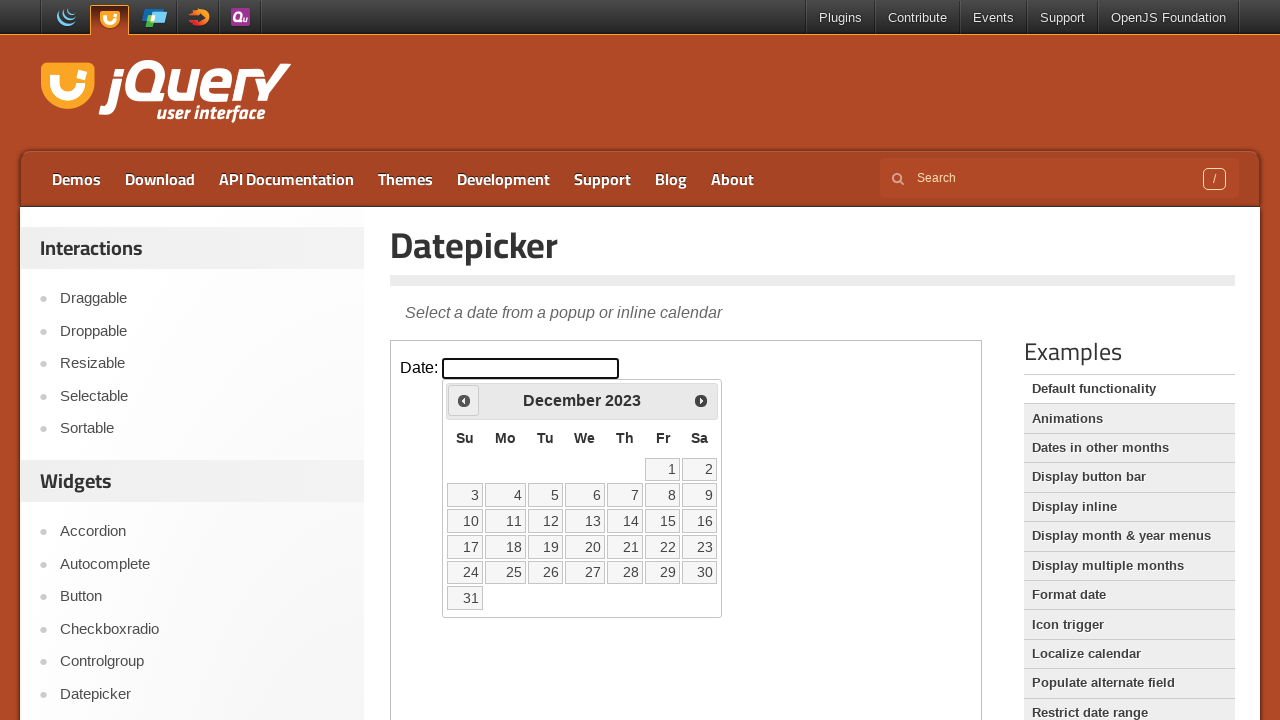

Retrieved current year from datepicker
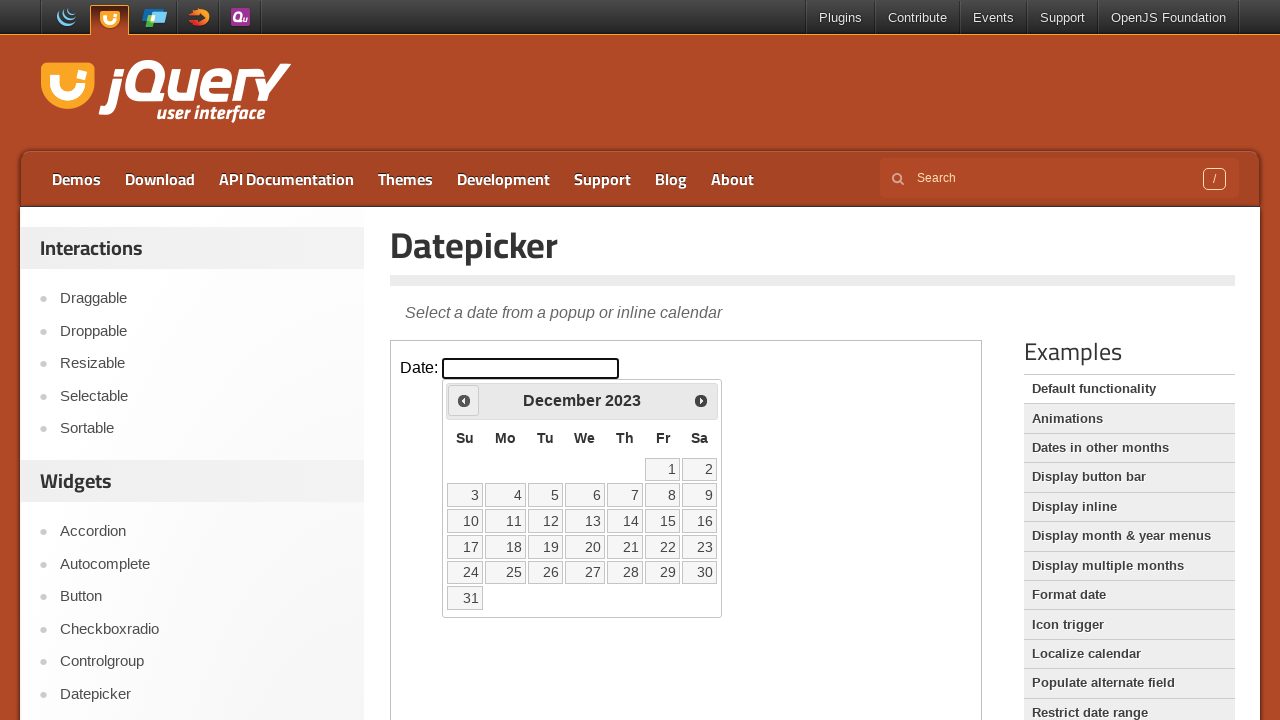

Clicked previous month button (currently at December 2023) at (464, 400) on iframe >> nth=0 >> internal:control=enter-frame >> xpath=//span[@class='ui-icon 
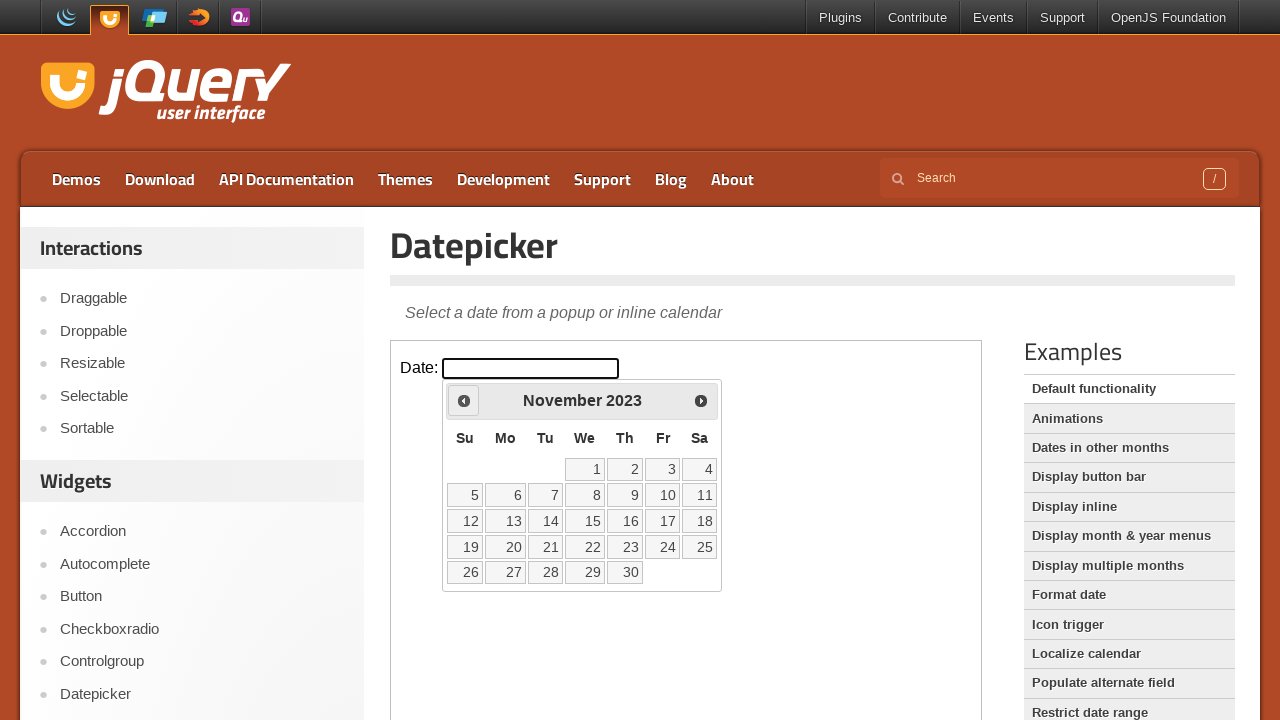

Retrieved current month from datepicker
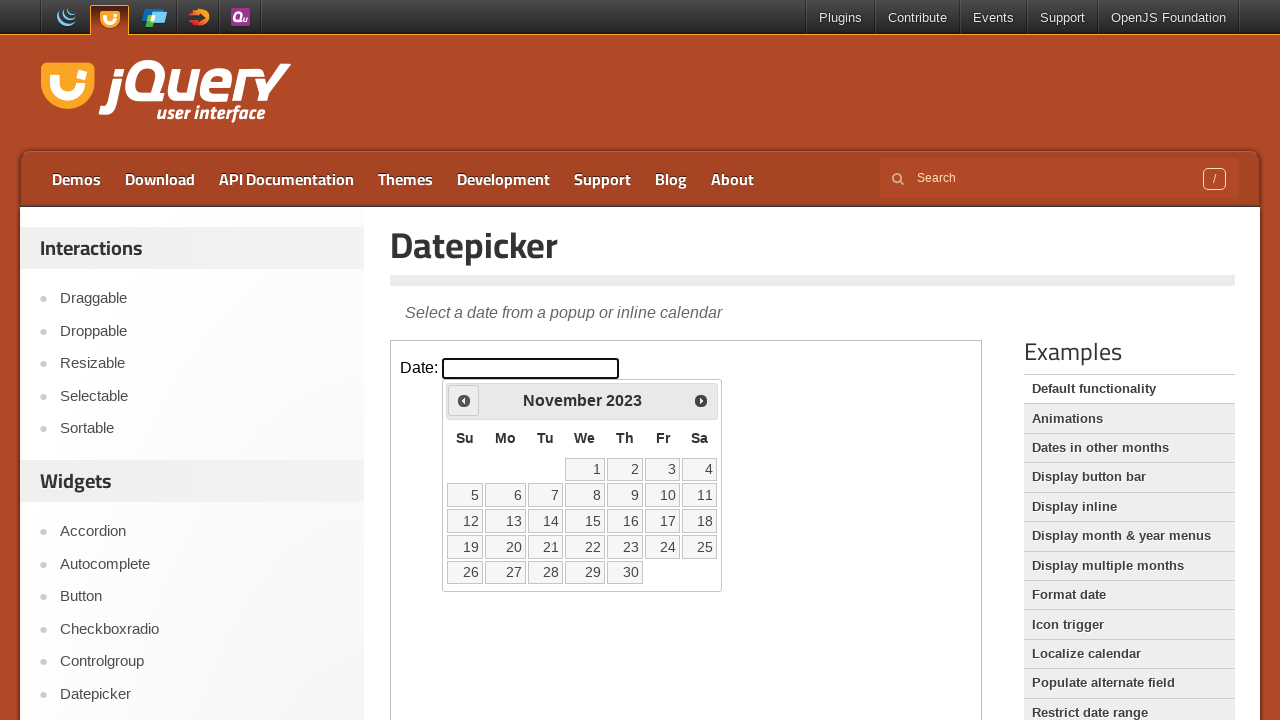

Retrieved current year from datepicker
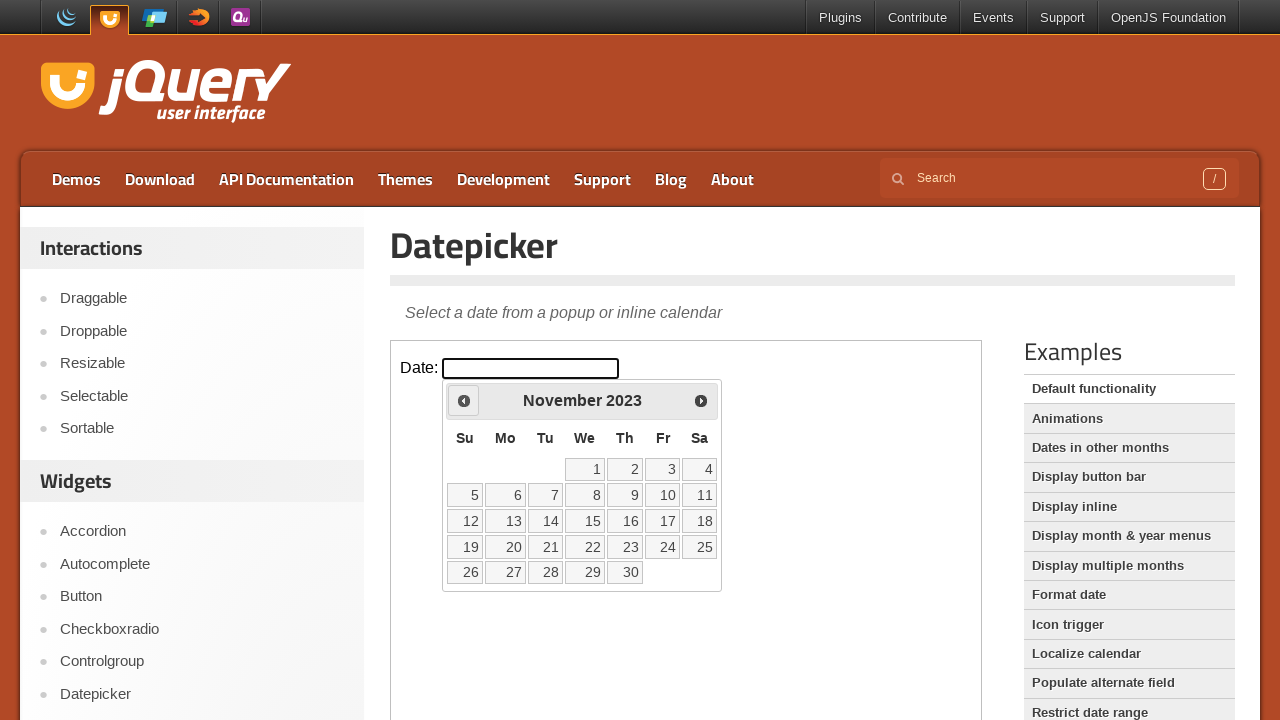

Clicked previous month button (currently at November 2023) at (464, 400) on iframe >> nth=0 >> internal:control=enter-frame >> xpath=//span[@class='ui-icon 
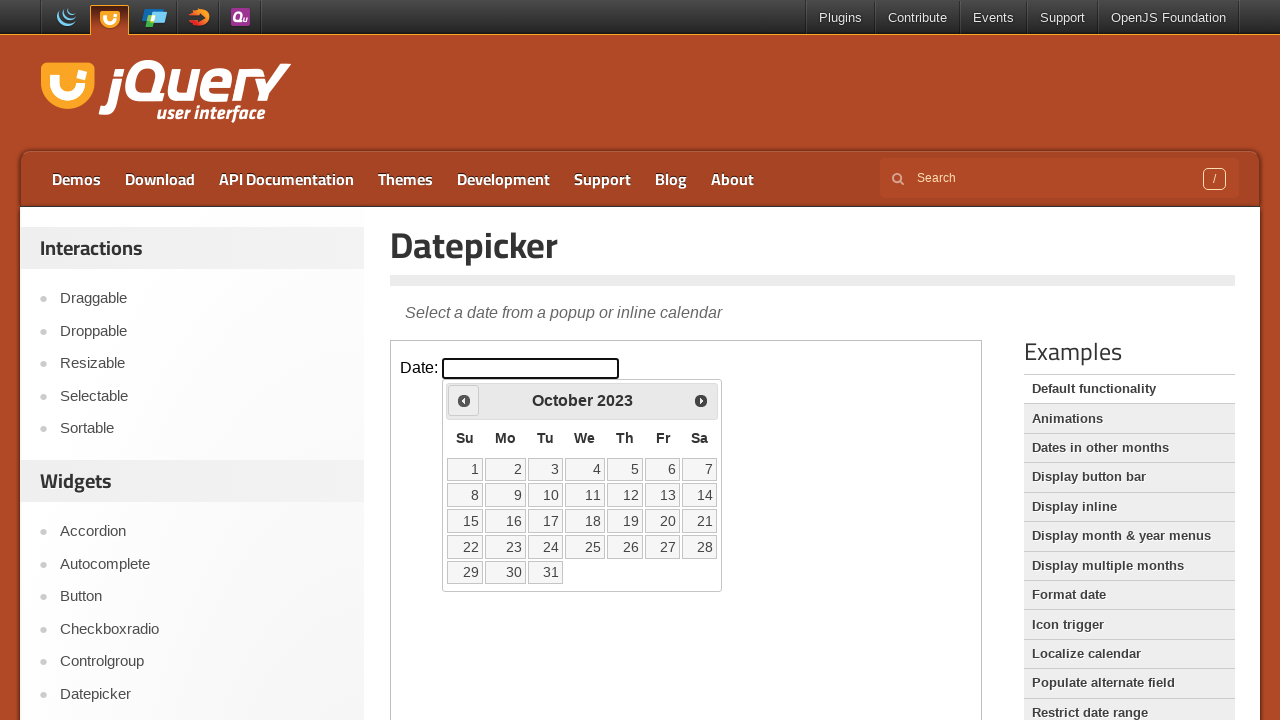

Retrieved current month from datepicker
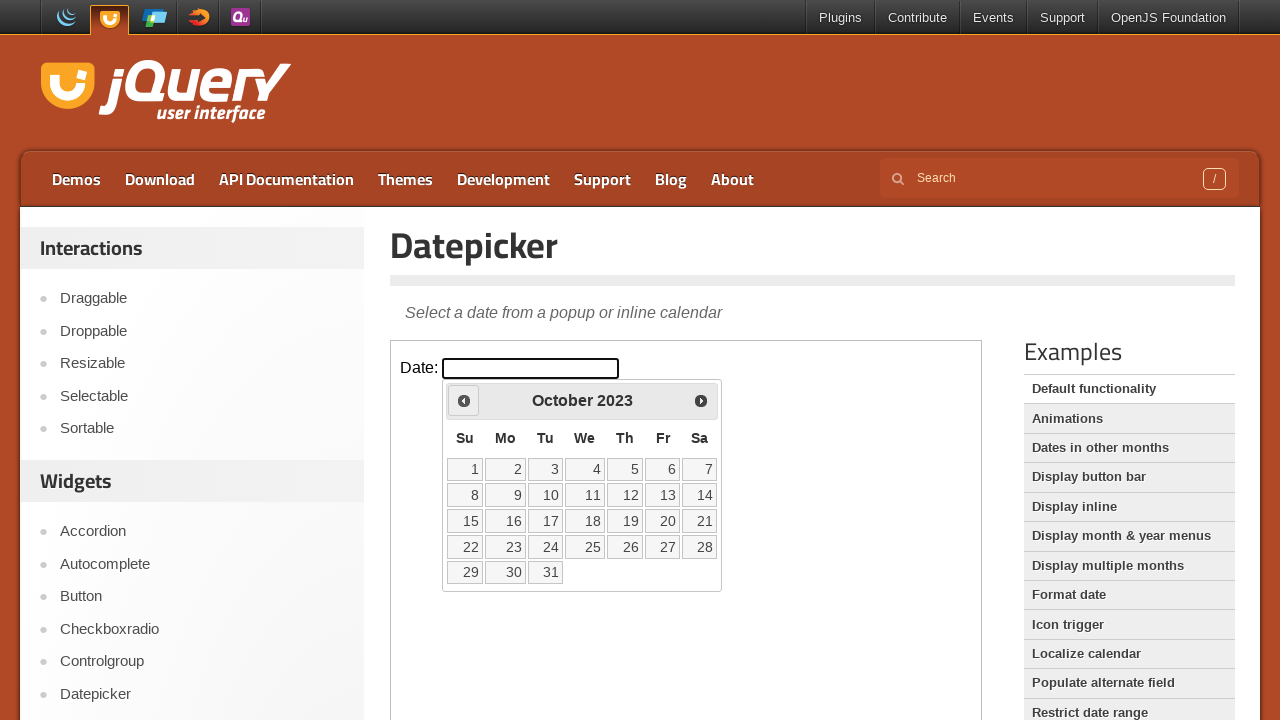

Retrieved current year from datepicker
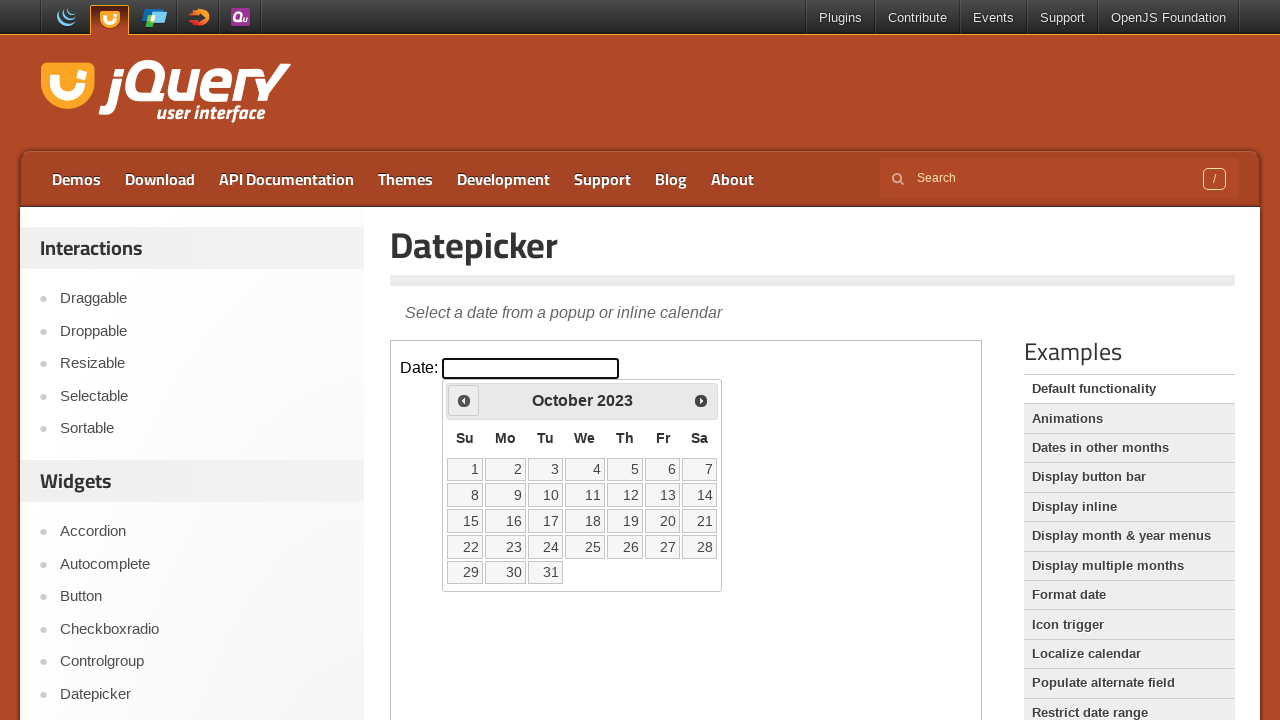

Clicked previous month button (currently at October 2023) at (464, 400) on iframe >> nth=0 >> internal:control=enter-frame >> xpath=//span[@class='ui-icon 
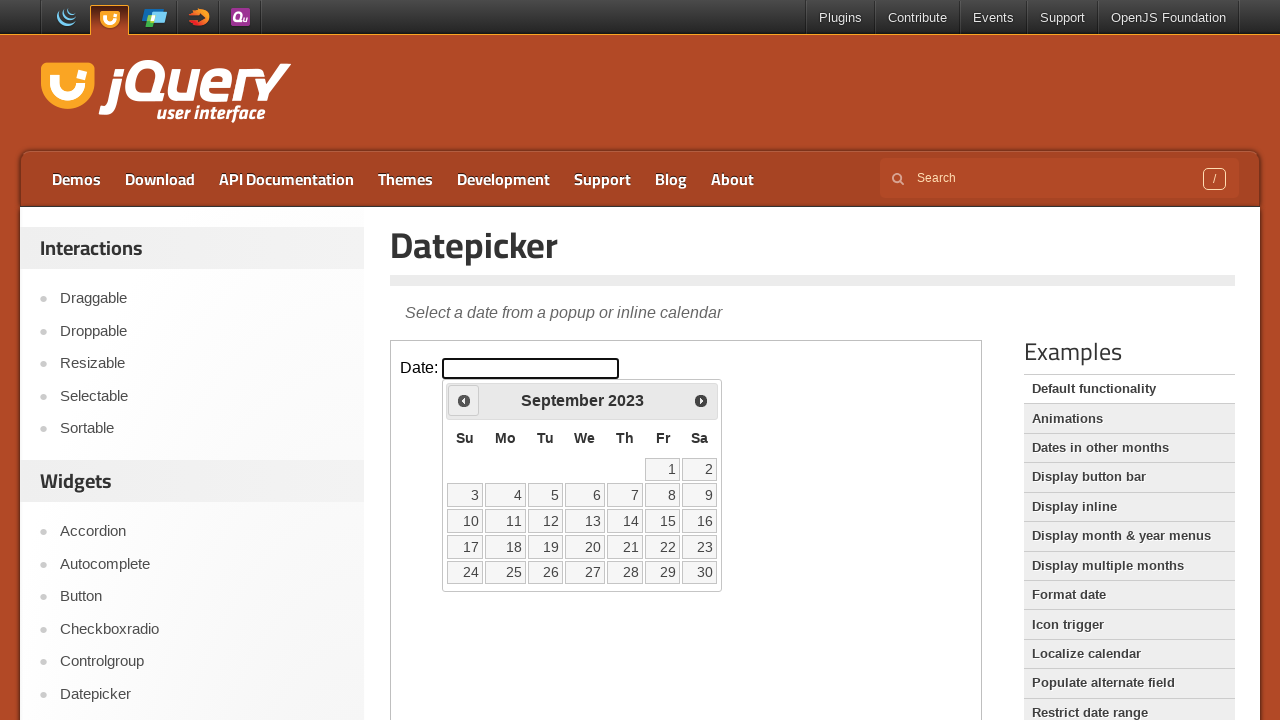

Retrieved current month from datepicker
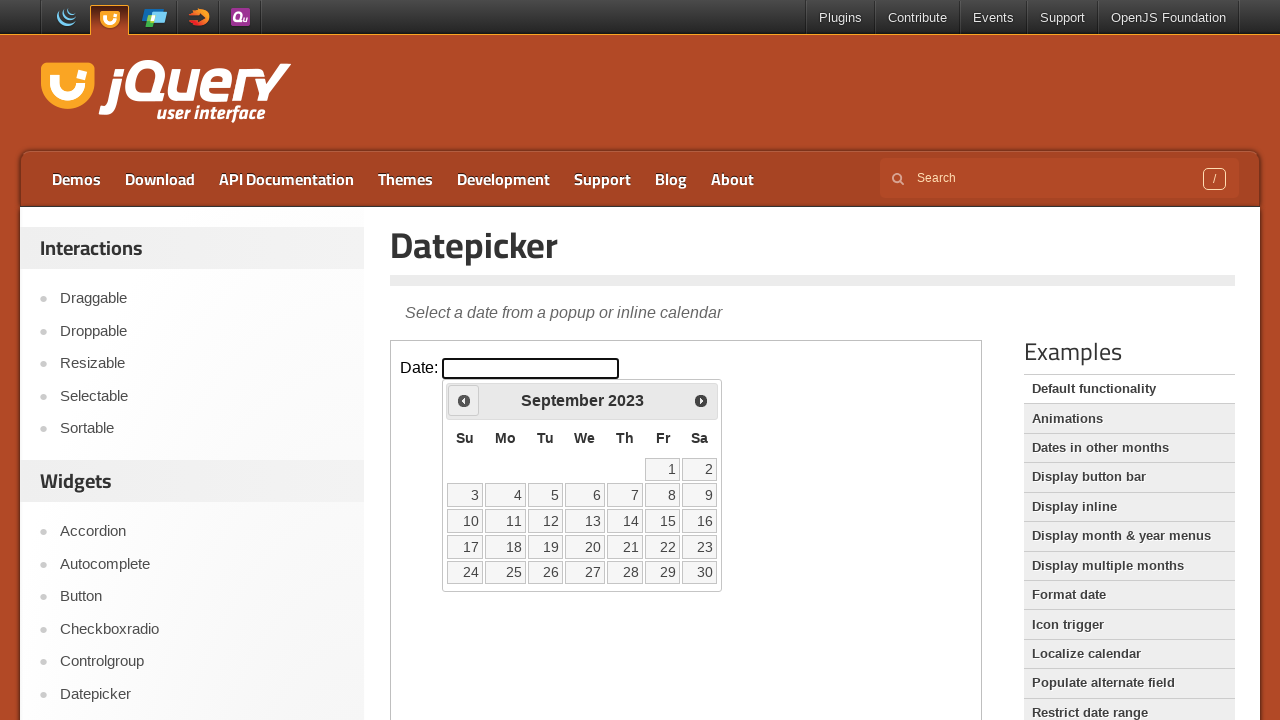

Retrieved current year from datepicker
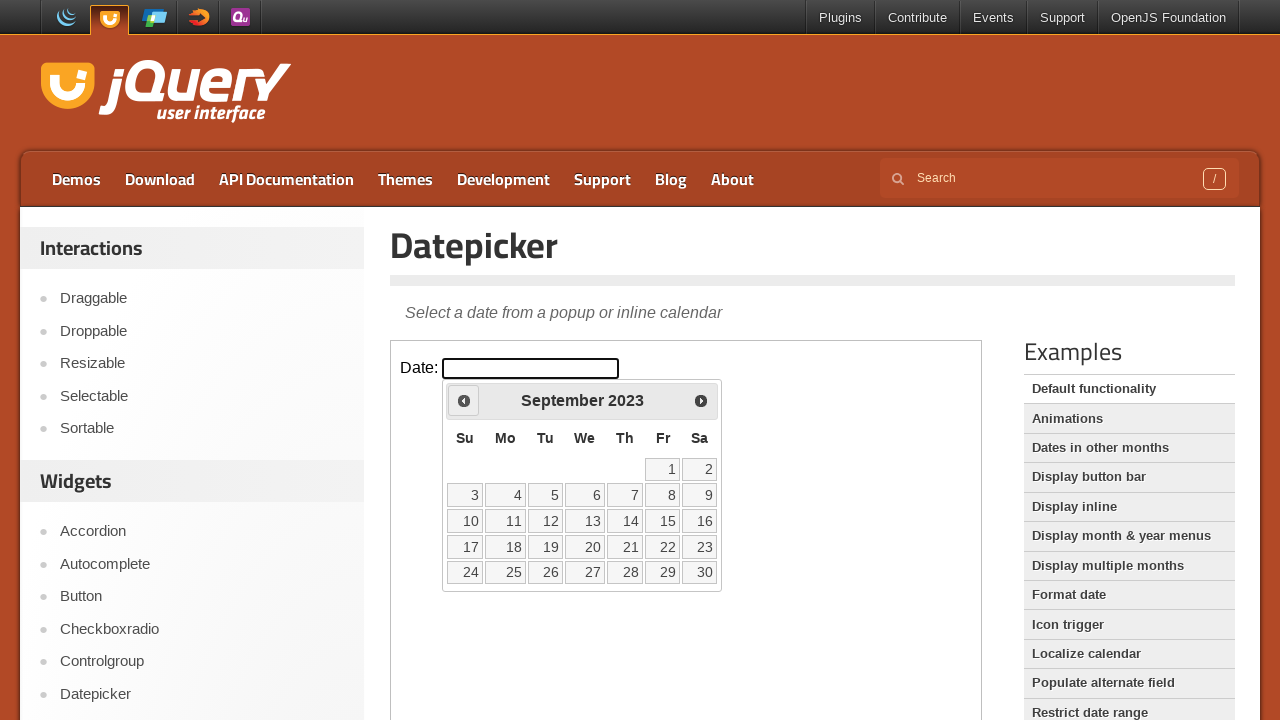

Clicked previous month button (currently at September 2023) at (464, 400) on iframe >> nth=0 >> internal:control=enter-frame >> xpath=//span[@class='ui-icon 
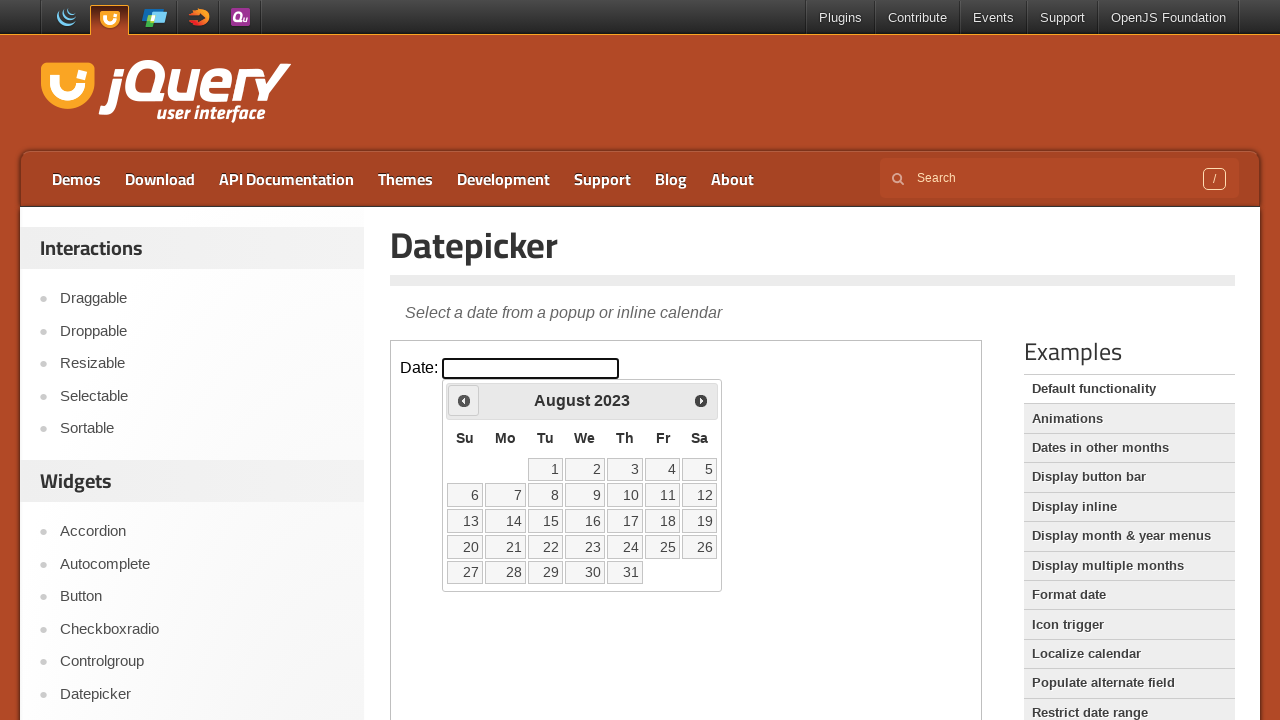

Retrieved current month from datepicker
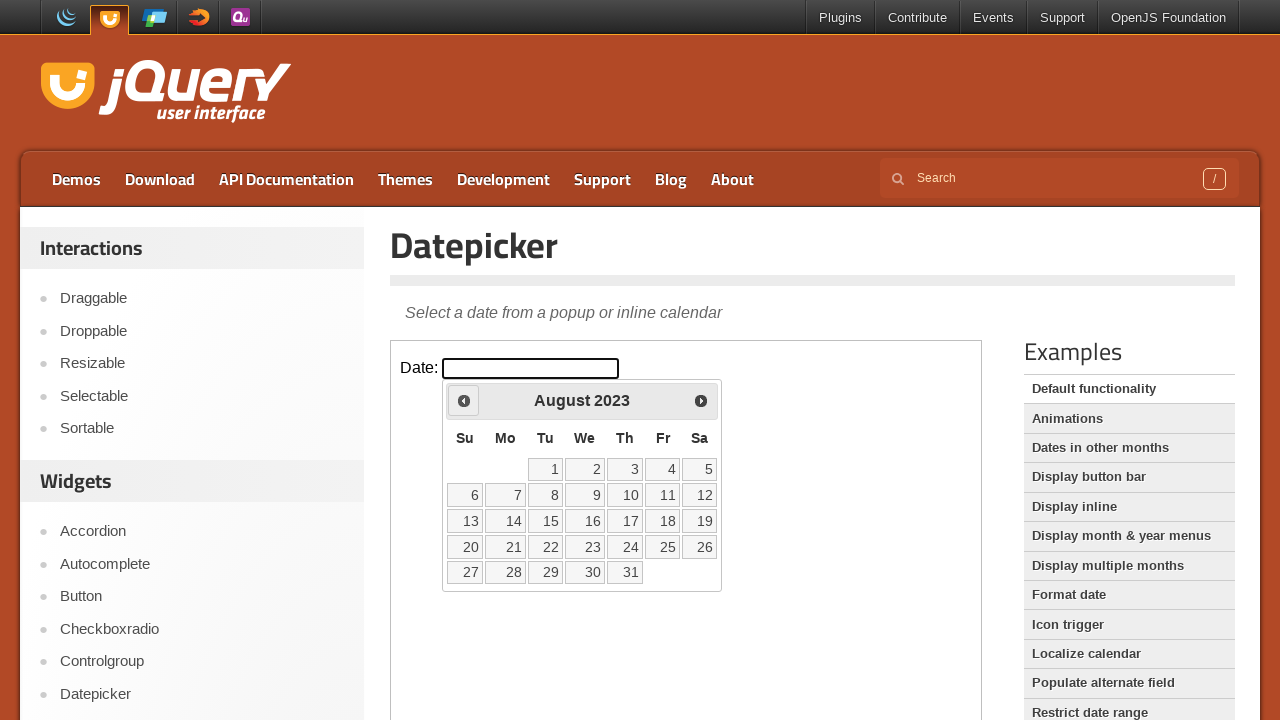

Retrieved current year from datepicker
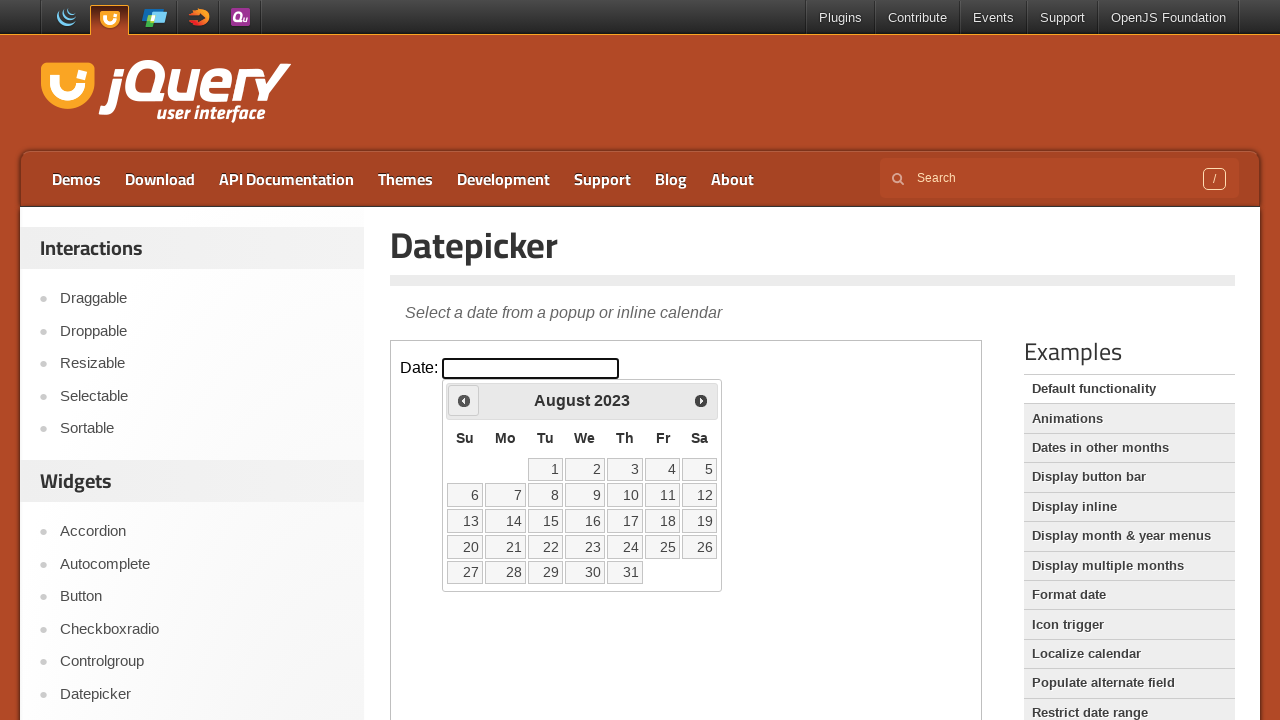

Clicked previous month button (currently at August 2023) at (464, 400) on iframe >> nth=0 >> internal:control=enter-frame >> xpath=//span[@class='ui-icon 
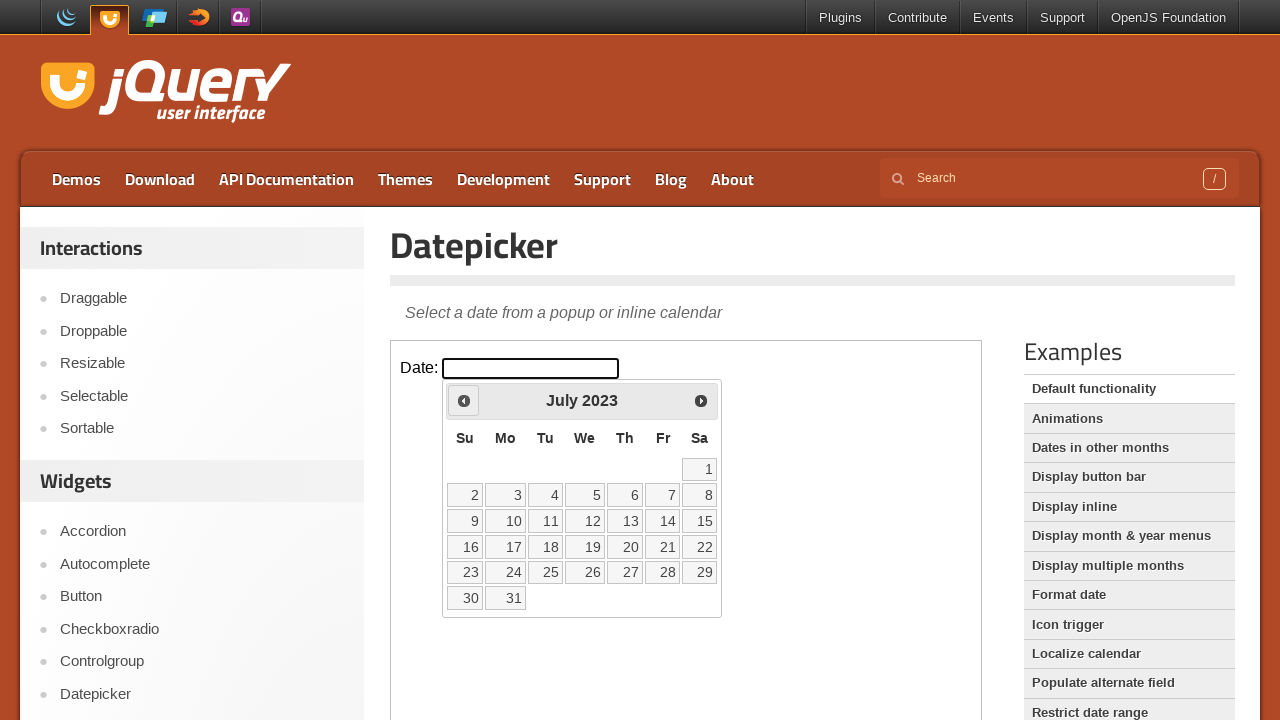

Retrieved current month from datepicker
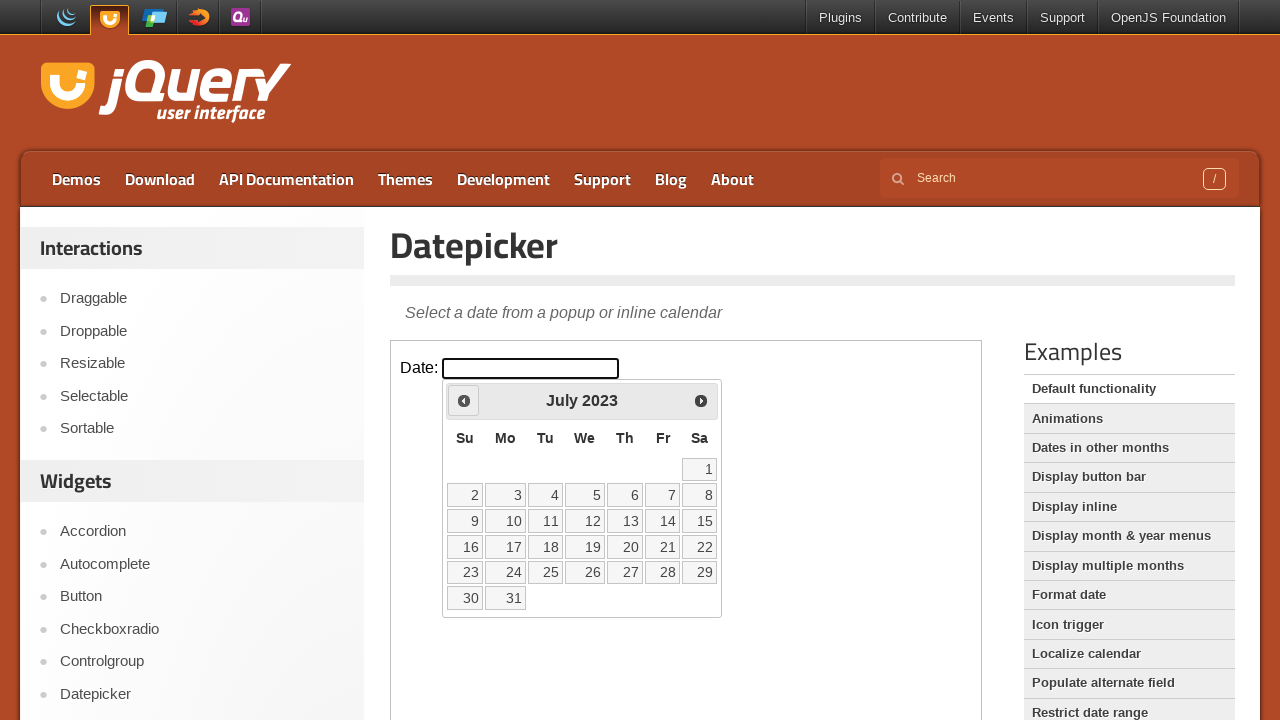

Retrieved current year from datepicker
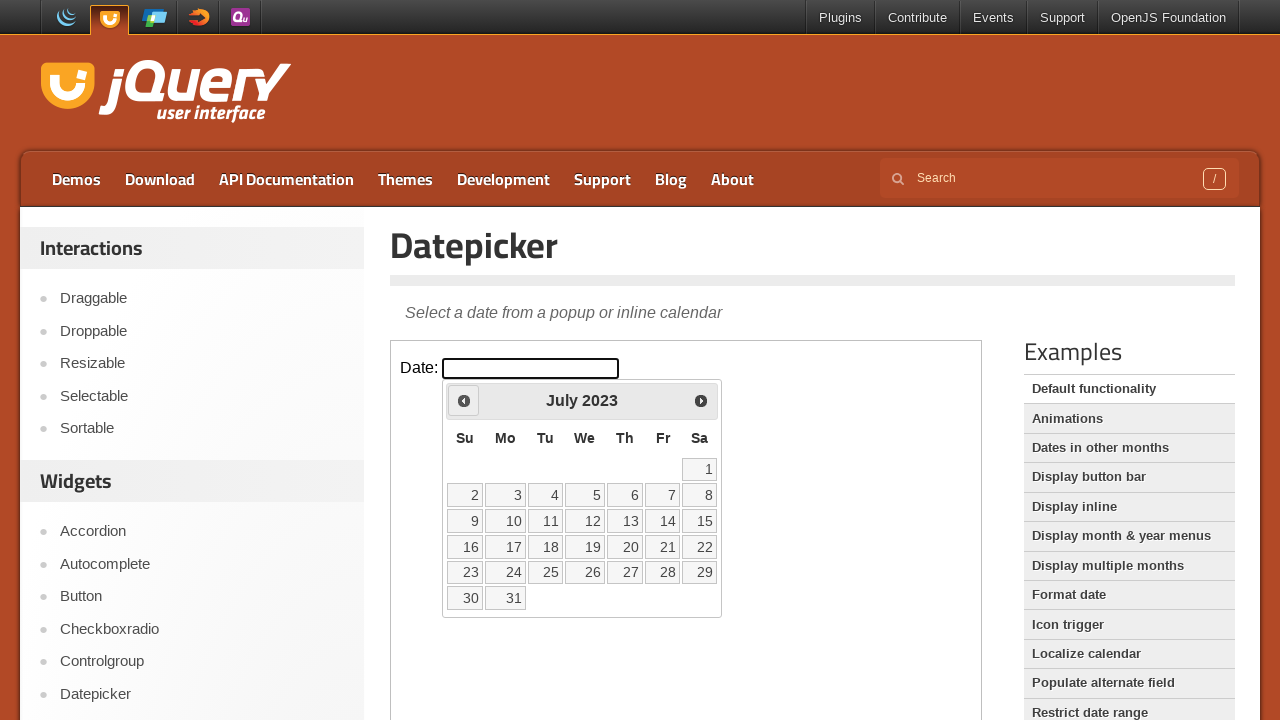

Clicked previous month button (currently at July 2023) at (464, 400) on iframe >> nth=0 >> internal:control=enter-frame >> xpath=//span[@class='ui-icon 
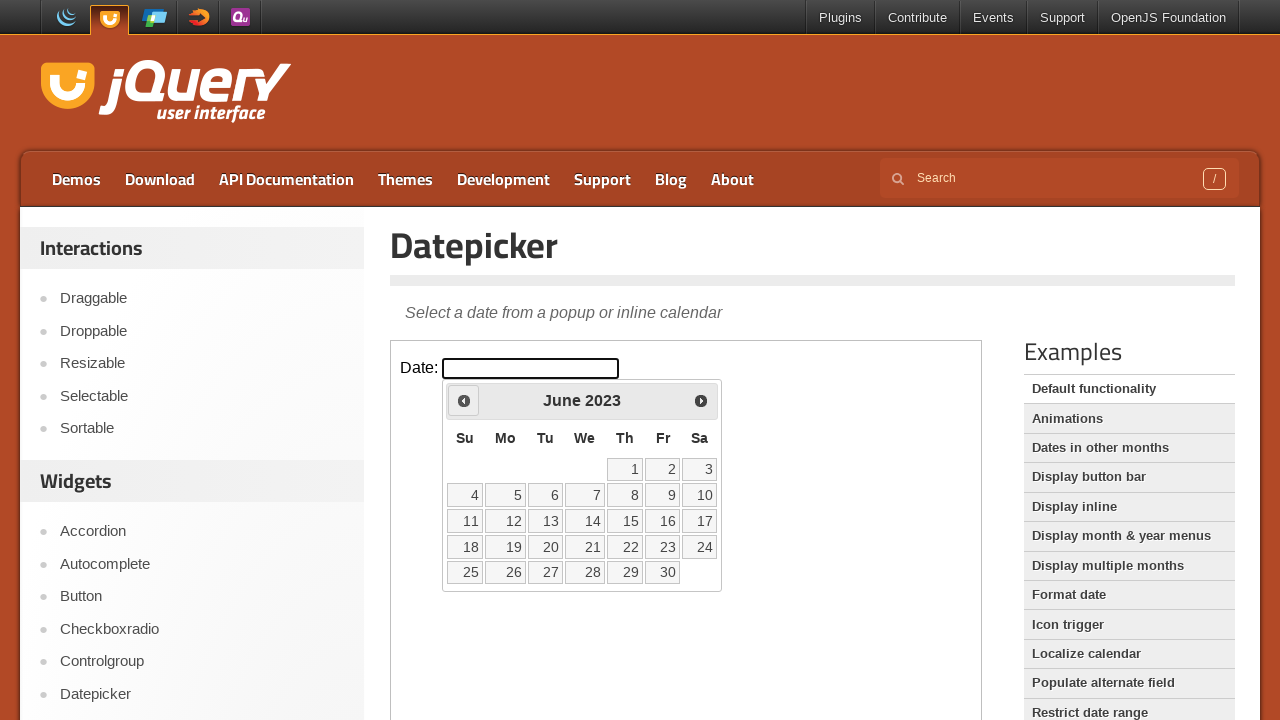

Retrieved current month from datepicker
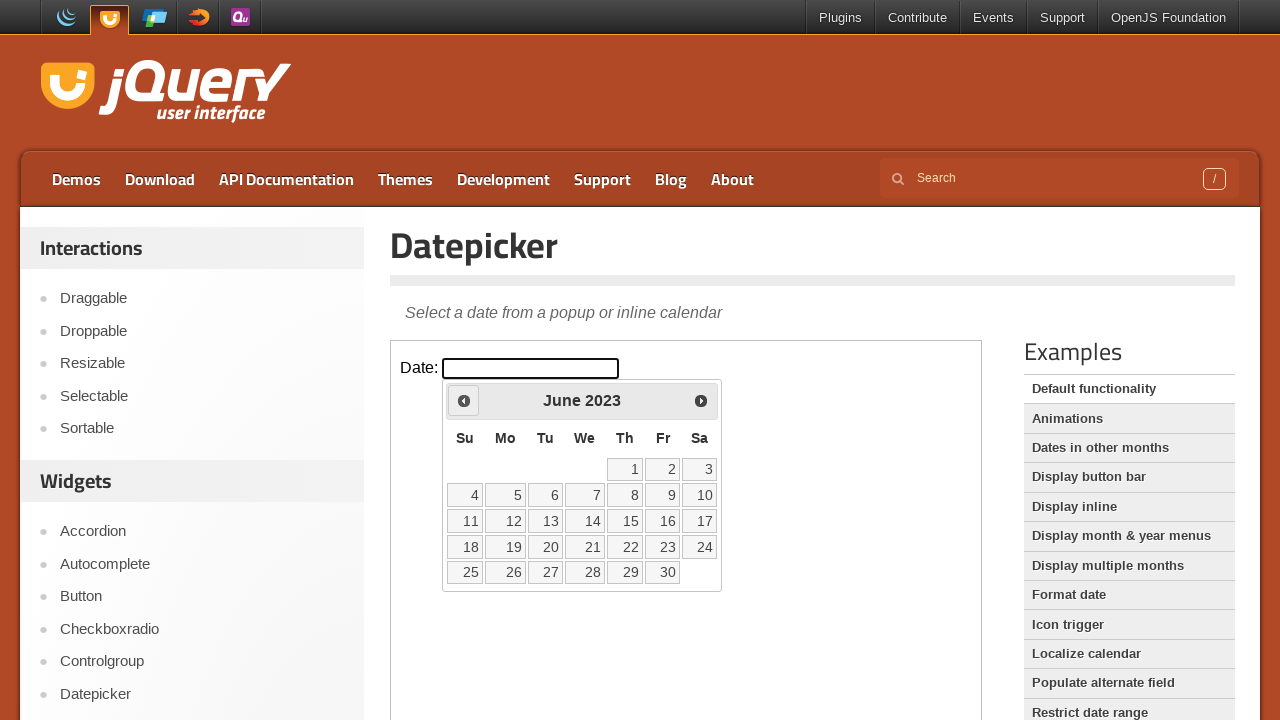

Retrieved current year from datepicker
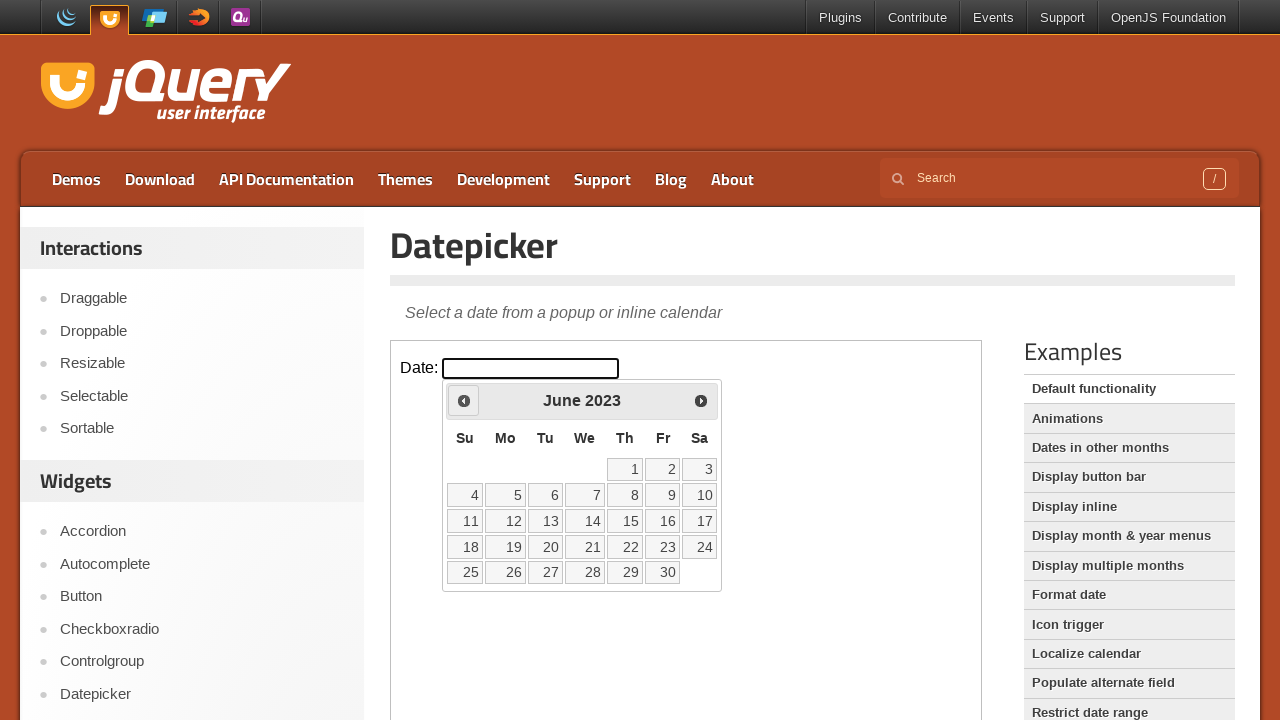

Clicked previous month button (currently at June 2023) at (464, 400) on iframe >> nth=0 >> internal:control=enter-frame >> xpath=//span[@class='ui-icon 
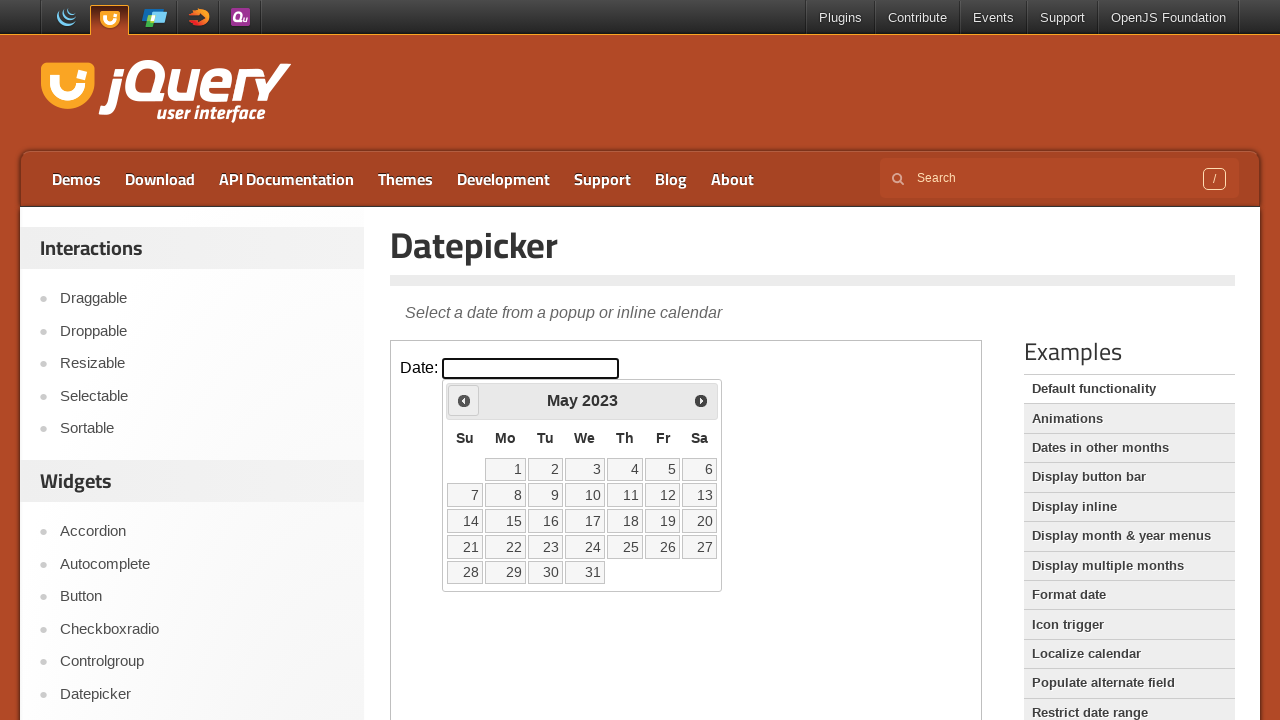

Retrieved current month from datepicker
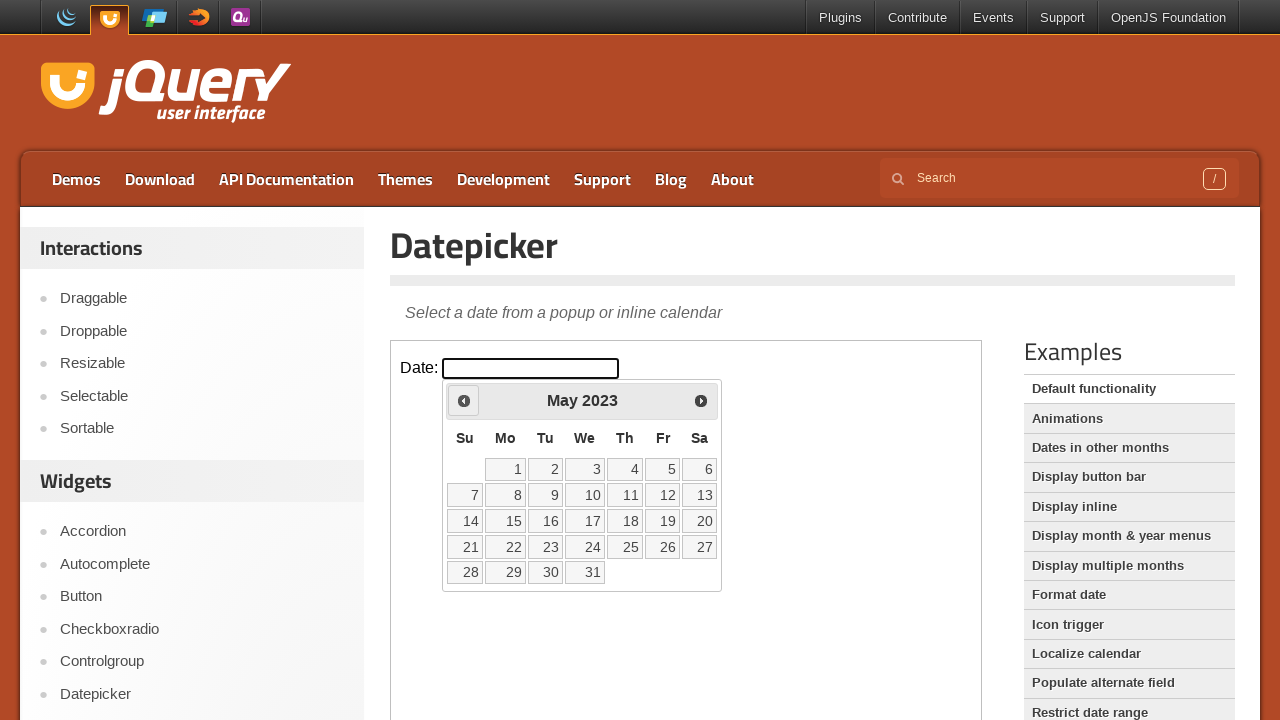

Retrieved current year from datepicker
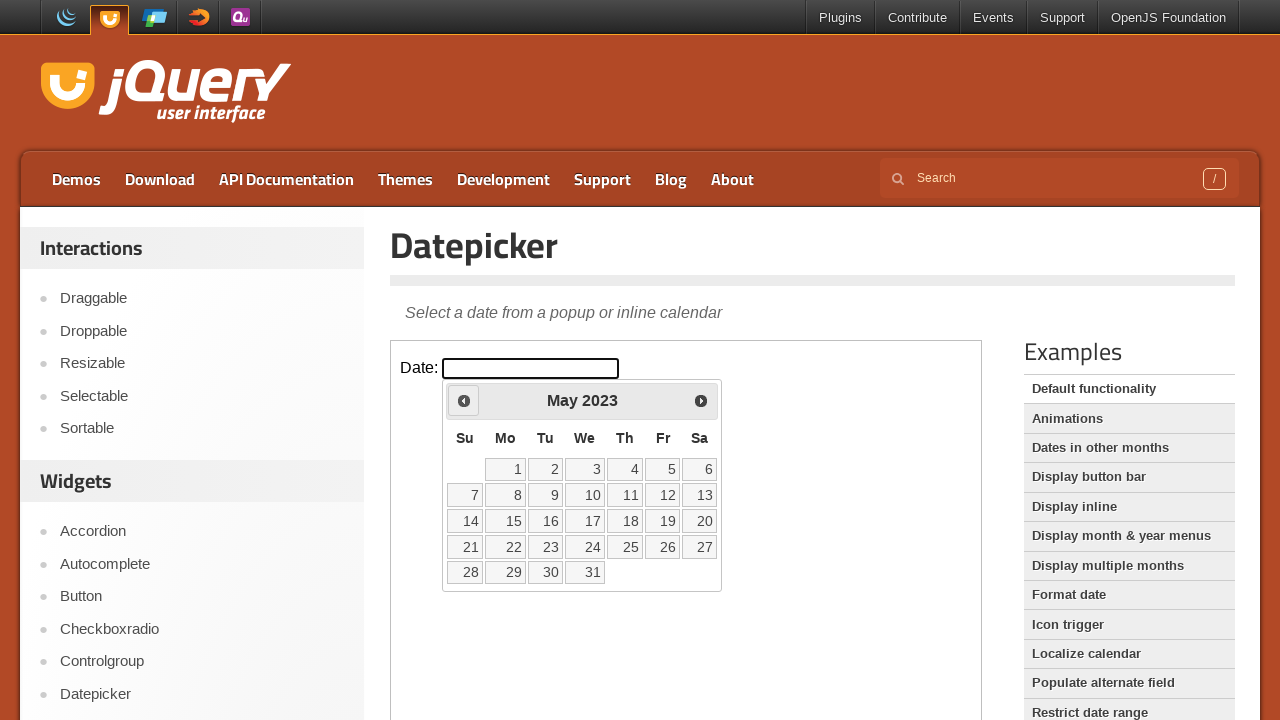

Reached target date of May 2023
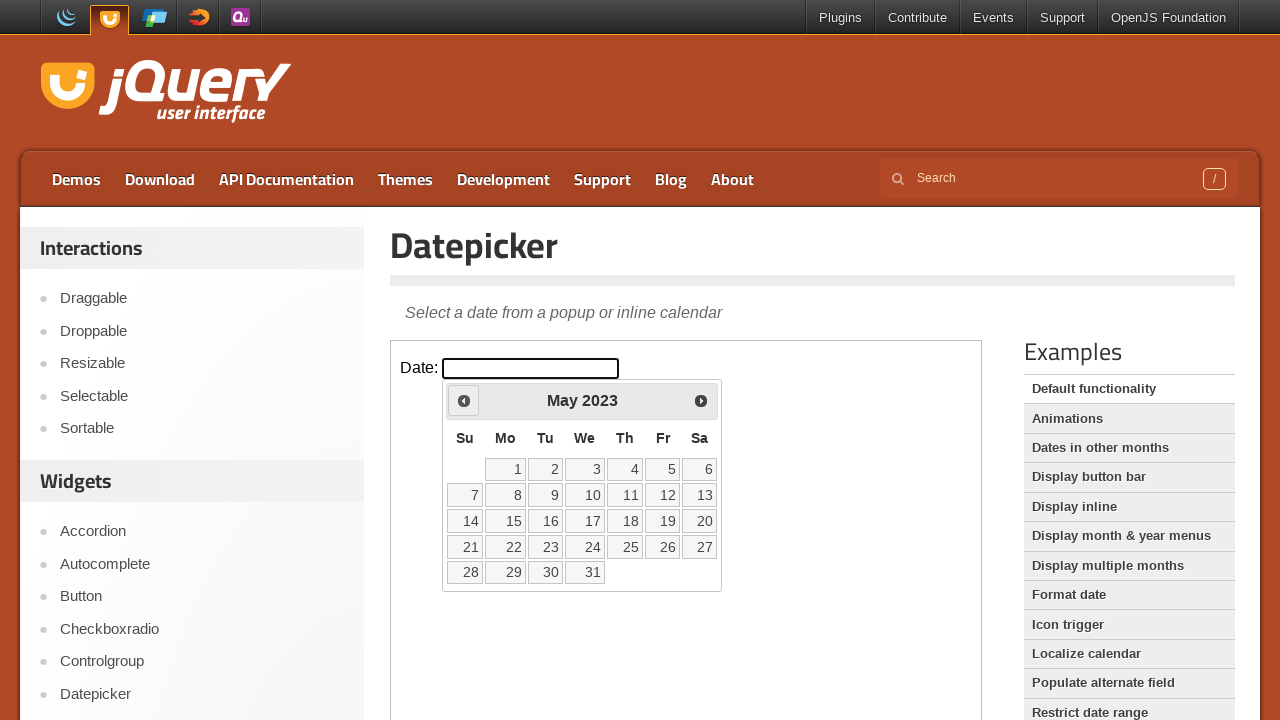

Retrieved all available dates from the calendar
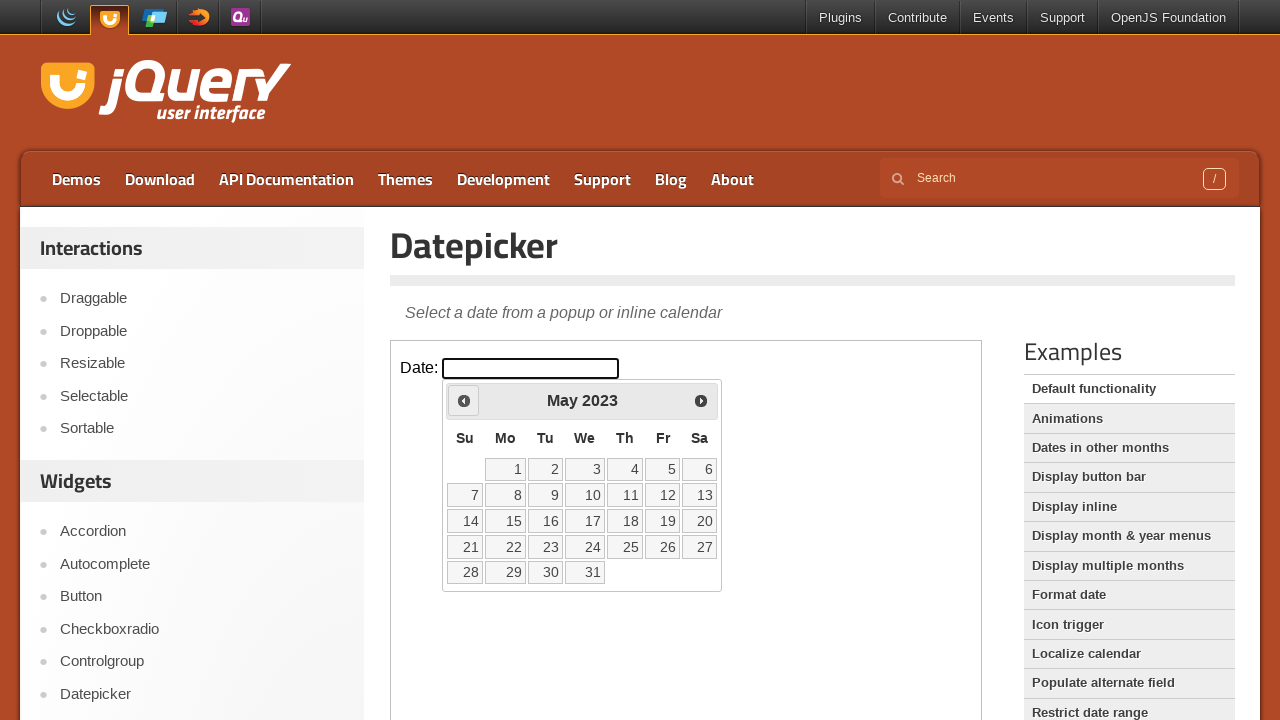

Selected date 15 from May 2023 calendar at (506, 521) on iframe >> nth=0 >> internal:control=enter-frame >> xpath=//table[@class='ui-date
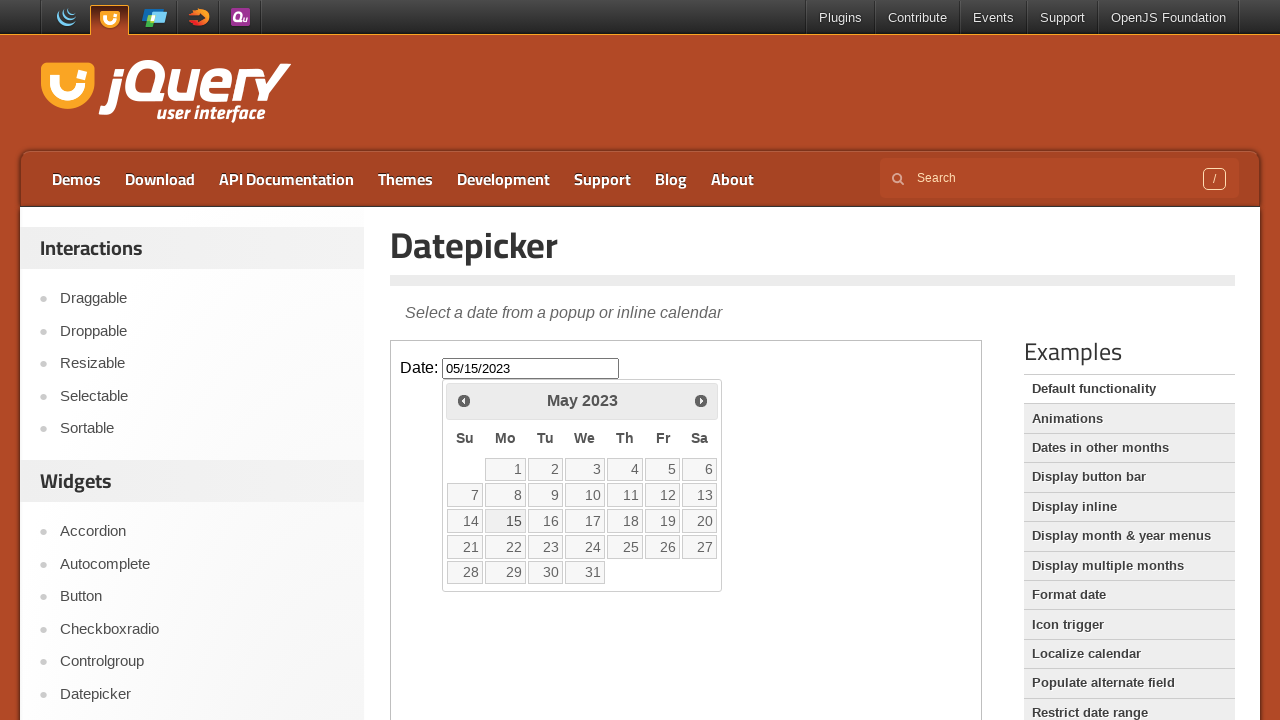

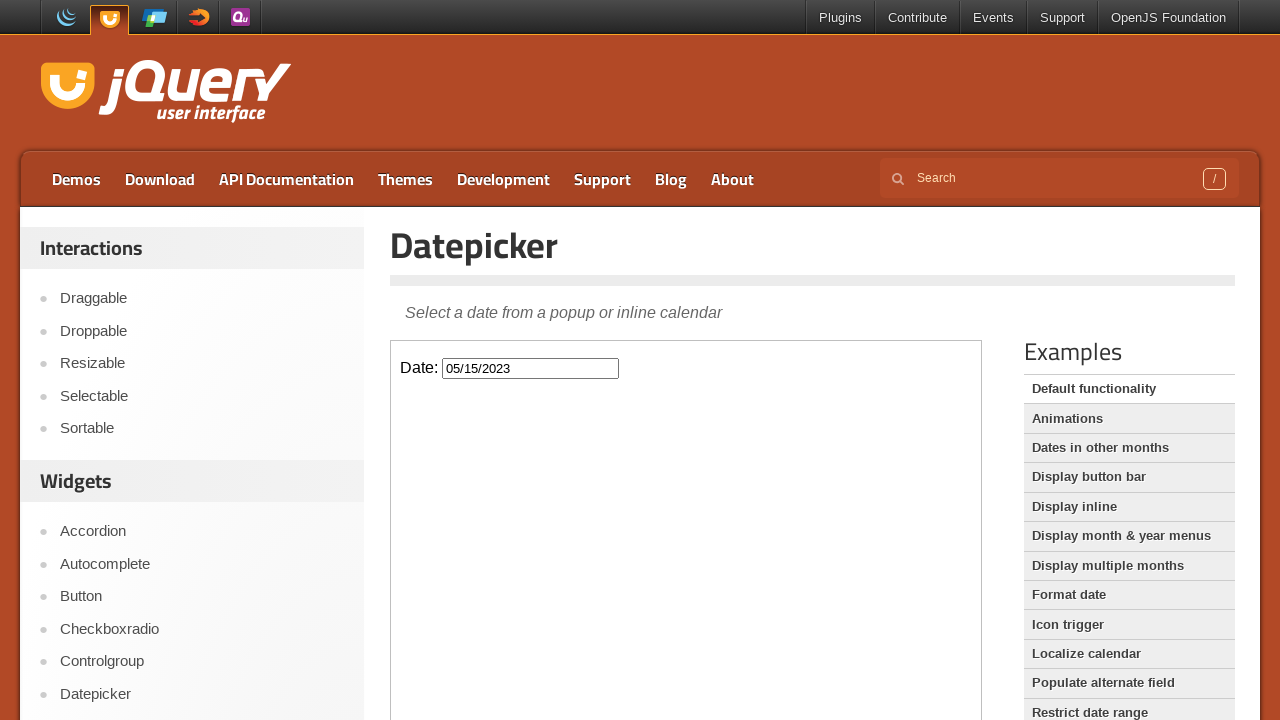